Tests multiple checkbox selection by checking all checkboxes, then refreshing and selecting only one specific checkbox

Starting URL: https://automationfc.github.io/multiple-fields/

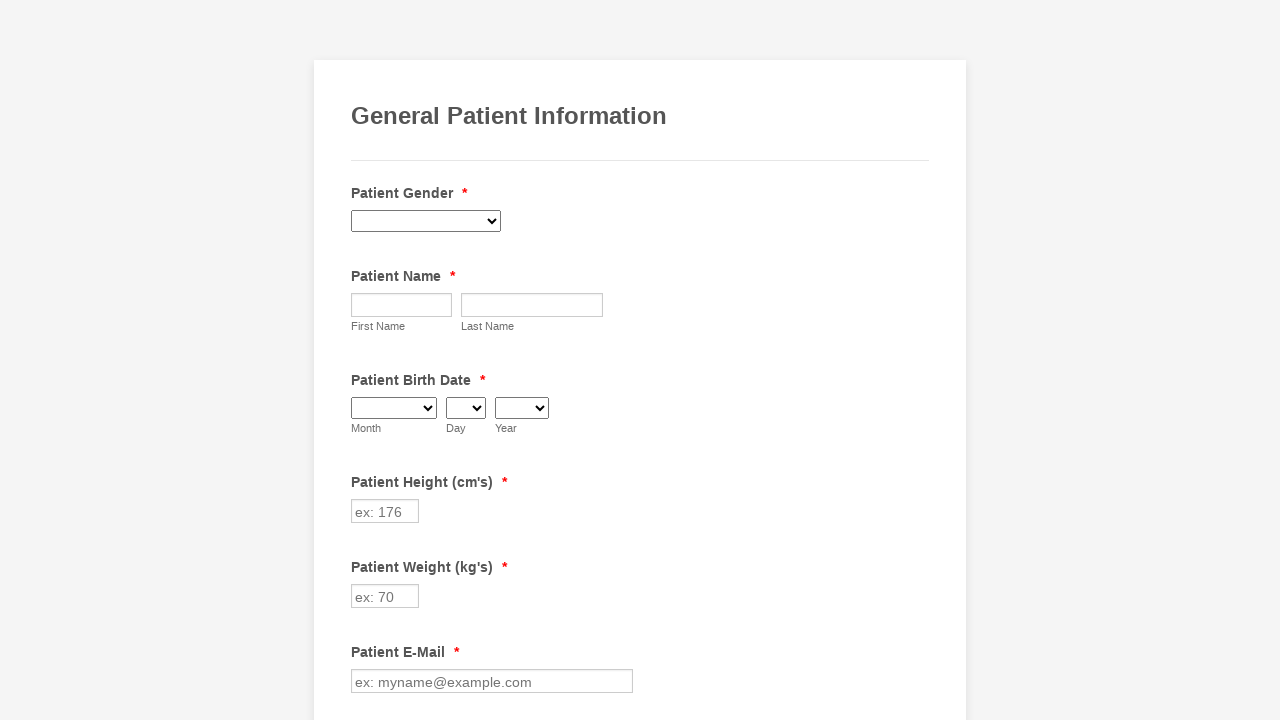

Located all checkboxes on the page
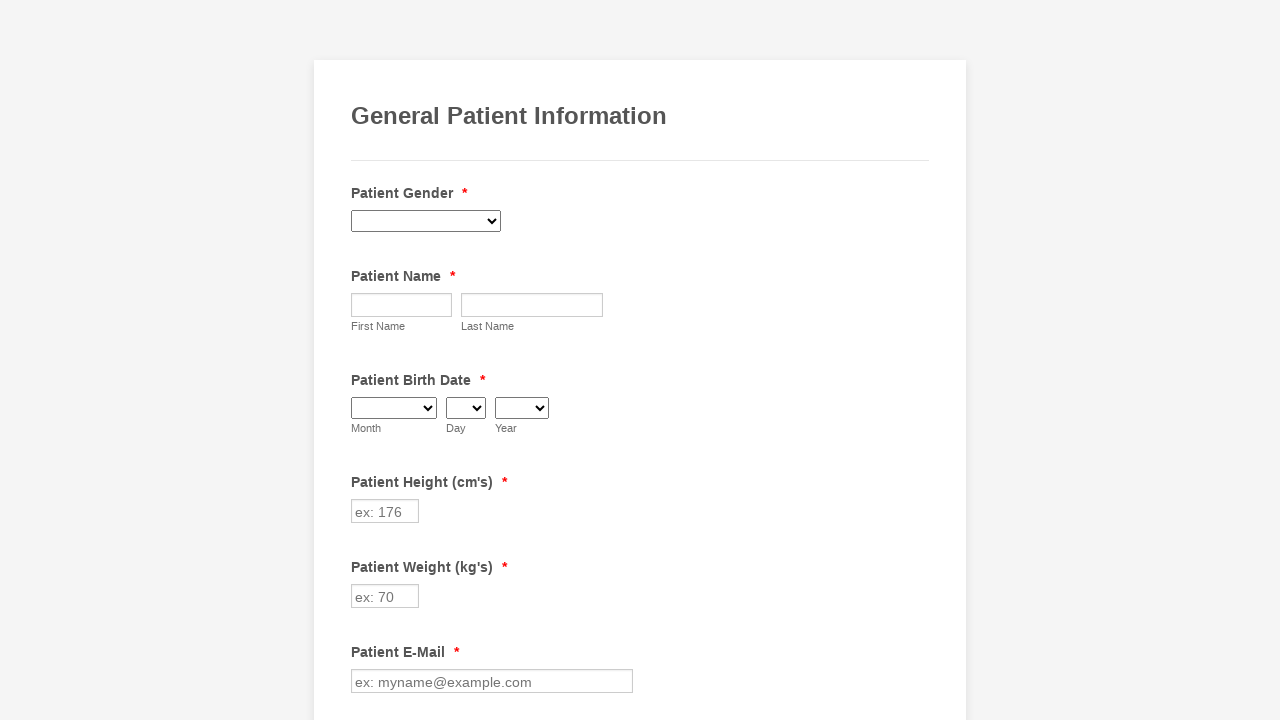

Checked checkbox at index 0 at (362, 360) on xpath=//div[@data-component='checkbox']//input >> nth=0
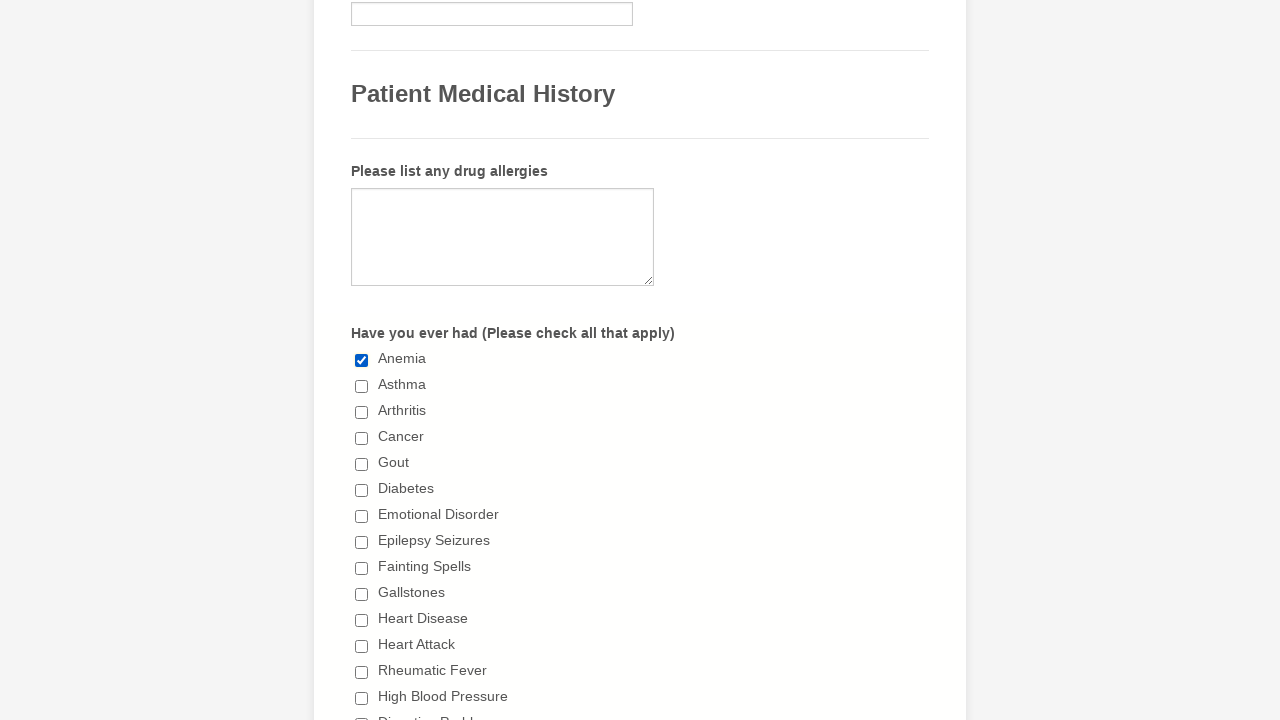

Checked checkbox at index 1 at (362, 386) on xpath=//div[@data-component='checkbox']//input >> nth=1
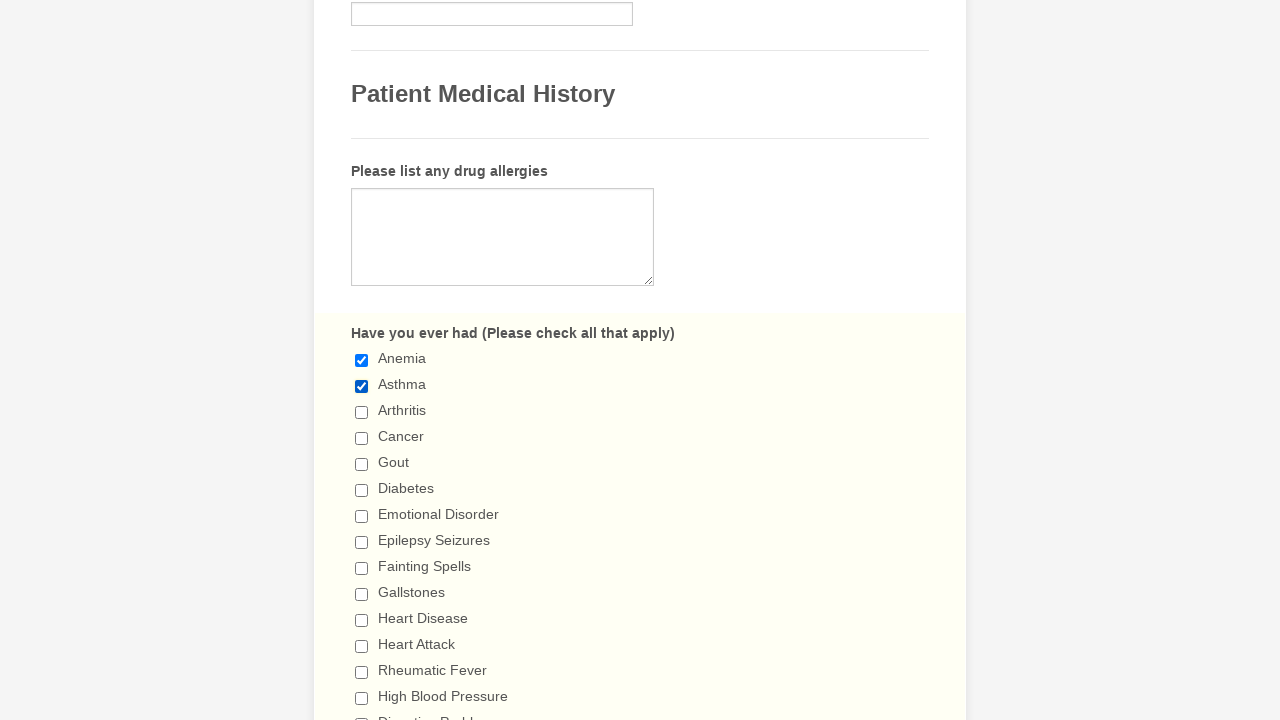

Checked checkbox at index 2 at (362, 412) on xpath=//div[@data-component='checkbox']//input >> nth=2
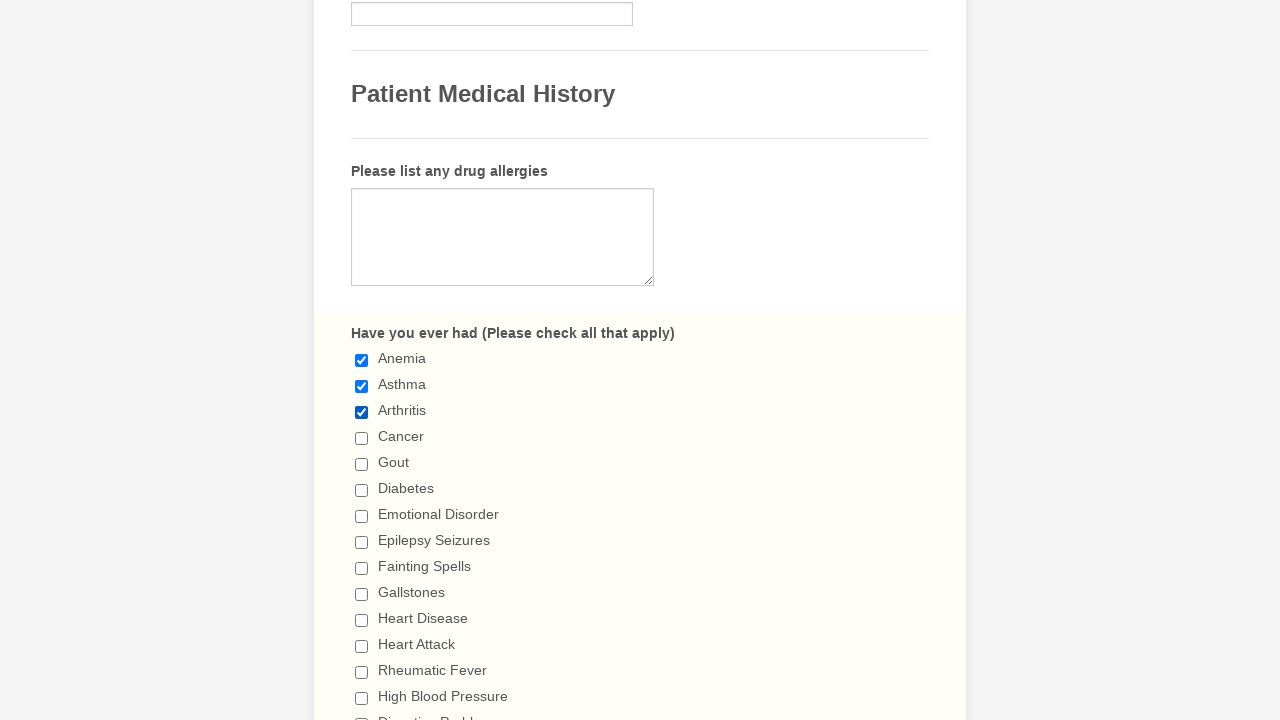

Checked checkbox at index 3 at (362, 438) on xpath=//div[@data-component='checkbox']//input >> nth=3
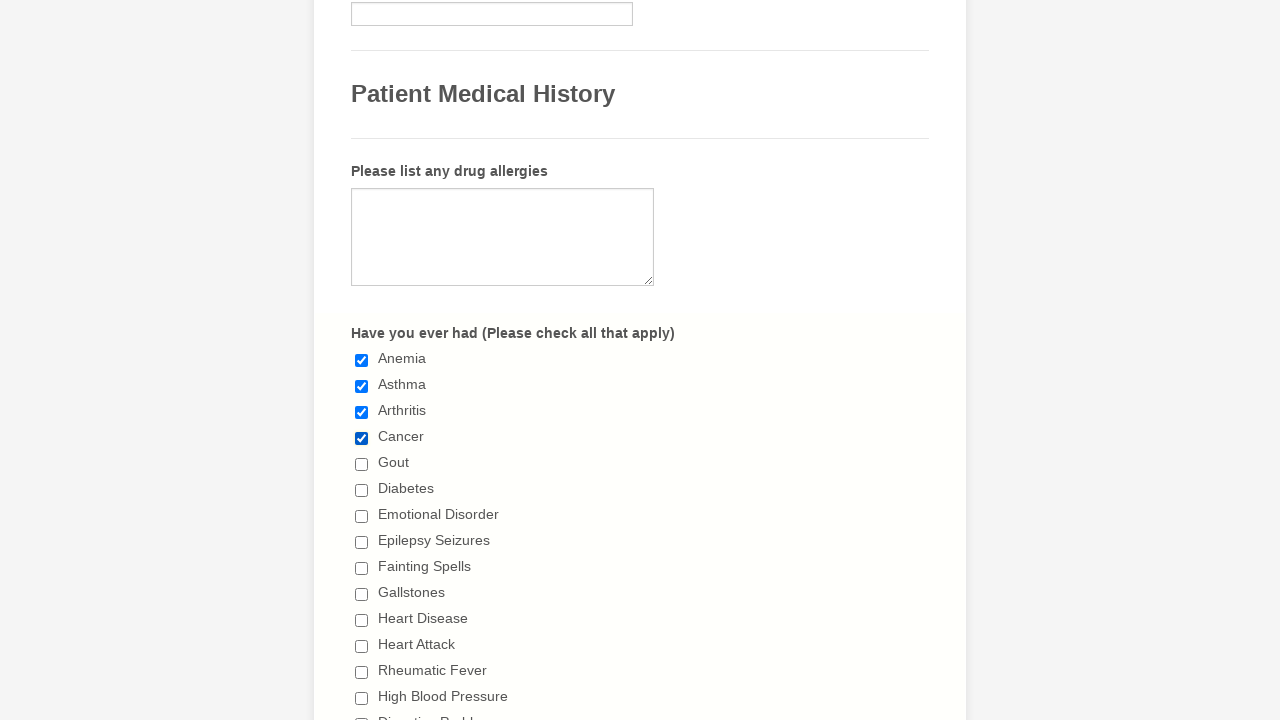

Checked checkbox at index 4 at (362, 464) on xpath=//div[@data-component='checkbox']//input >> nth=4
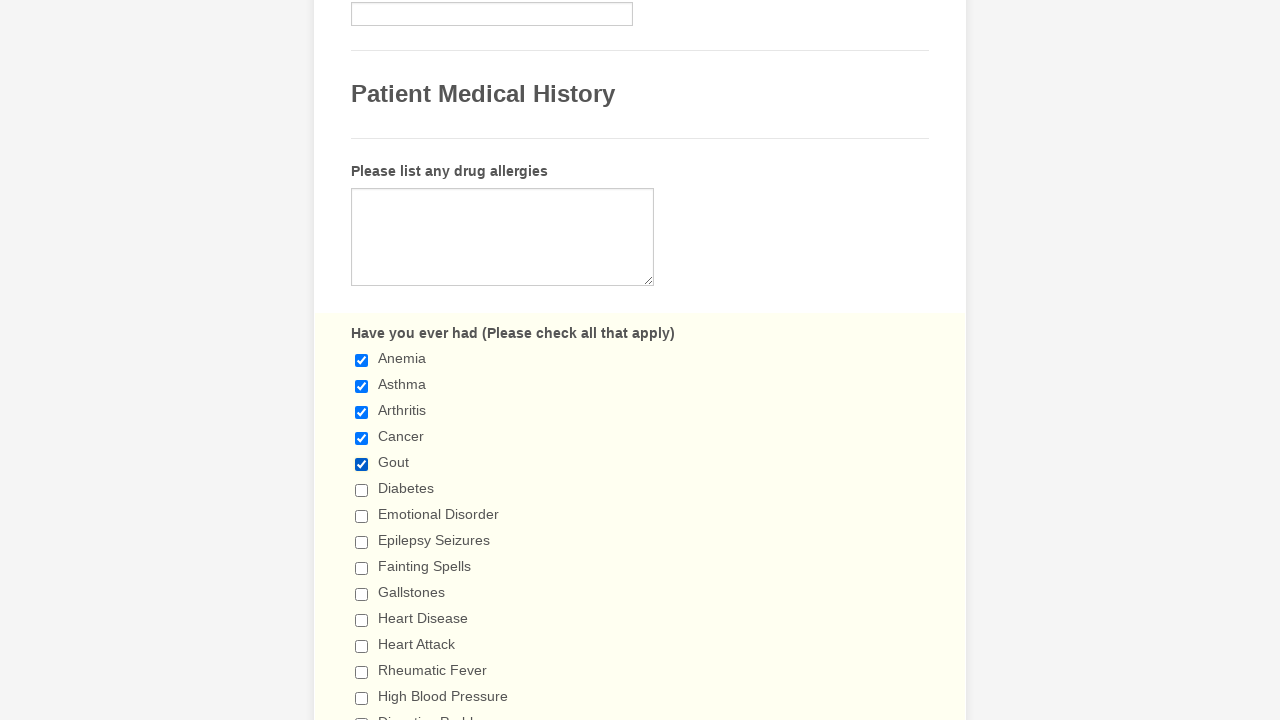

Checked checkbox at index 5 at (362, 490) on xpath=//div[@data-component='checkbox']//input >> nth=5
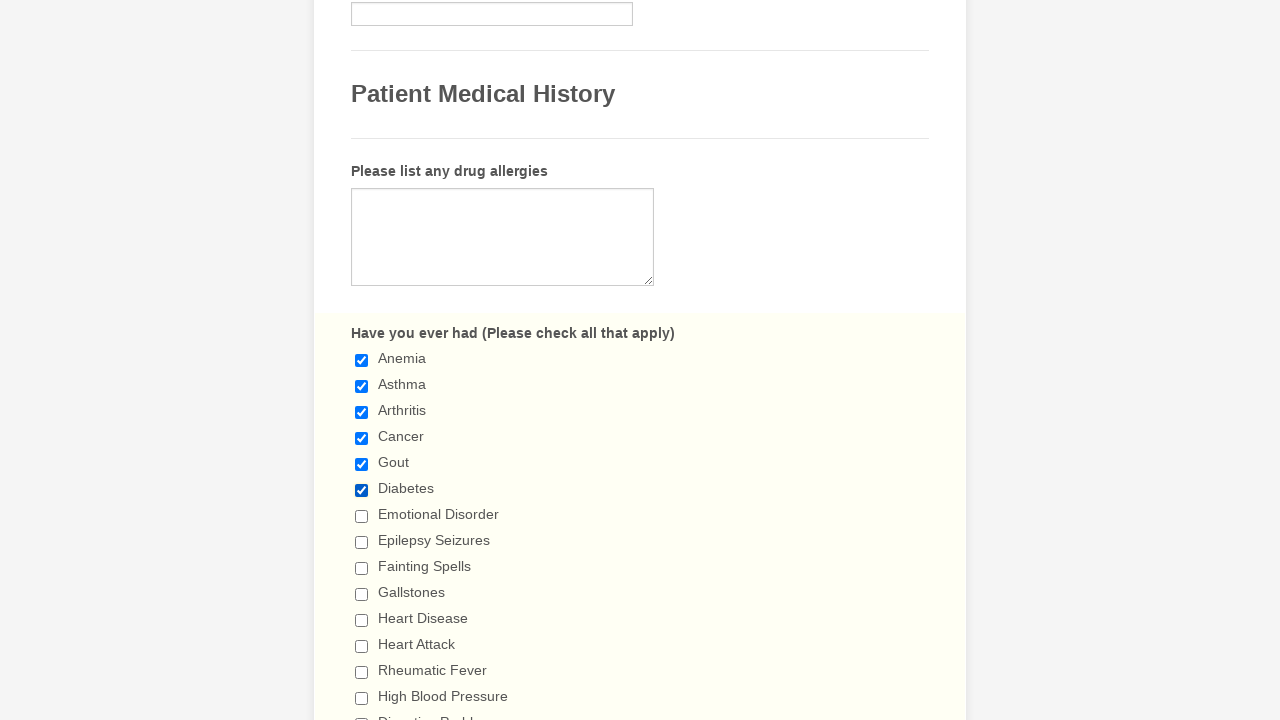

Checked checkbox at index 6 at (362, 516) on xpath=//div[@data-component='checkbox']//input >> nth=6
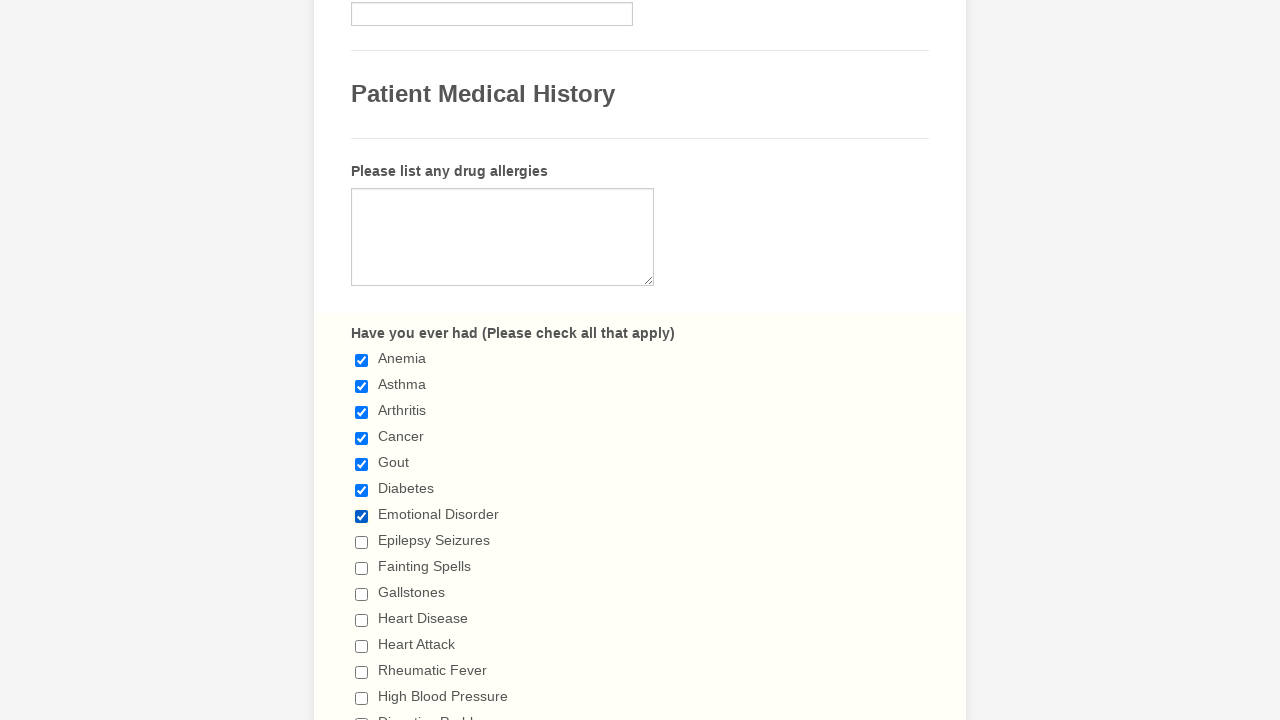

Checked checkbox at index 7 at (362, 542) on xpath=//div[@data-component='checkbox']//input >> nth=7
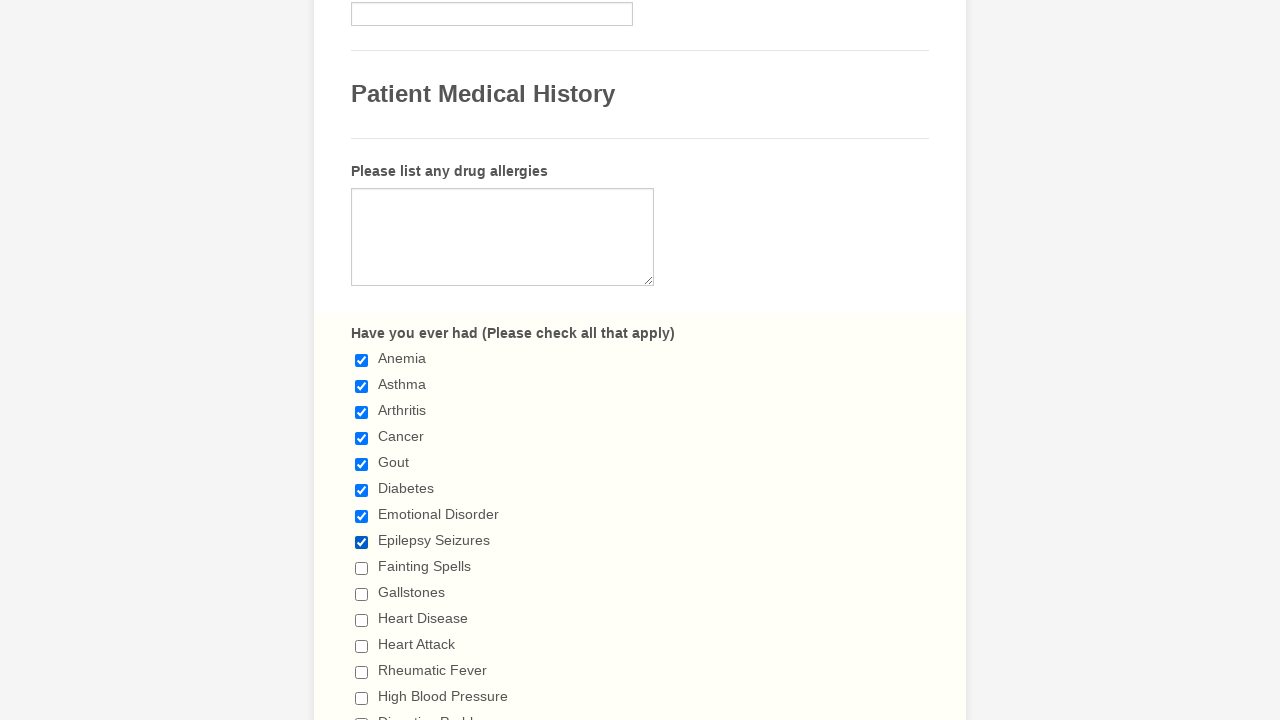

Checked checkbox at index 8 at (362, 568) on xpath=//div[@data-component='checkbox']//input >> nth=8
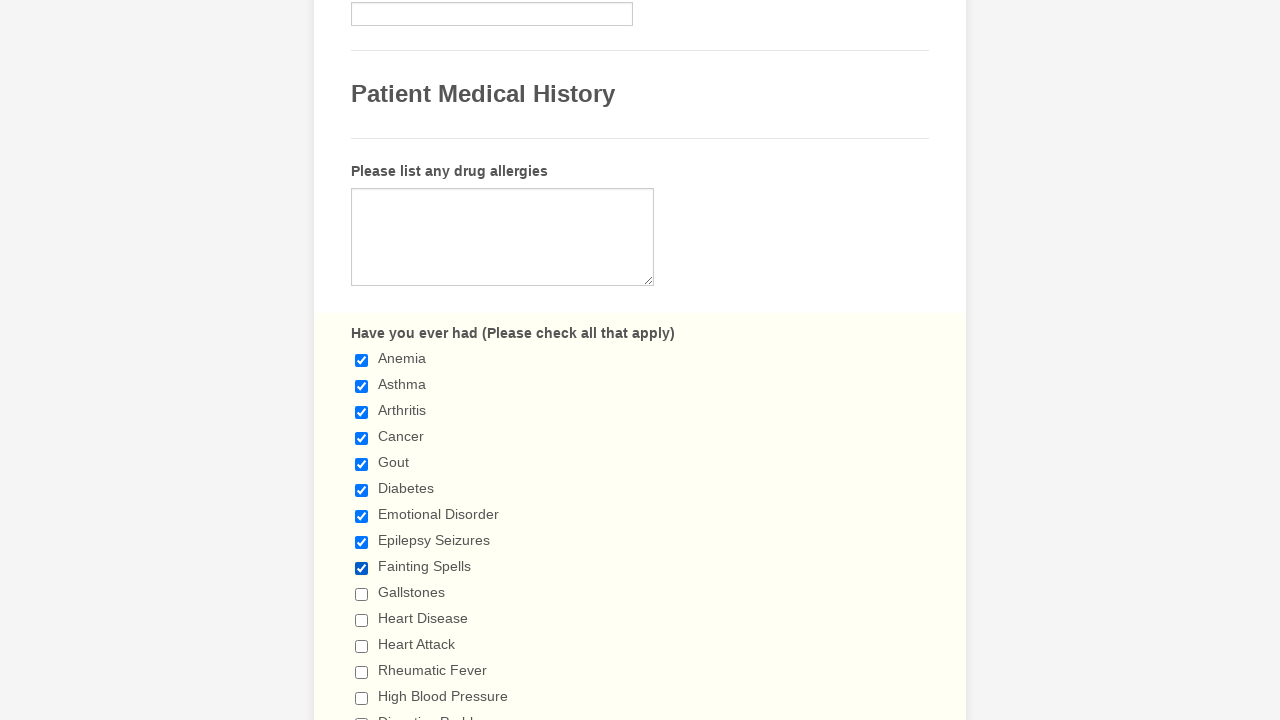

Checked checkbox at index 9 at (362, 594) on xpath=//div[@data-component='checkbox']//input >> nth=9
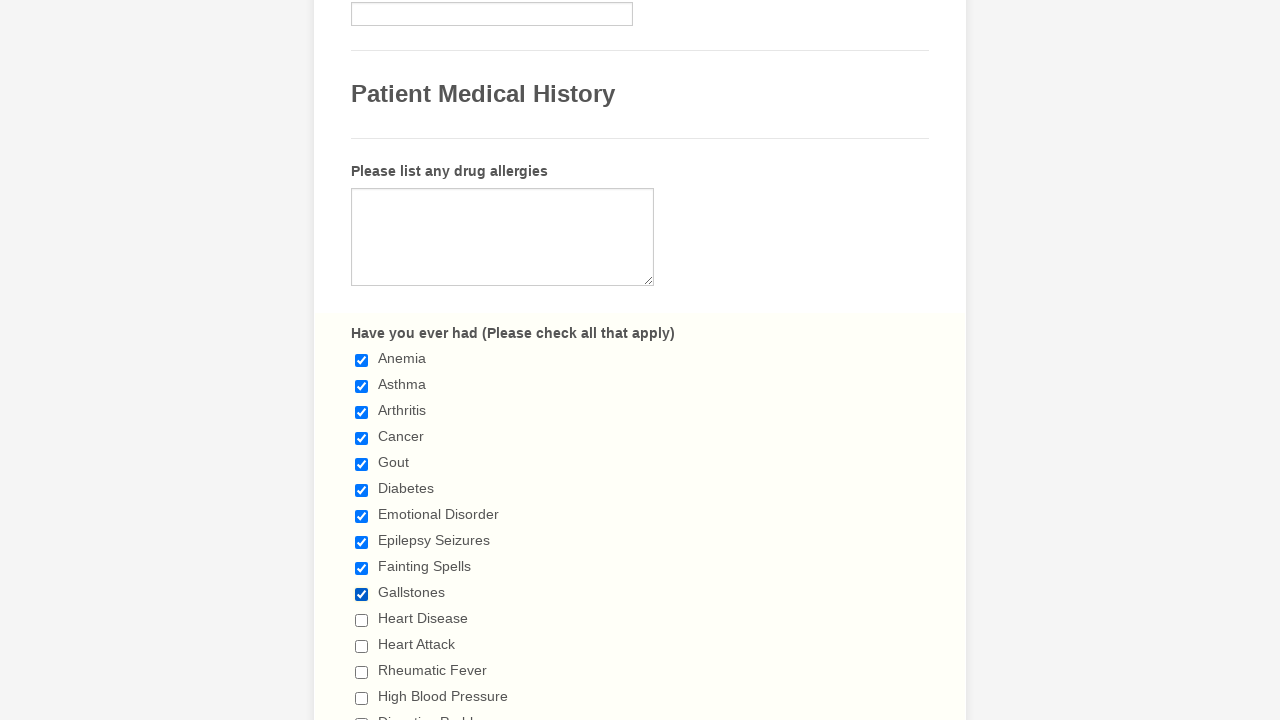

Checked checkbox at index 10 at (362, 620) on xpath=//div[@data-component='checkbox']//input >> nth=10
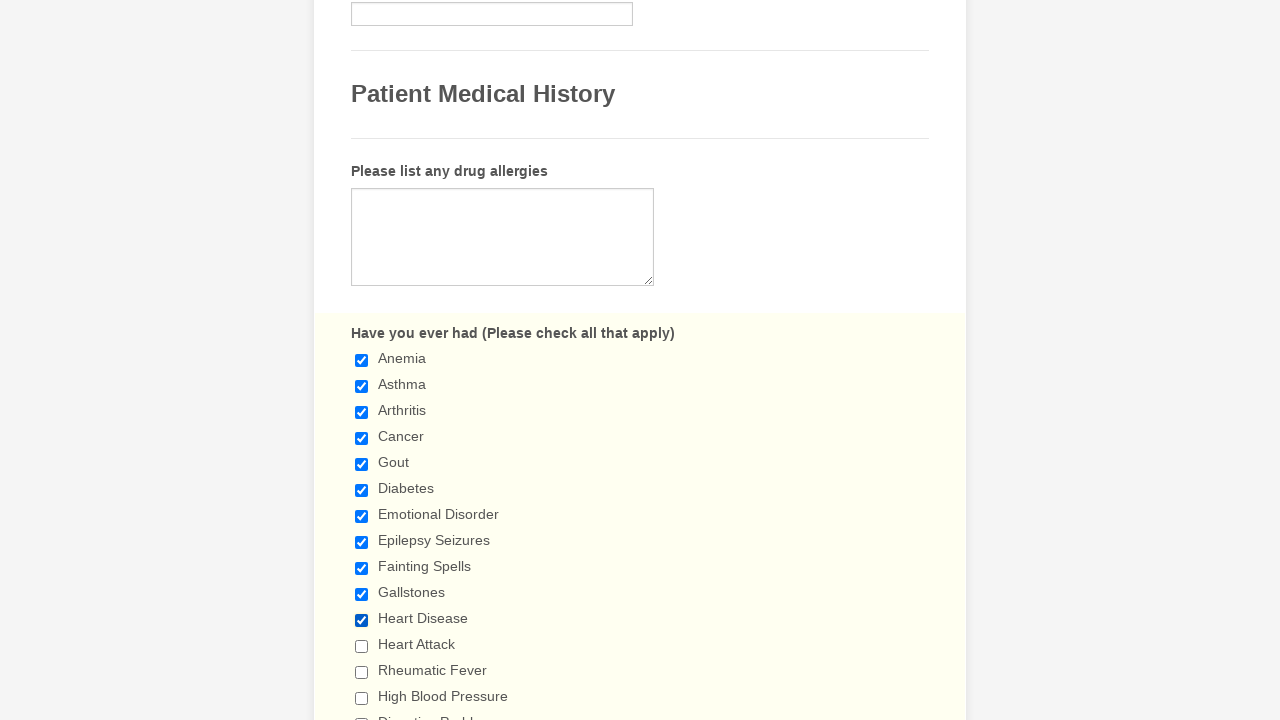

Checked checkbox at index 11 at (362, 646) on xpath=//div[@data-component='checkbox']//input >> nth=11
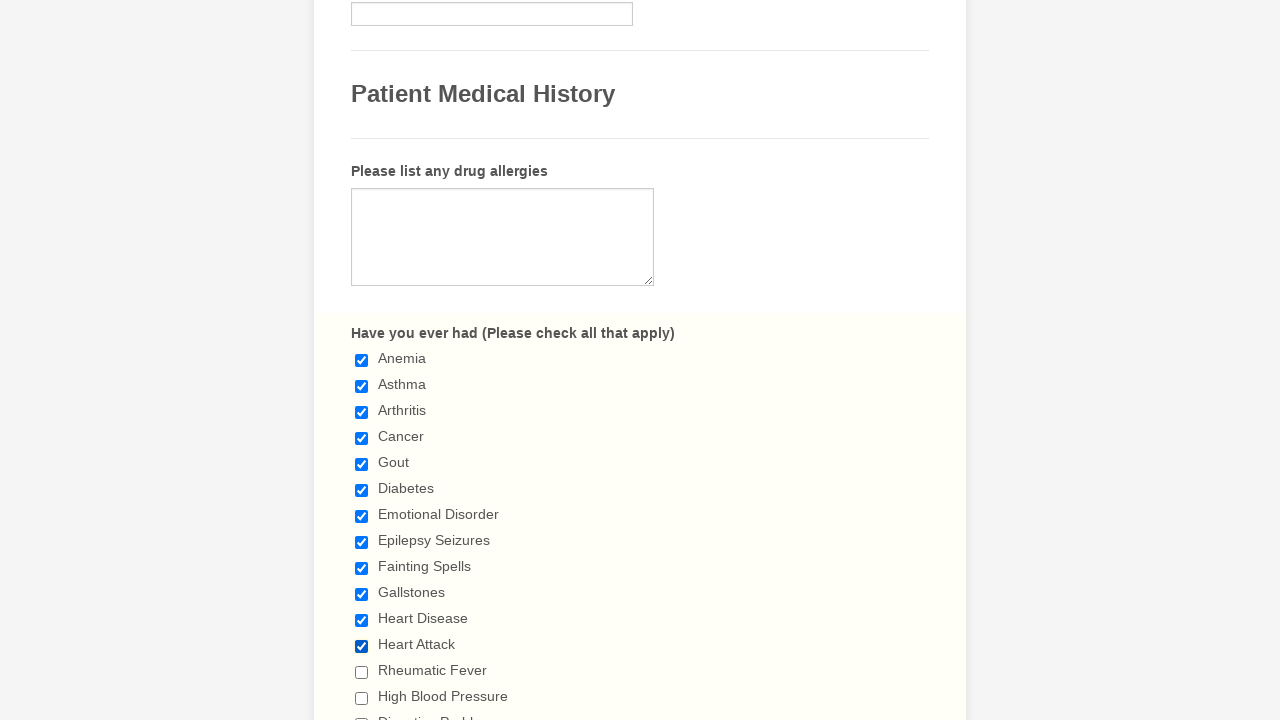

Checked checkbox at index 12 at (362, 672) on xpath=//div[@data-component='checkbox']//input >> nth=12
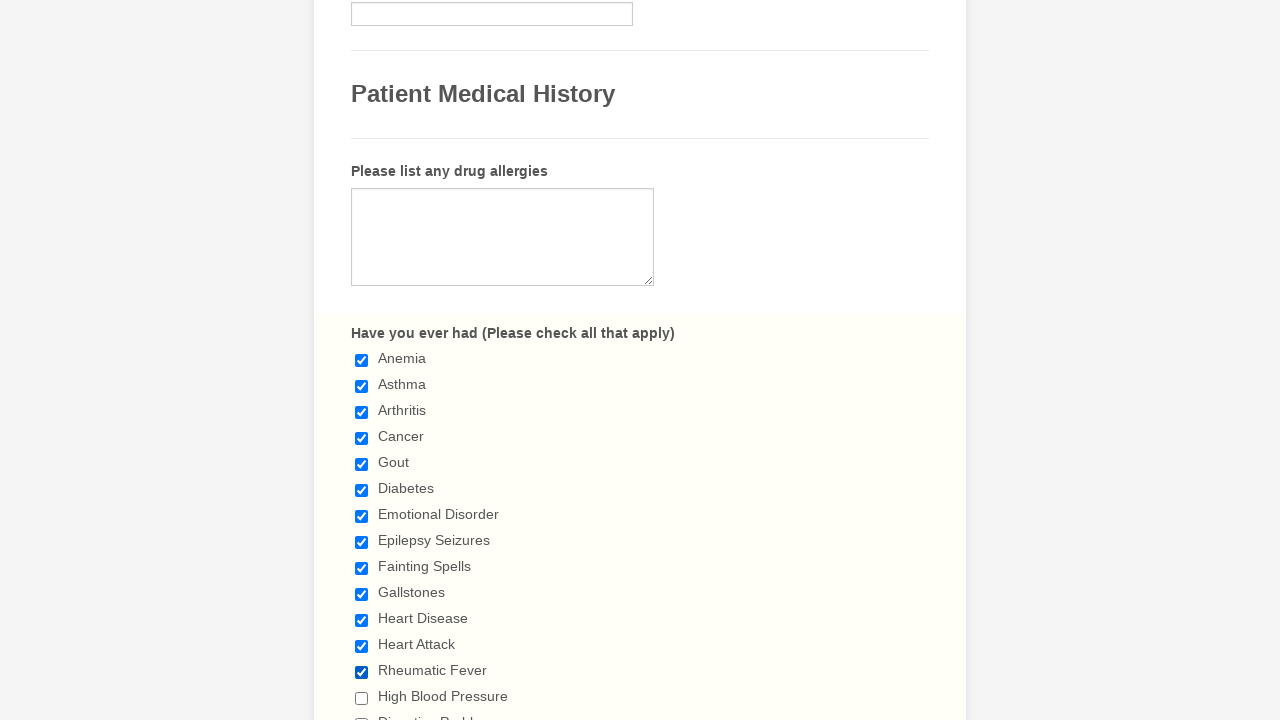

Checked checkbox at index 13 at (362, 698) on xpath=//div[@data-component='checkbox']//input >> nth=13
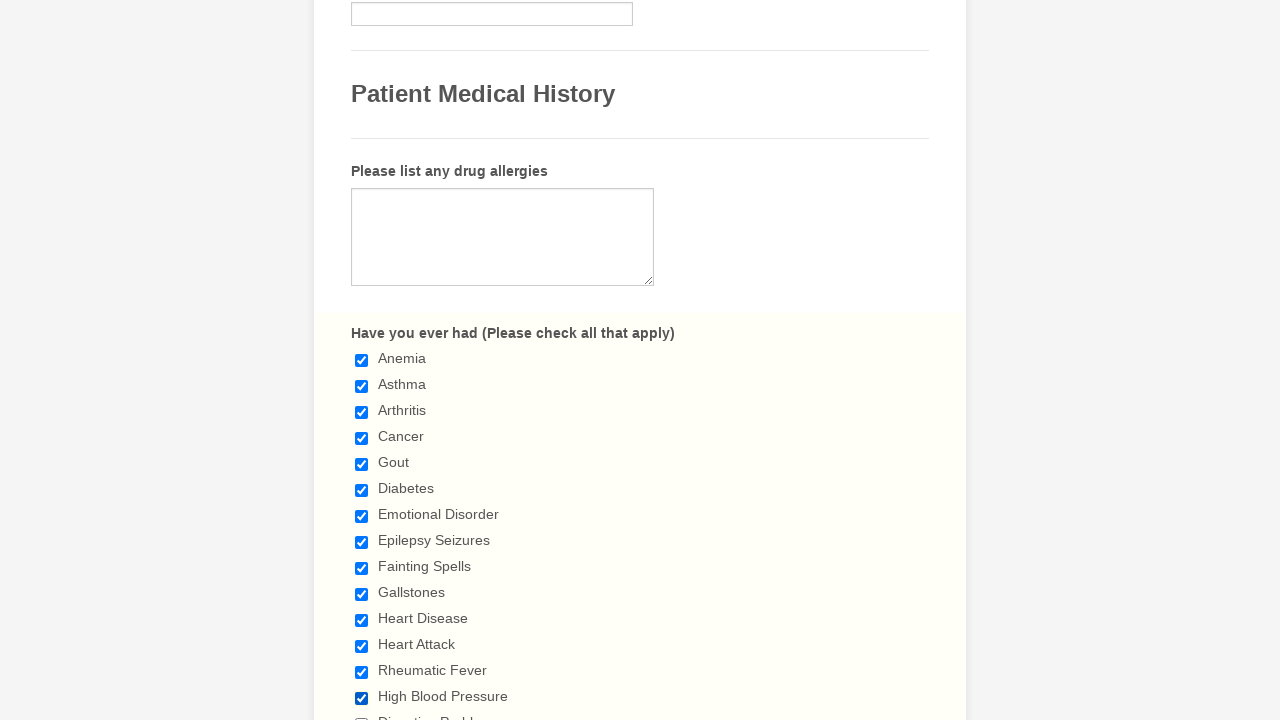

Checked checkbox at index 14 at (362, 714) on xpath=//div[@data-component='checkbox']//input >> nth=14
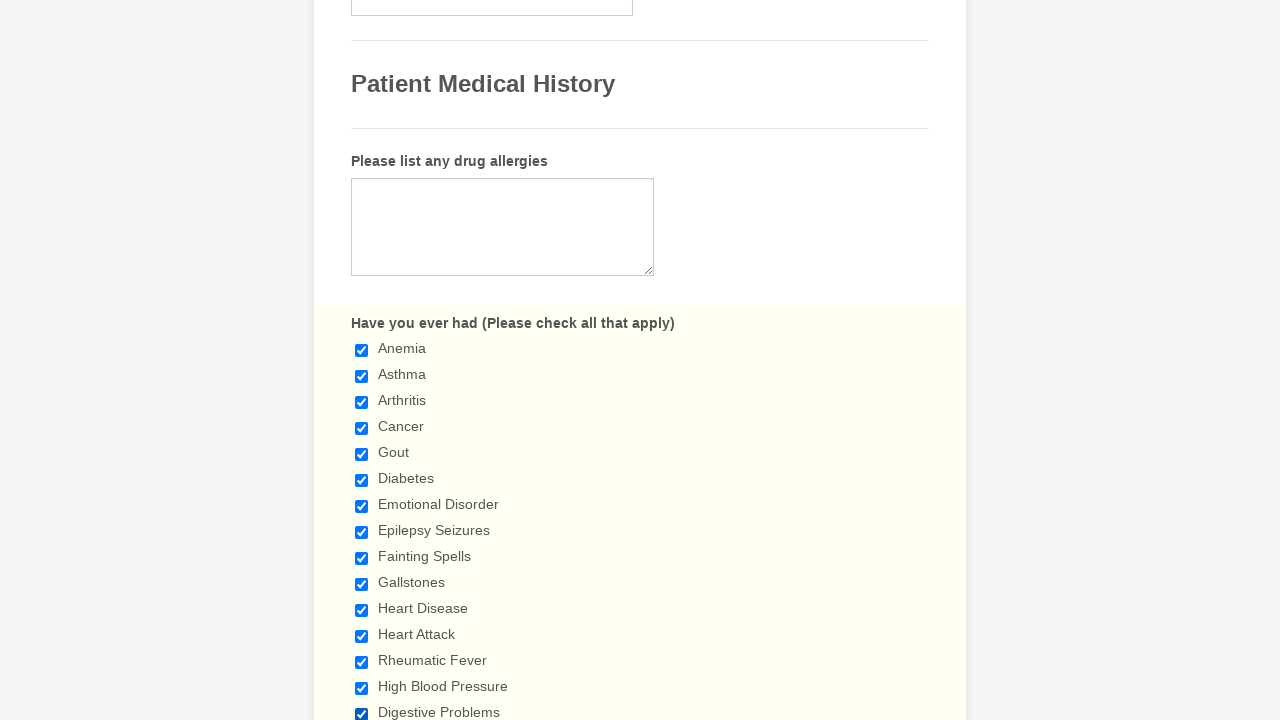

Checked checkbox at index 15 at (362, 360) on xpath=//div[@data-component='checkbox']//input >> nth=15
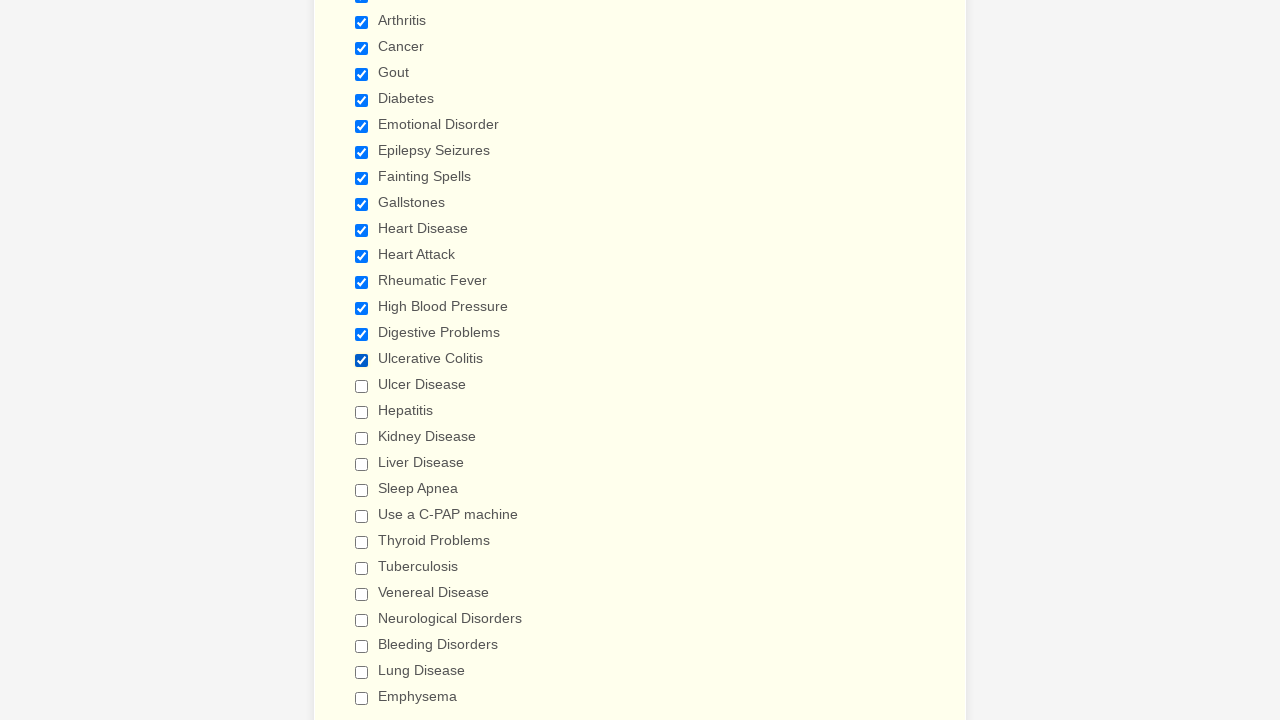

Checked checkbox at index 16 at (362, 386) on xpath=//div[@data-component='checkbox']//input >> nth=16
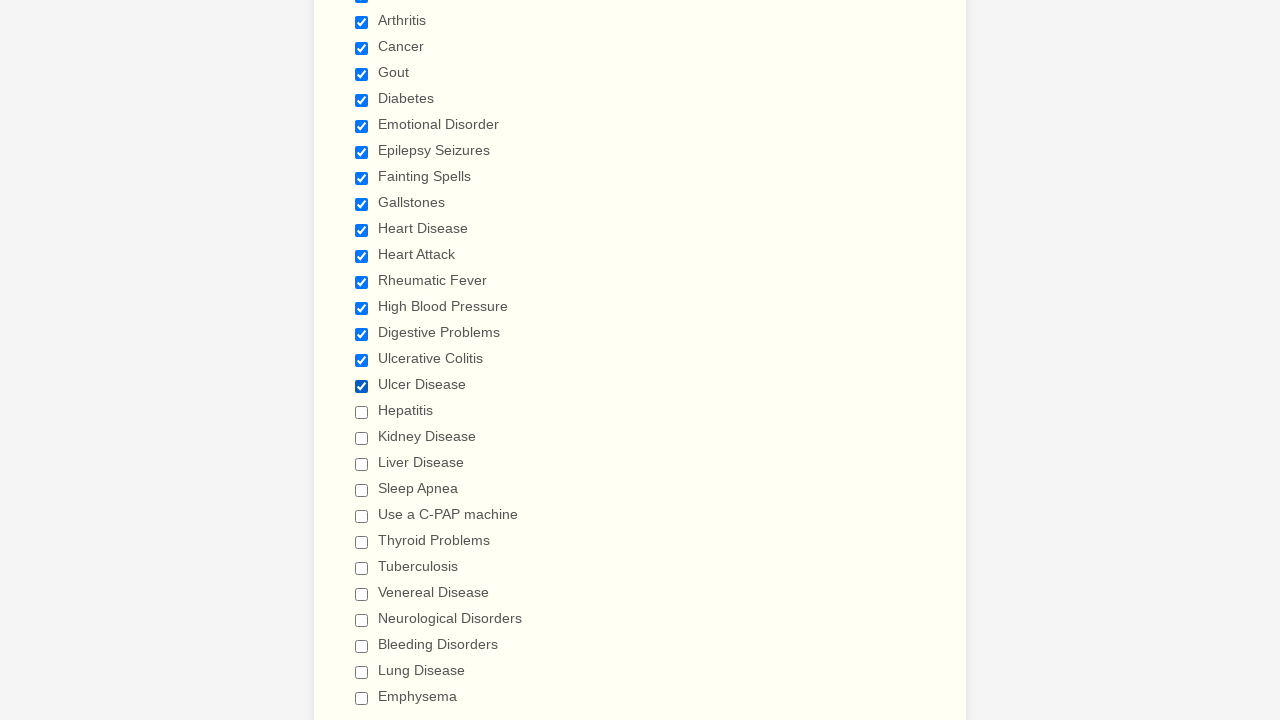

Checked checkbox at index 17 at (362, 412) on xpath=//div[@data-component='checkbox']//input >> nth=17
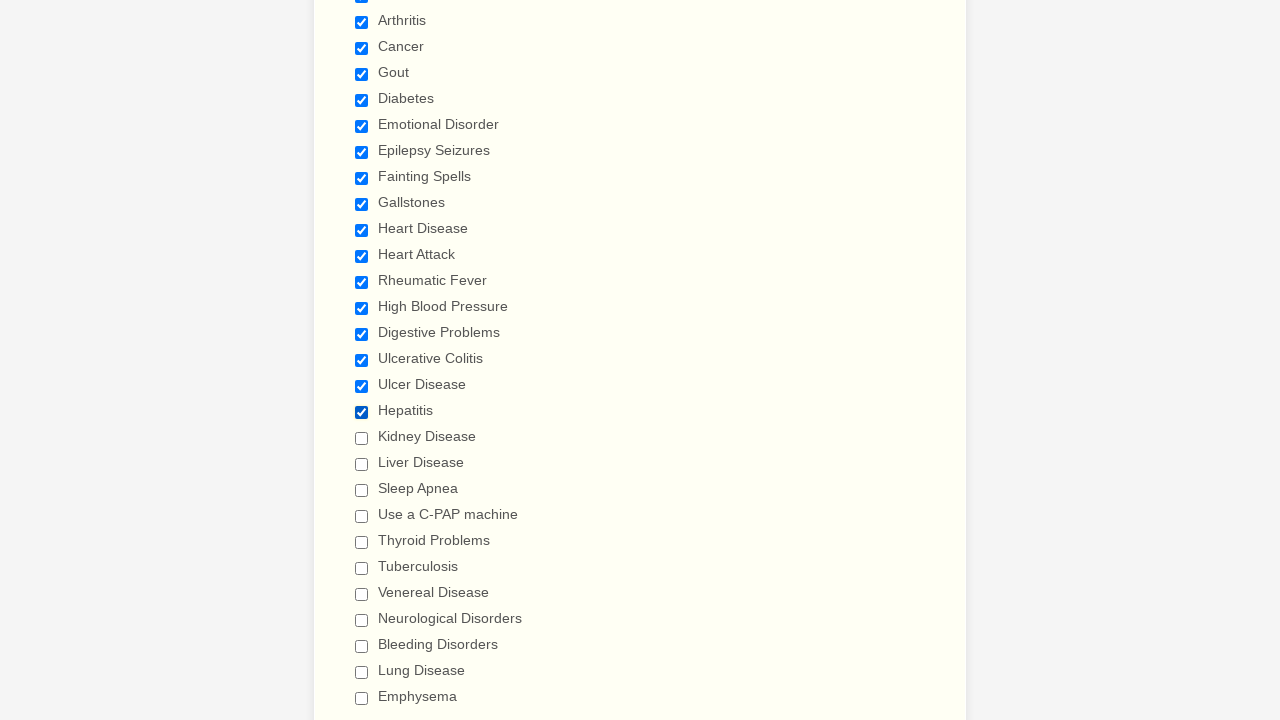

Checked checkbox at index 18 at (362, 438) on xpath=//div[@data-component='checkbox']//input >> nth=18
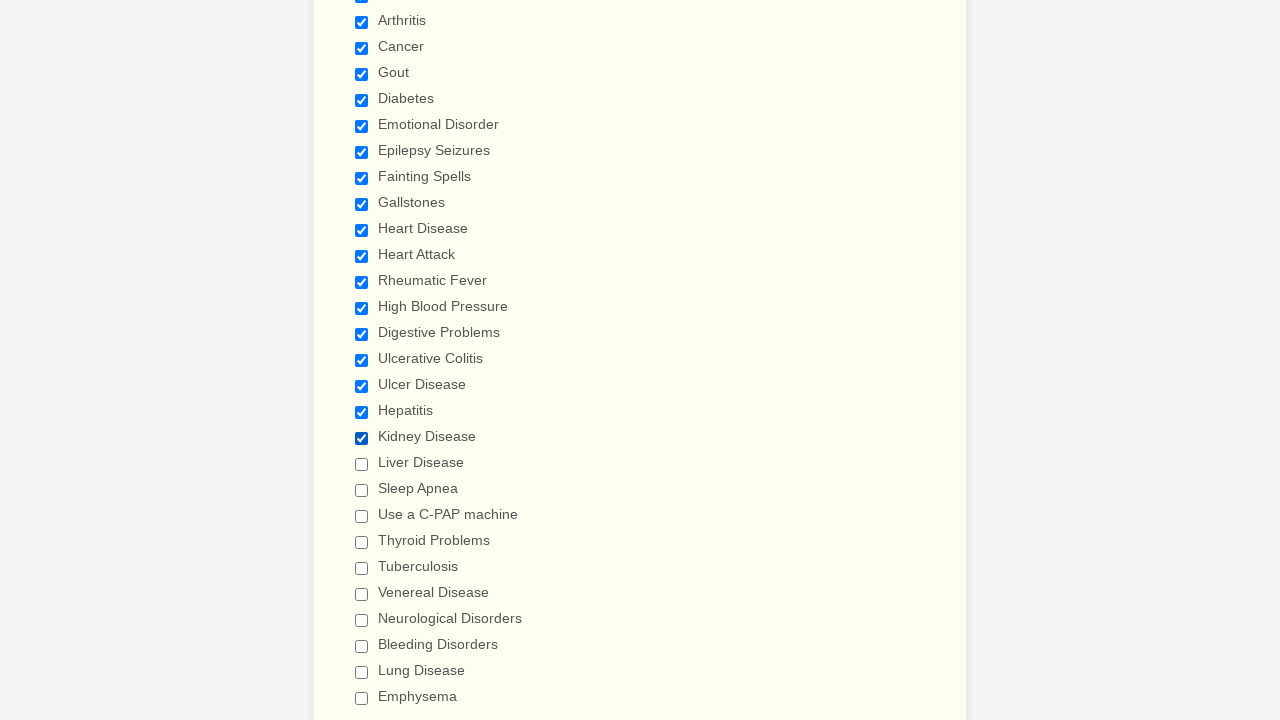

Checked checkbox at index 19 at (362, 464) on xpath=//div[@data-component='checkbox']//input >> nth=19
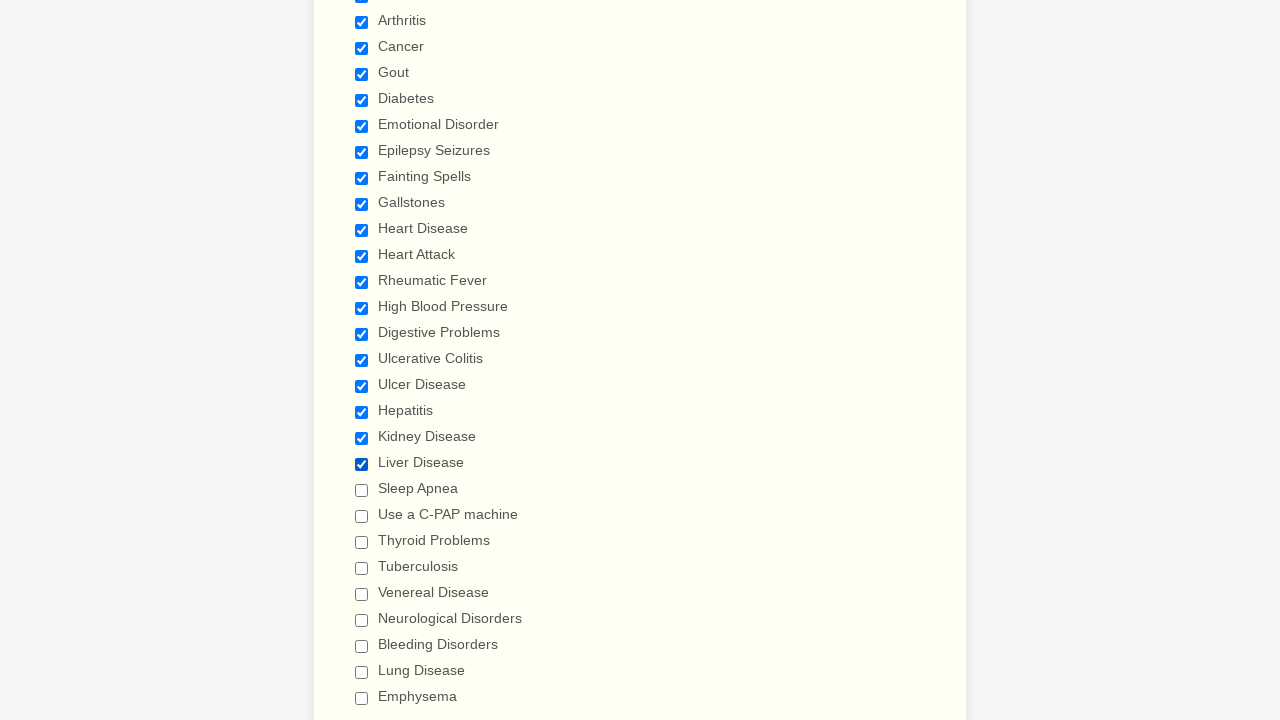

Checked checkbox at index 20 at (362, 490) on xpath=//div[@data-component='checkbox']//input >> nth=20
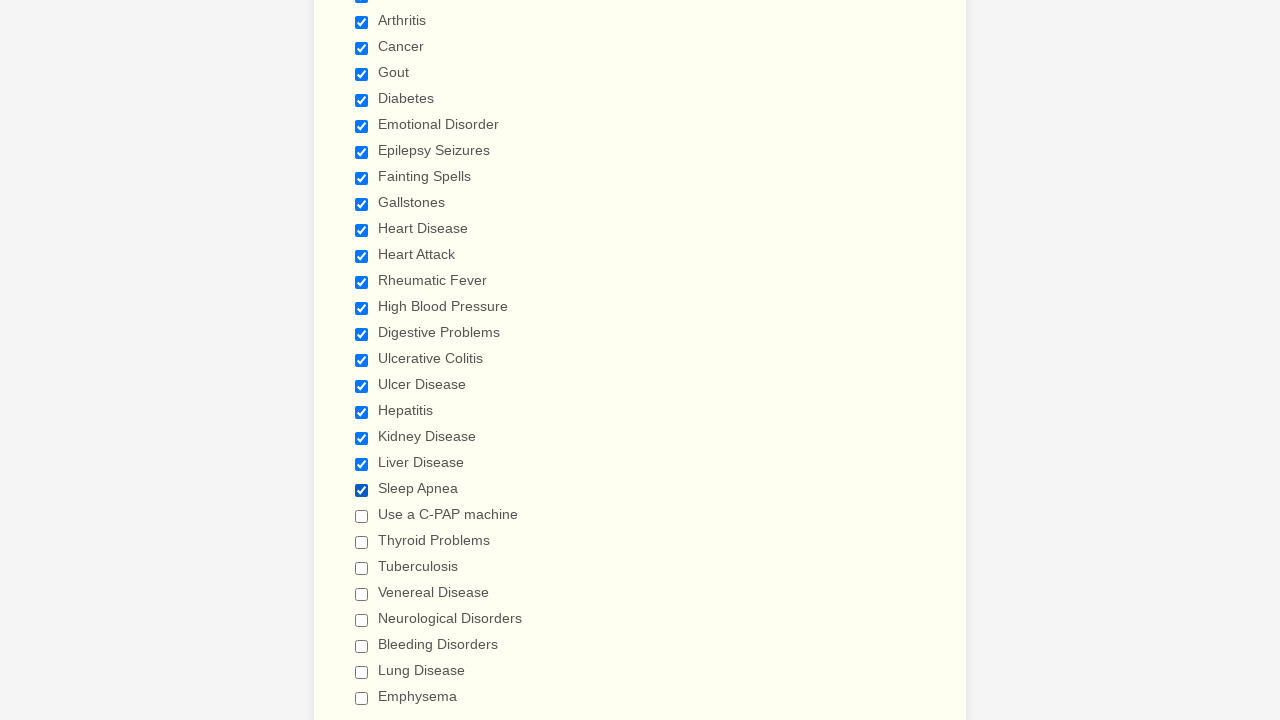

Checked checkbox at index 21 at (362, 516) on xpath=//div[@data-component='checkbox']//input >> nth=21
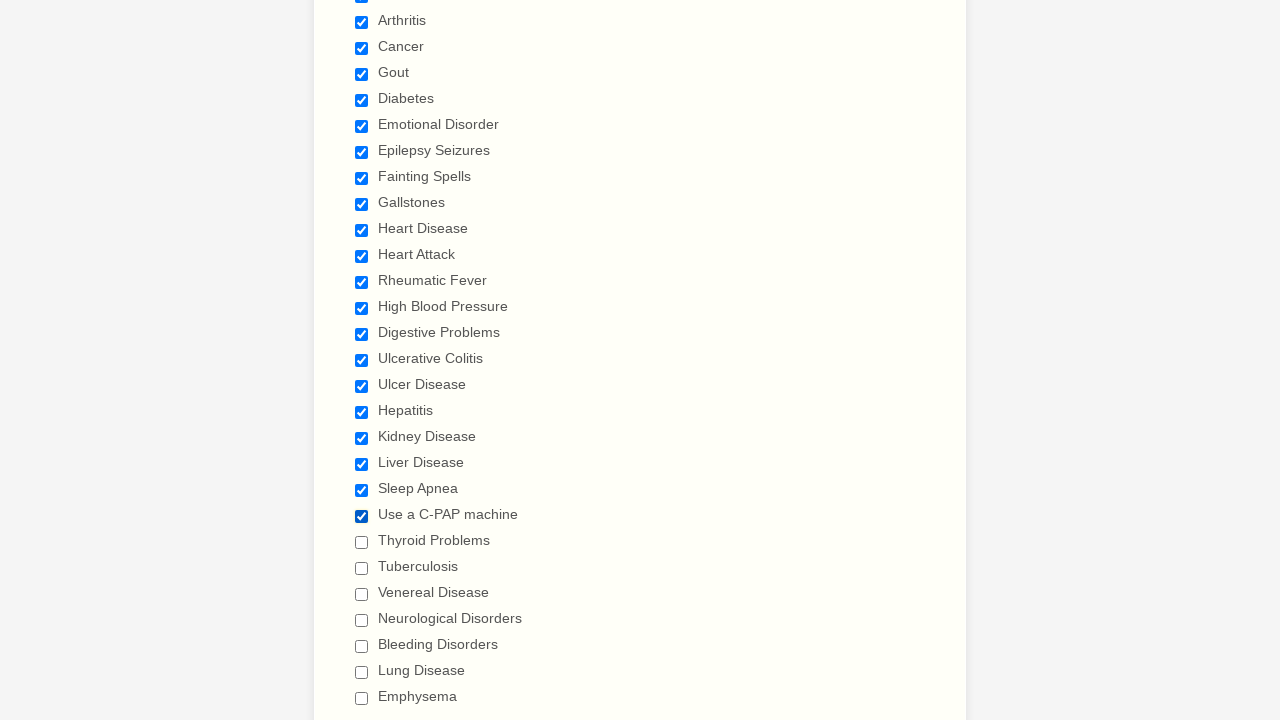

Checked checkbox at index 22 at (362, 542) on xpath=//div[@data-component='checkbox']//input >> nth=22
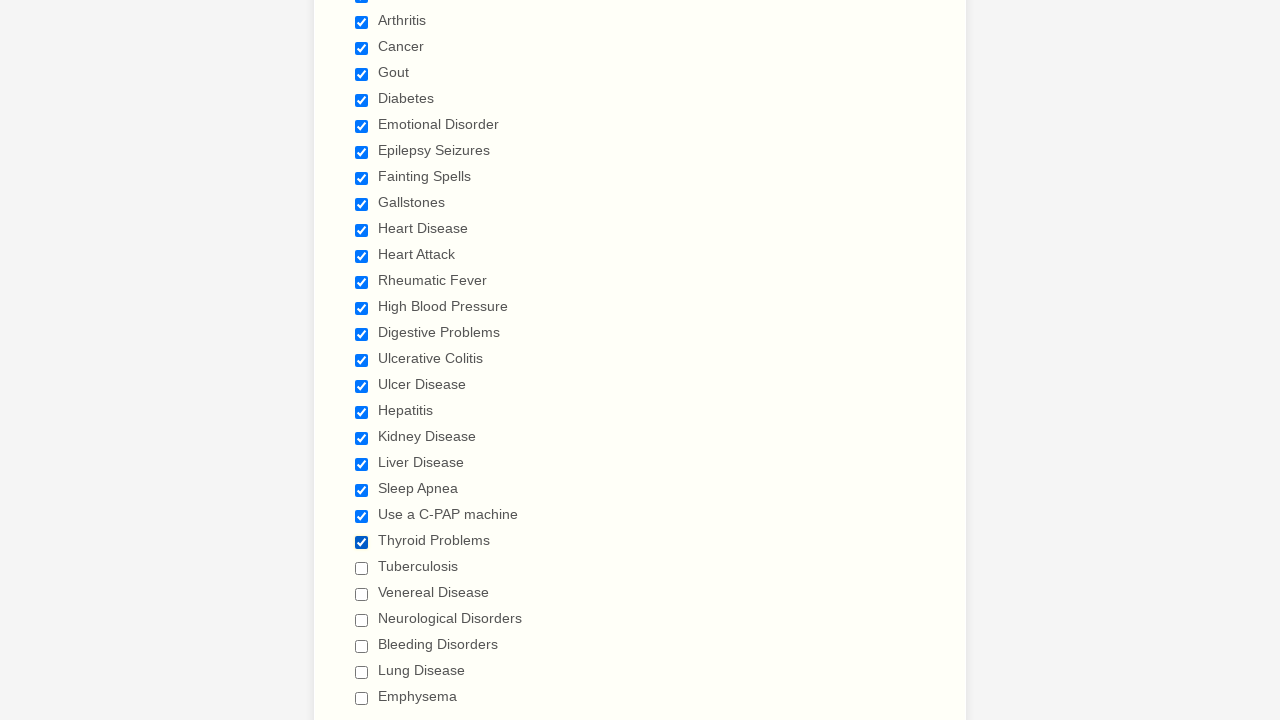

Checked checkbox at index 23 at (362, 568) on xpath=//div[@data-component='checkbox']//input >> nth=23
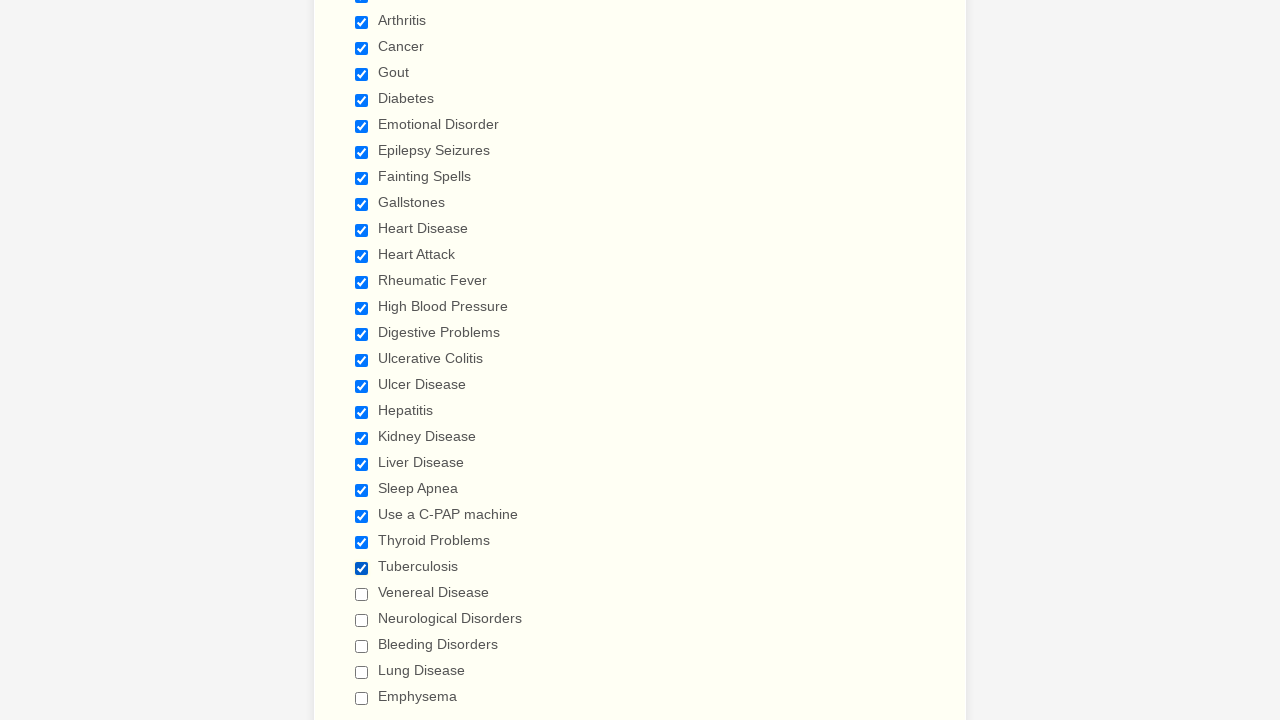

Checked checkbox at index 24 at (362, 594) on xpath=//div[@data-component='checkbox']//input >> nth=24
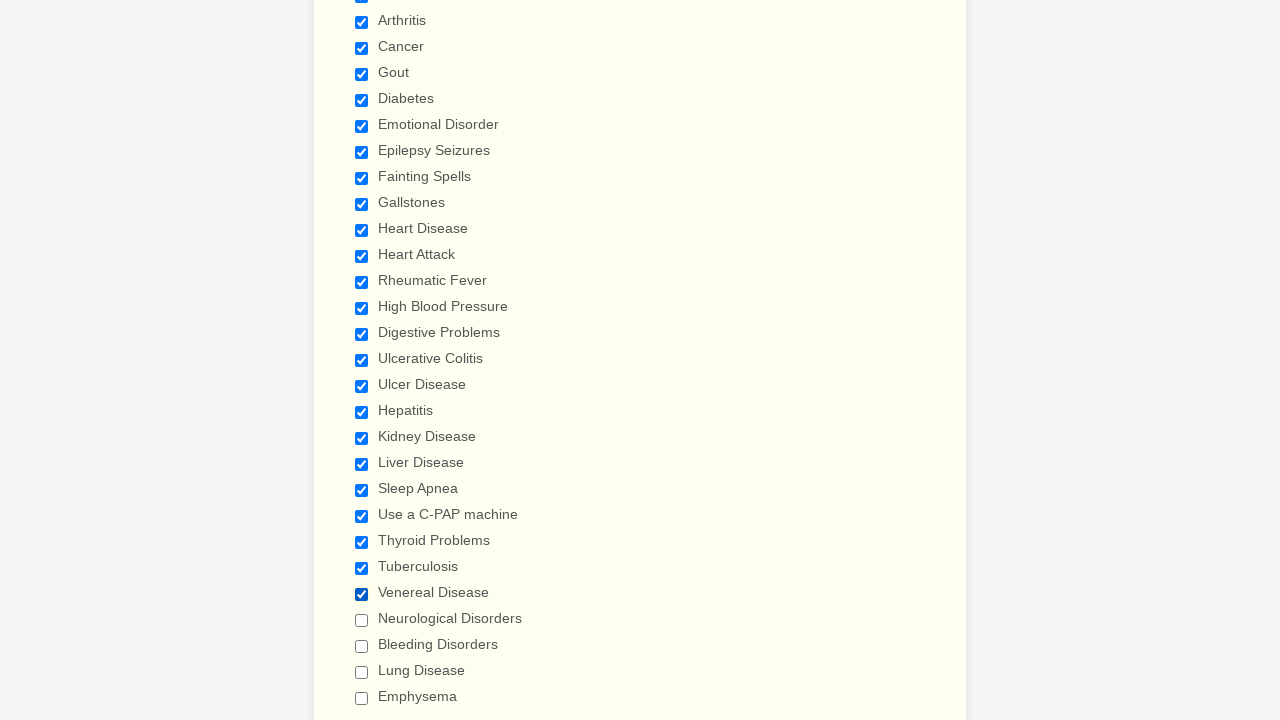

Checked checkbox at index 25 at (362, 620) on xpath=//div[@data-component='checkbox']//input >> nth=25
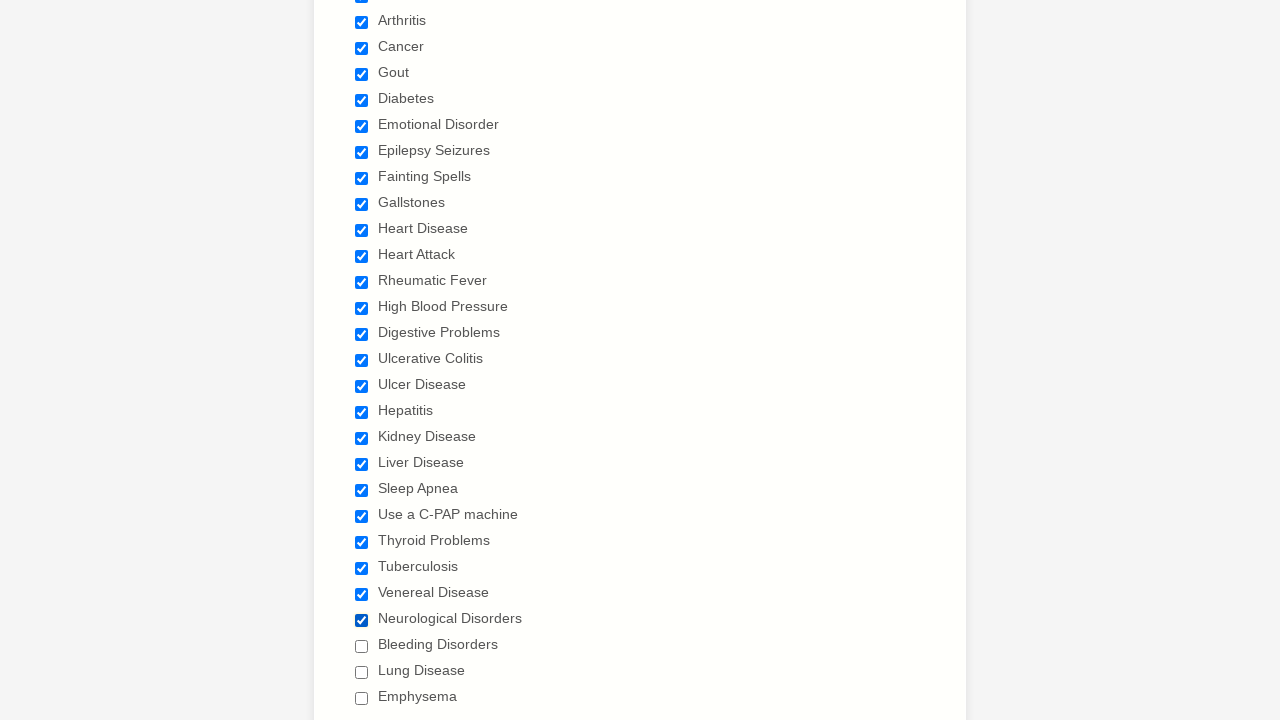

Checked checkbox at index 26 at (362, 646) on xpath=//div[@data-component='checkbox']//input >> nth=26
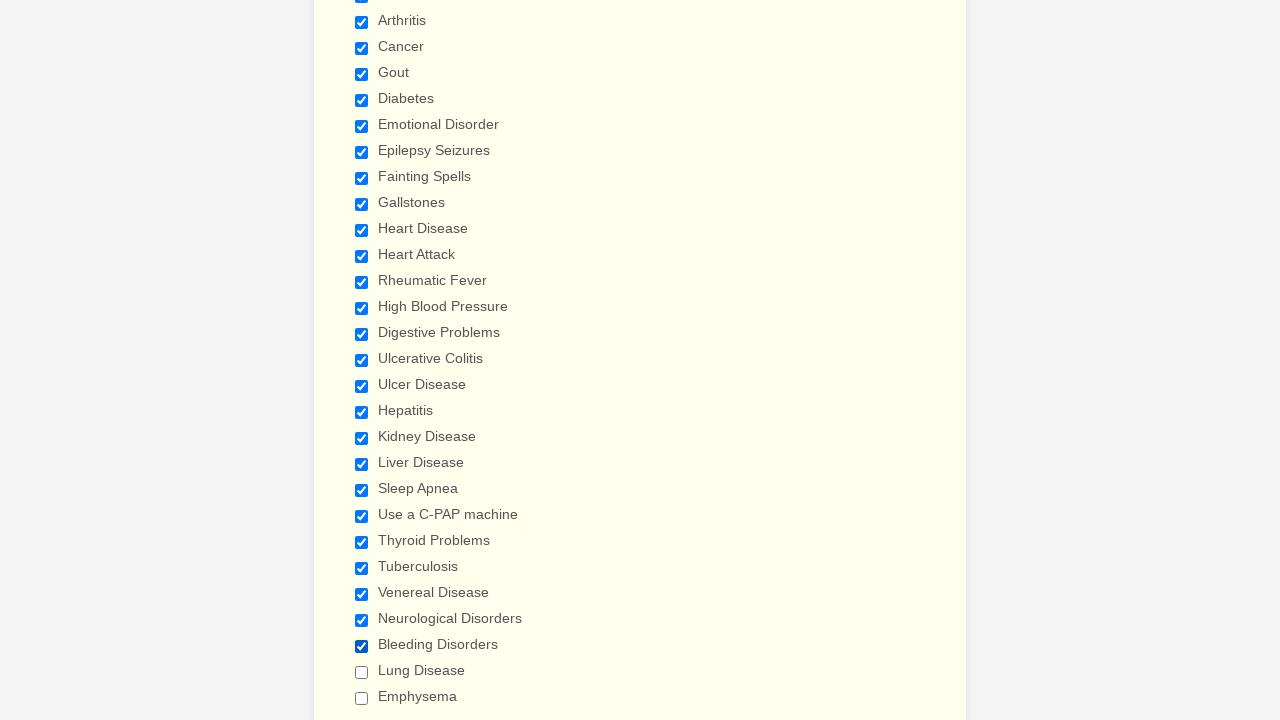

Checked checkbox at index 27 at (362, 672) on xpath=//div[@data-component='checkbox']//input >> nth=27
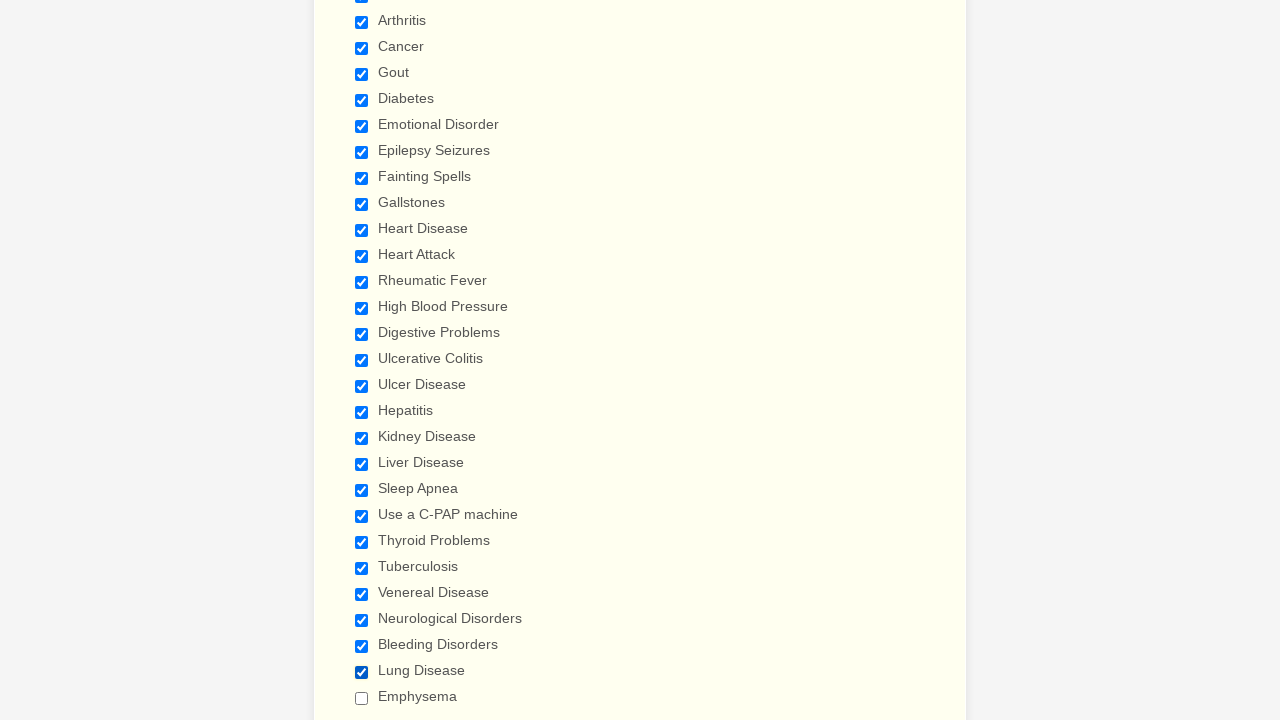

Checked checkbox at index 28 at (362, 698) on xpath=//div[@data-component='checkbox']//input >> nth=28
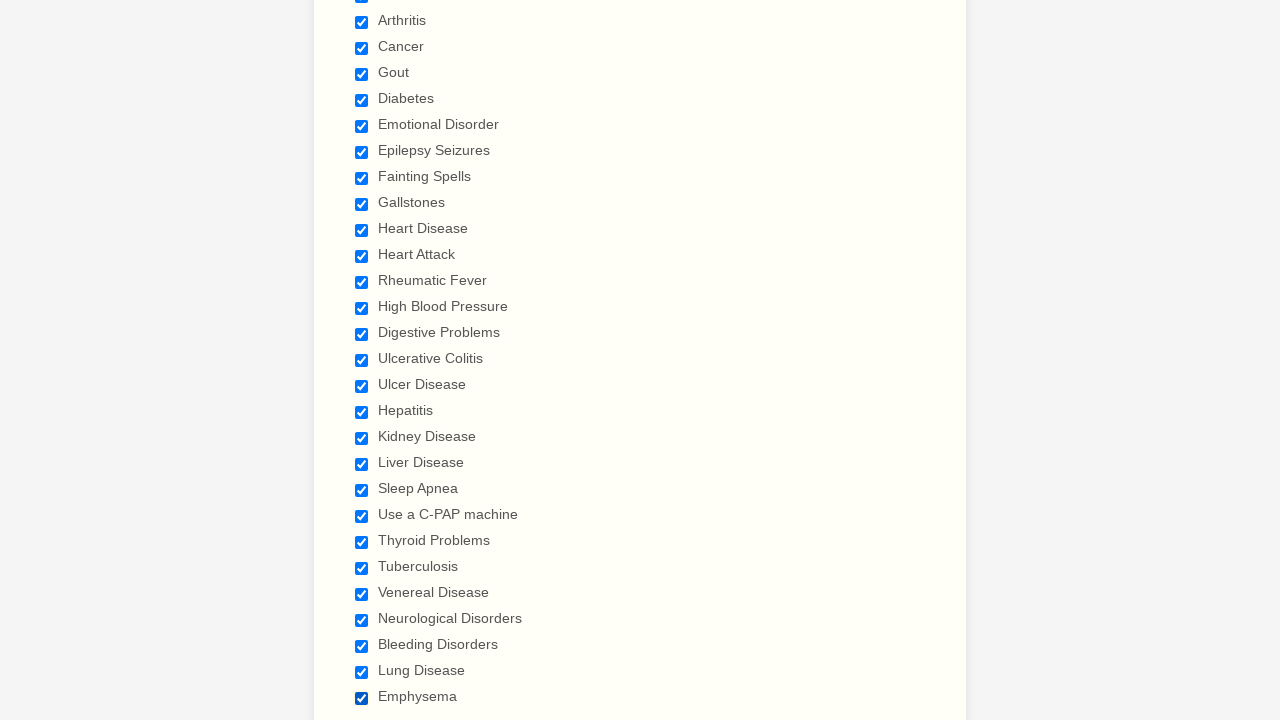

Verified checkbox at index 0 is checked
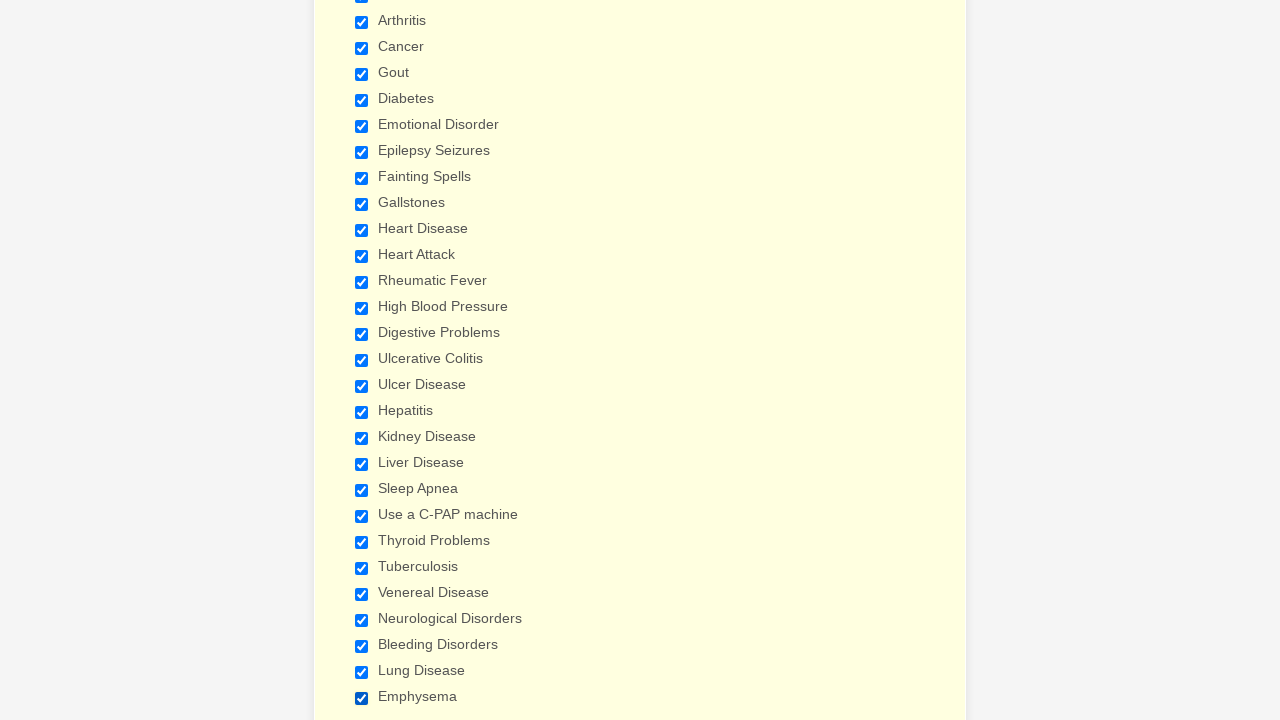

Verified checkbox at index 1 is checked
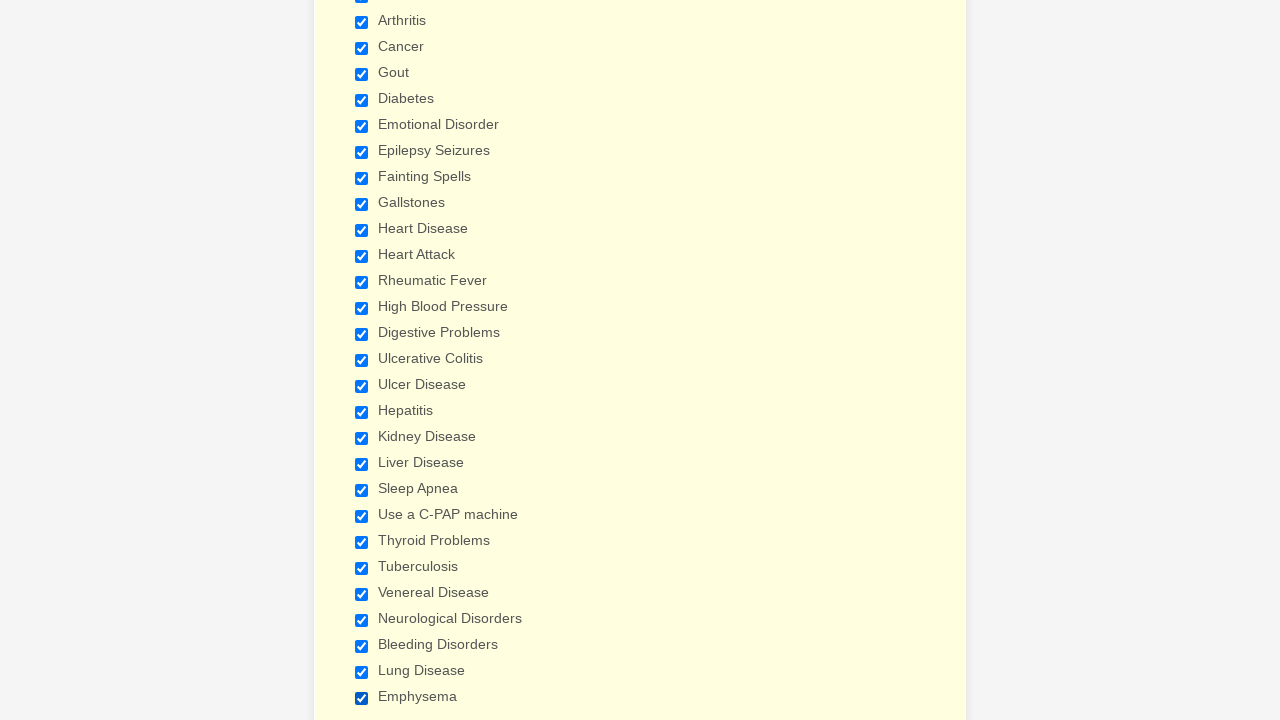

Verified checkbox at index 2 is checked
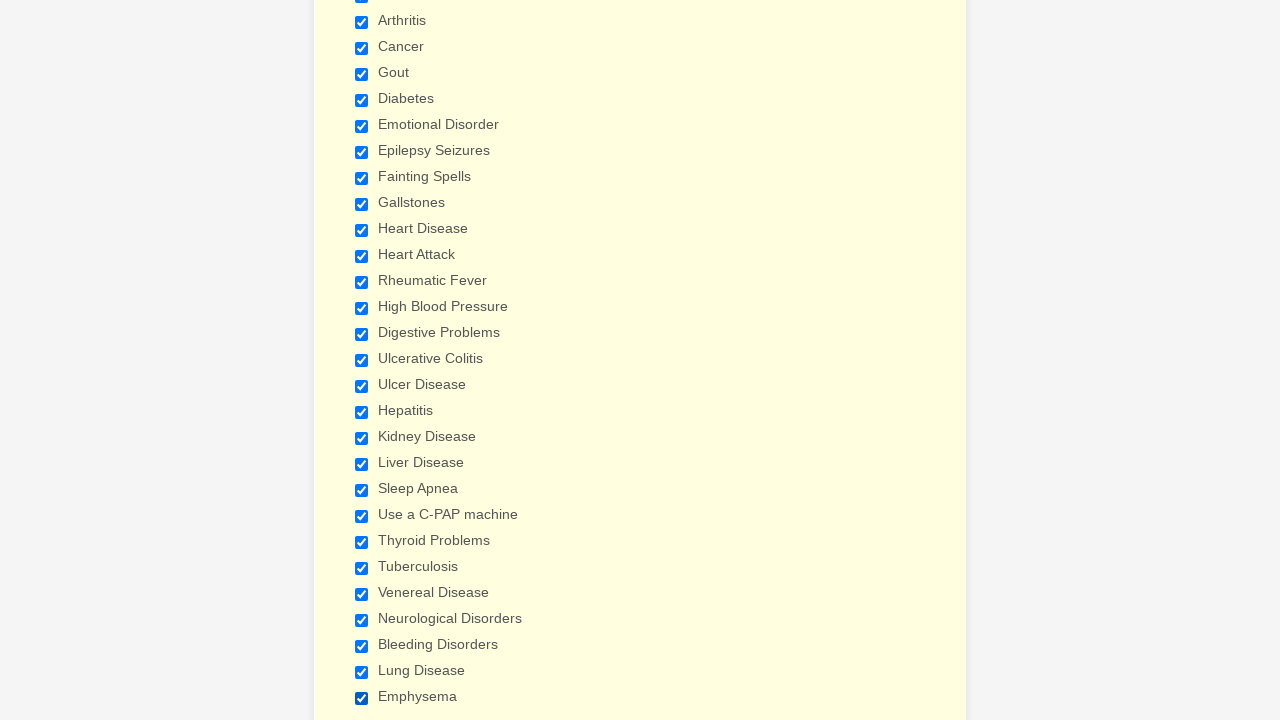

Verified checkbox at index 3 is checked
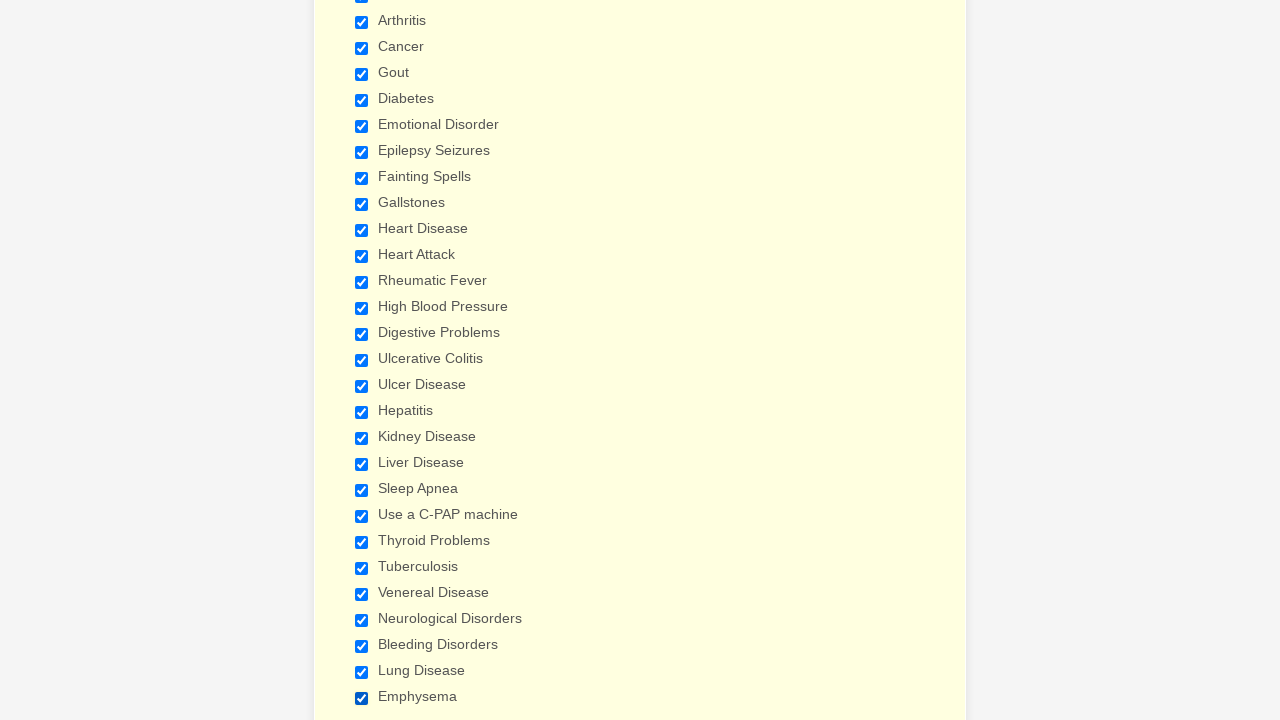

Verified checkbox at index 4 is checked
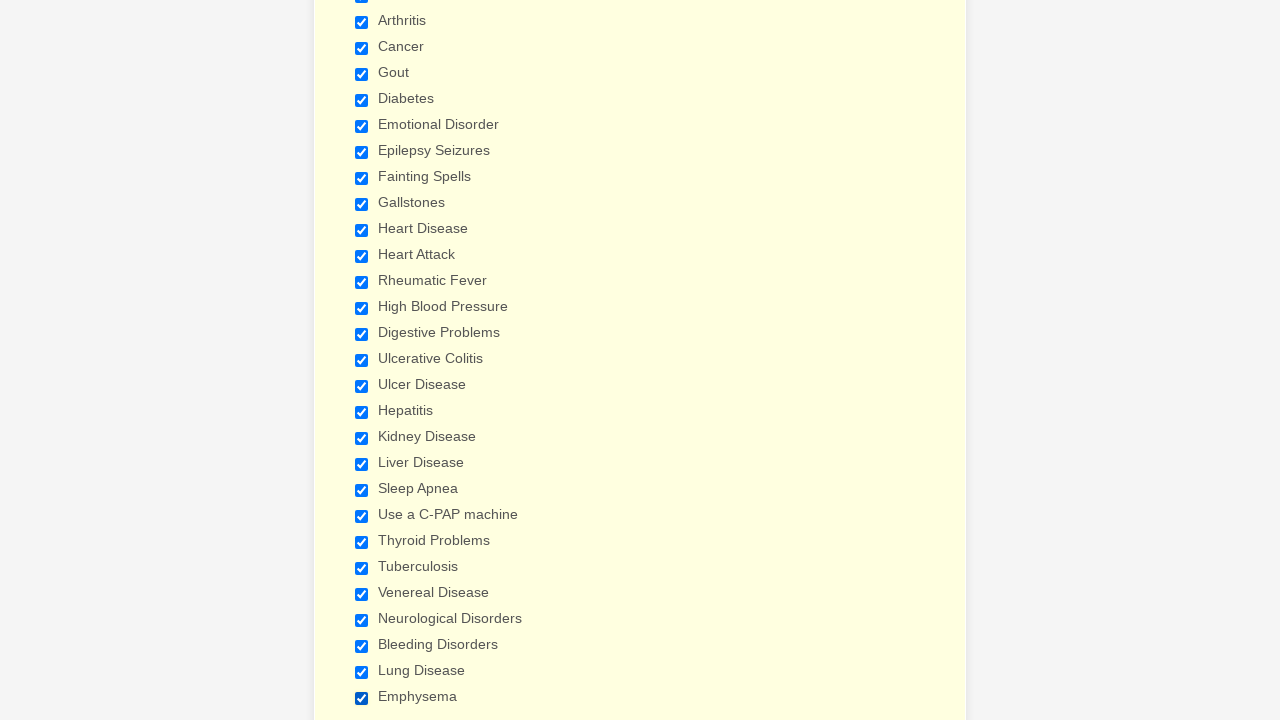

Verified checkbox at index 5 is checked
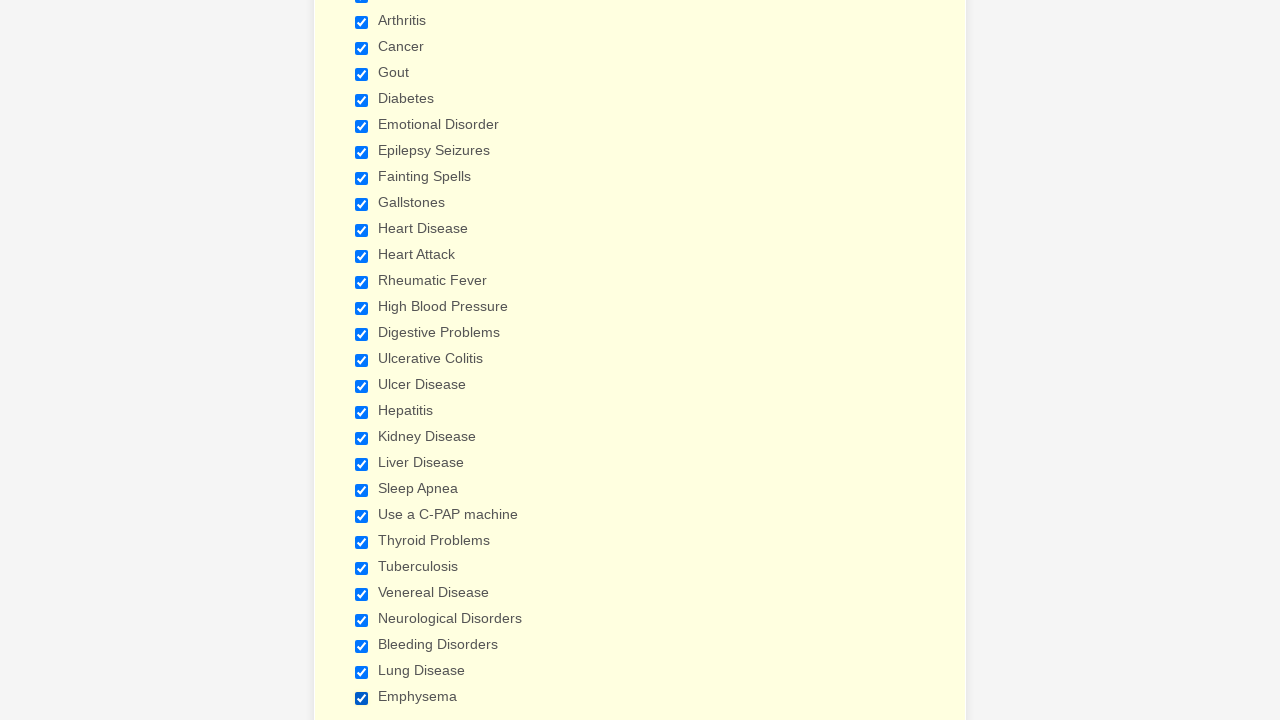

Verified checkbox at index 6 is checked
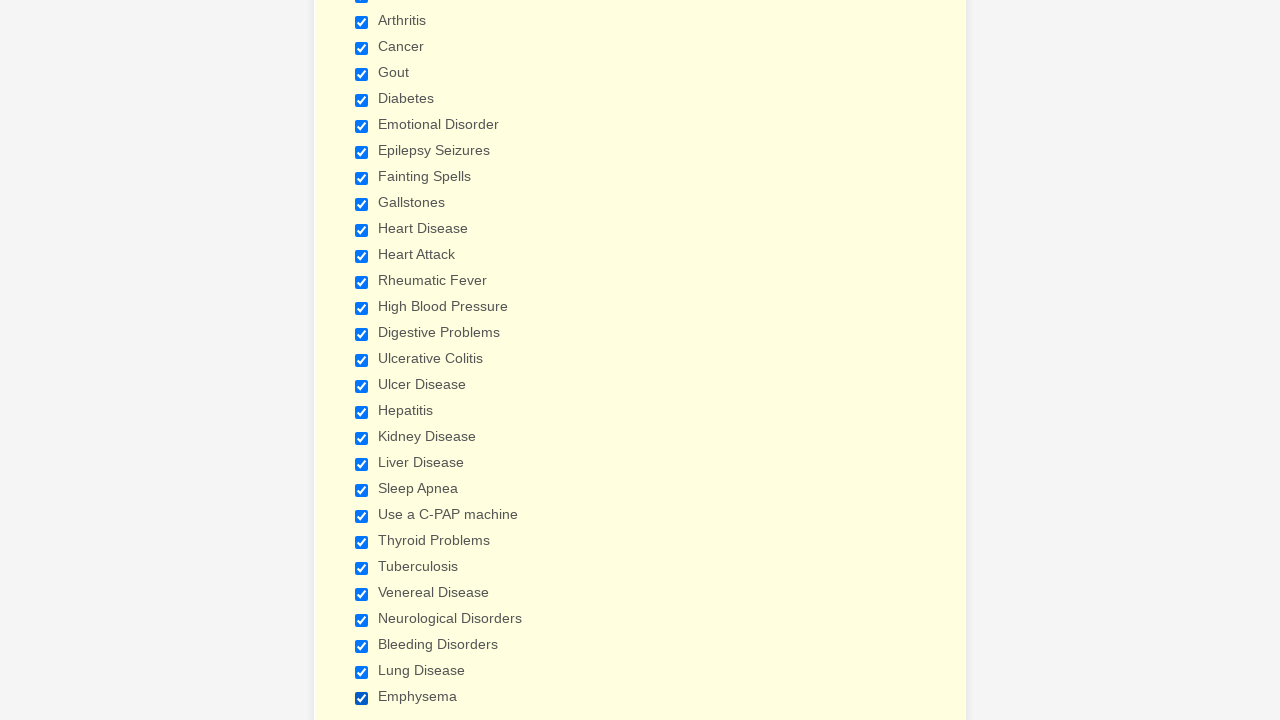

Verified checkbox at index 7 is checked
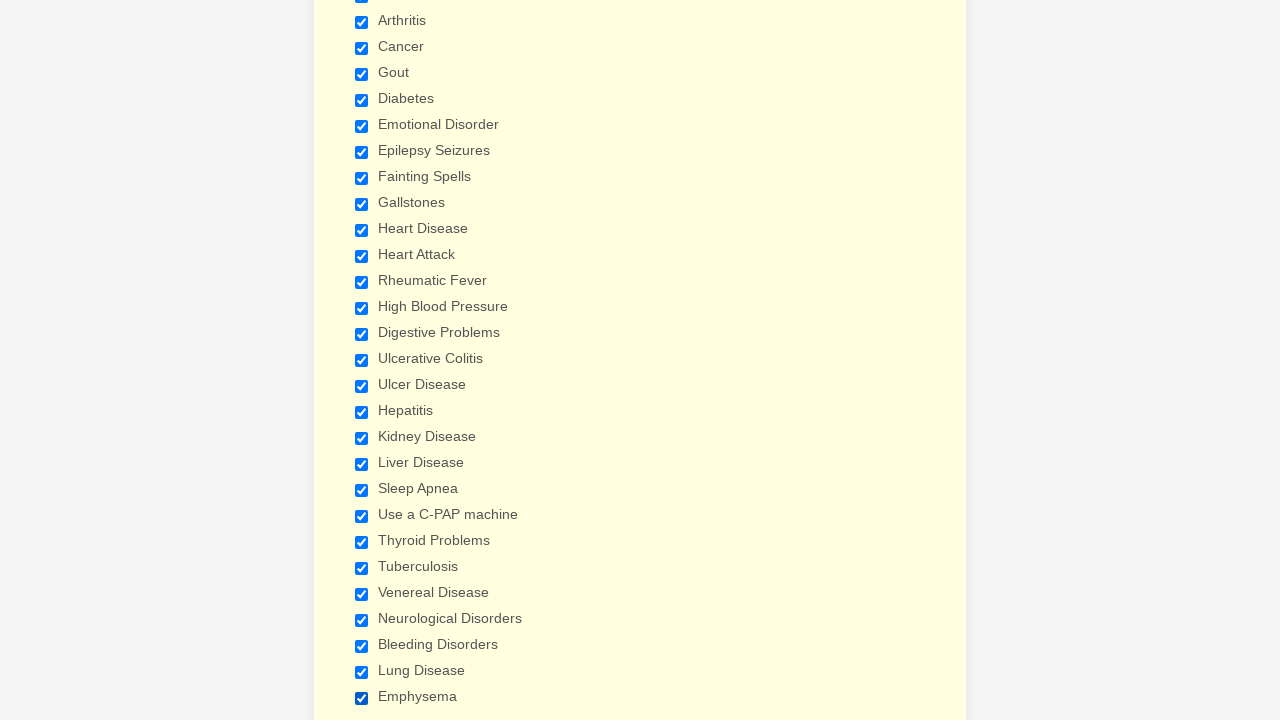

Verified checkbox at index 8 is checked
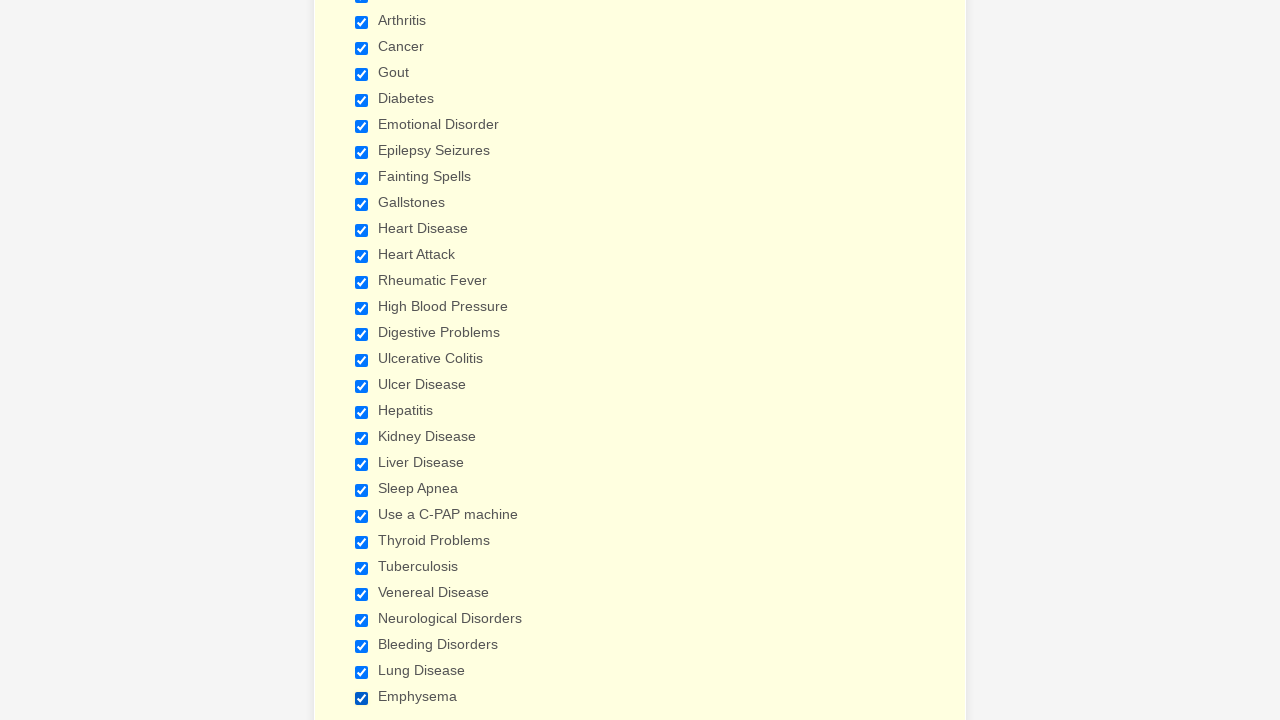

Verified checkbox at index 9 is checked
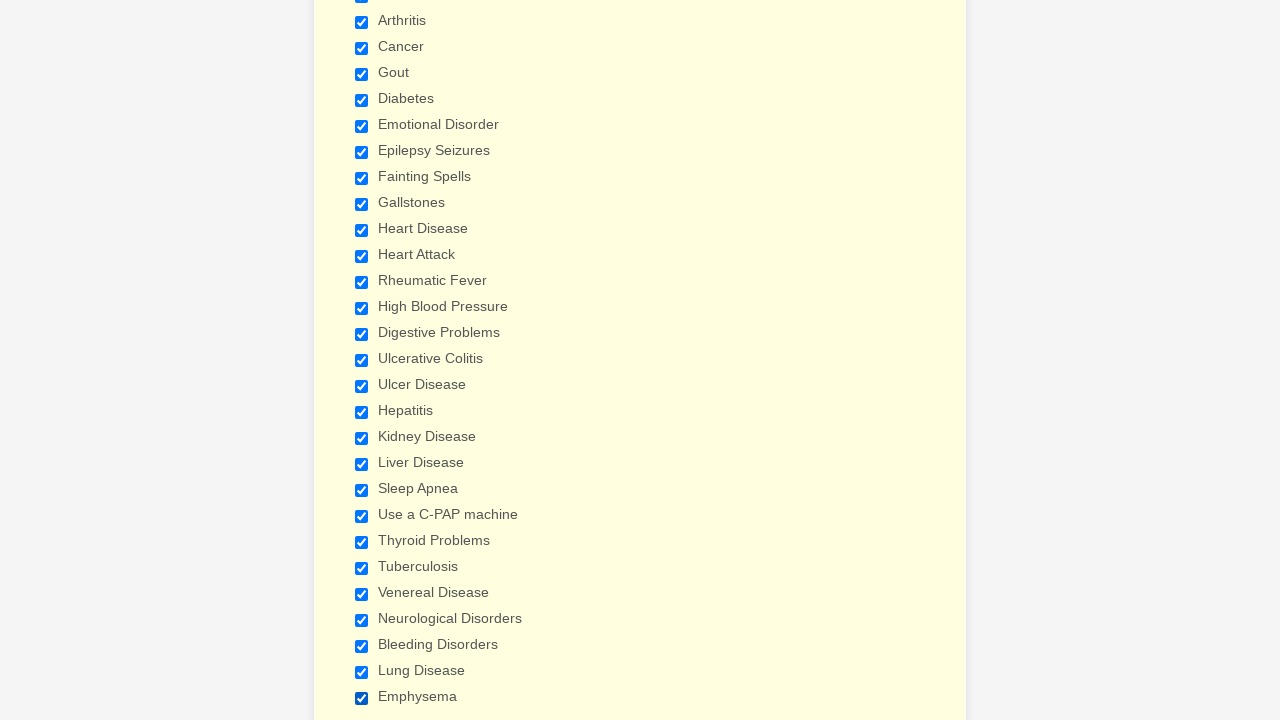

Verified checkbox at index 10 is checked
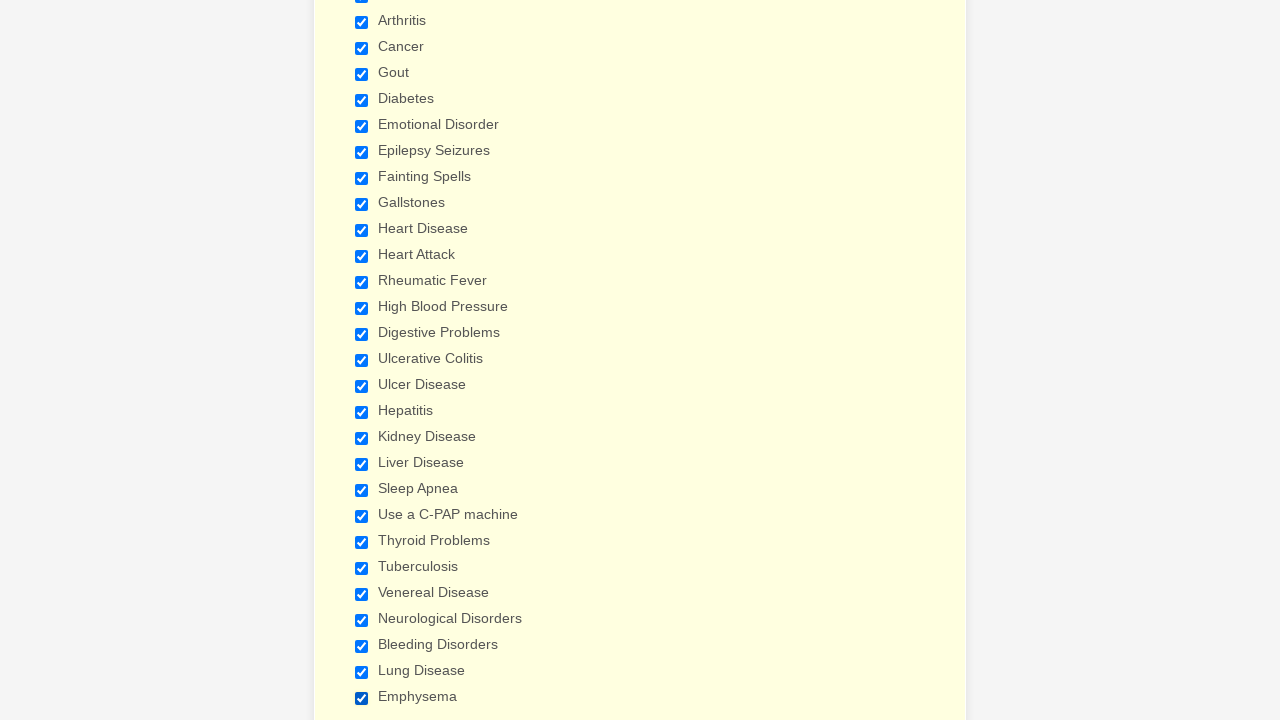

Verified checkbox at index 11 is checked
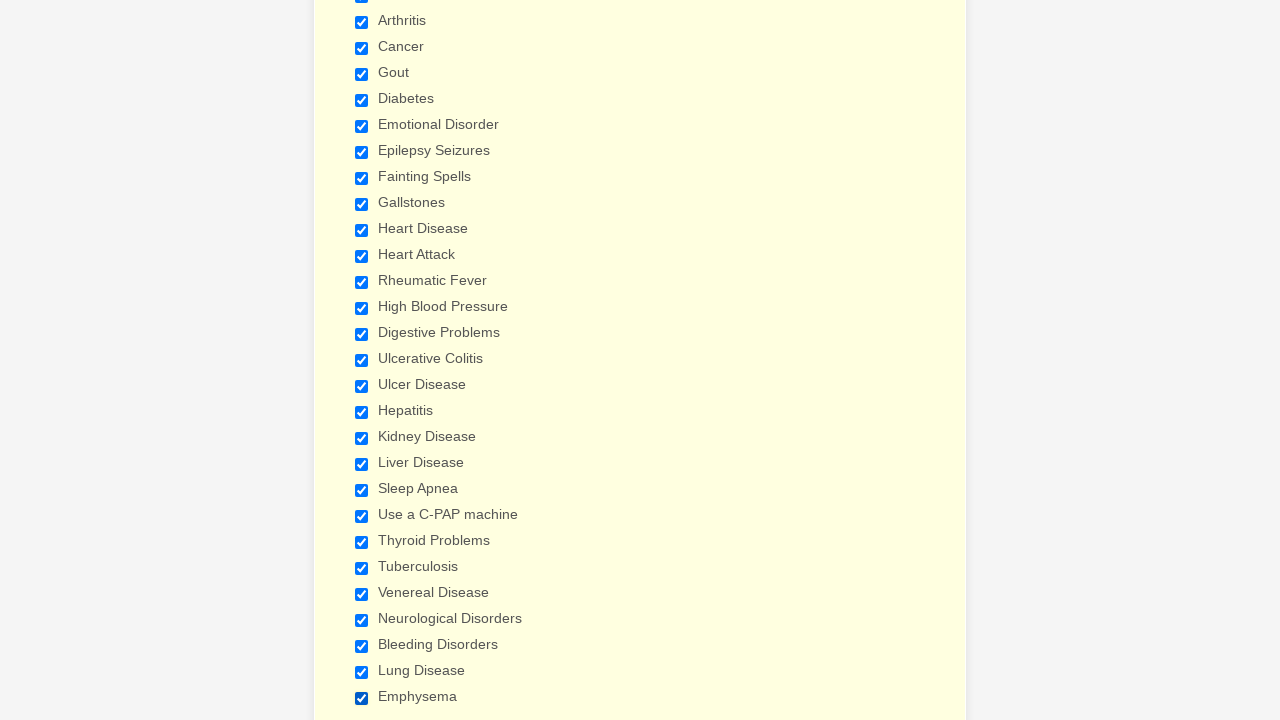

Verified checkbox at index 12 is checked
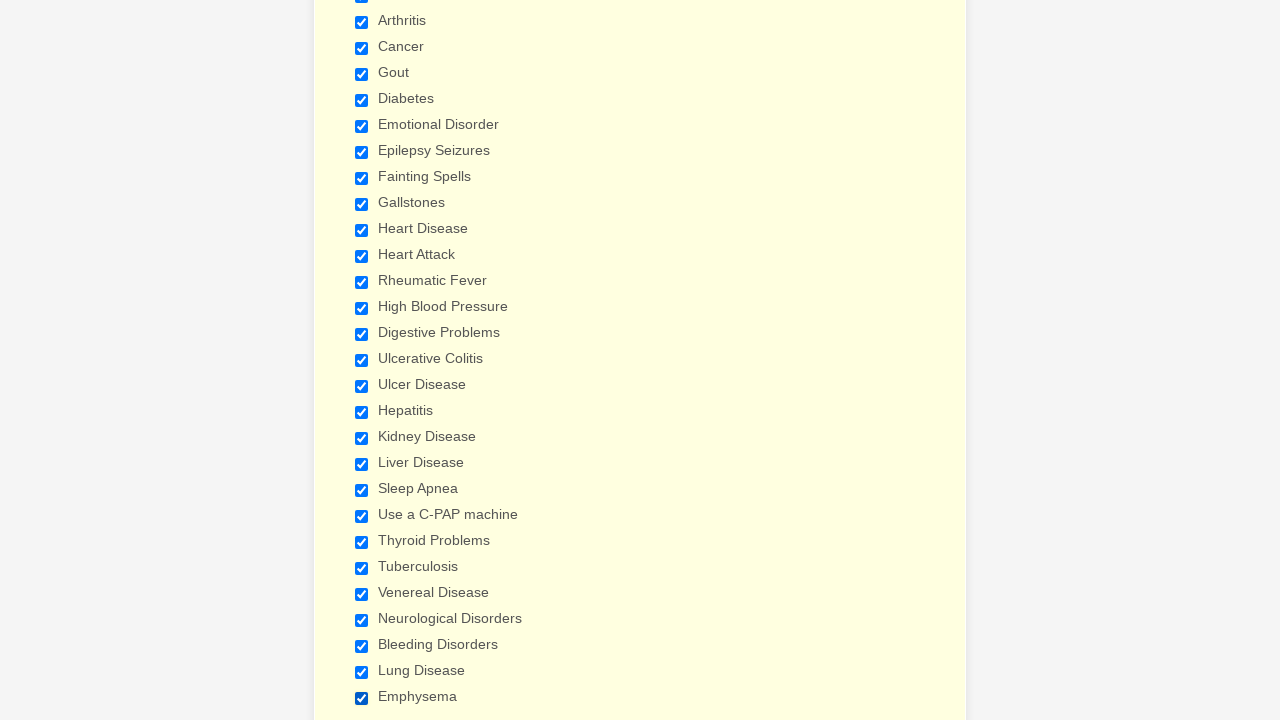

Verified checkbox at index 13 is checked
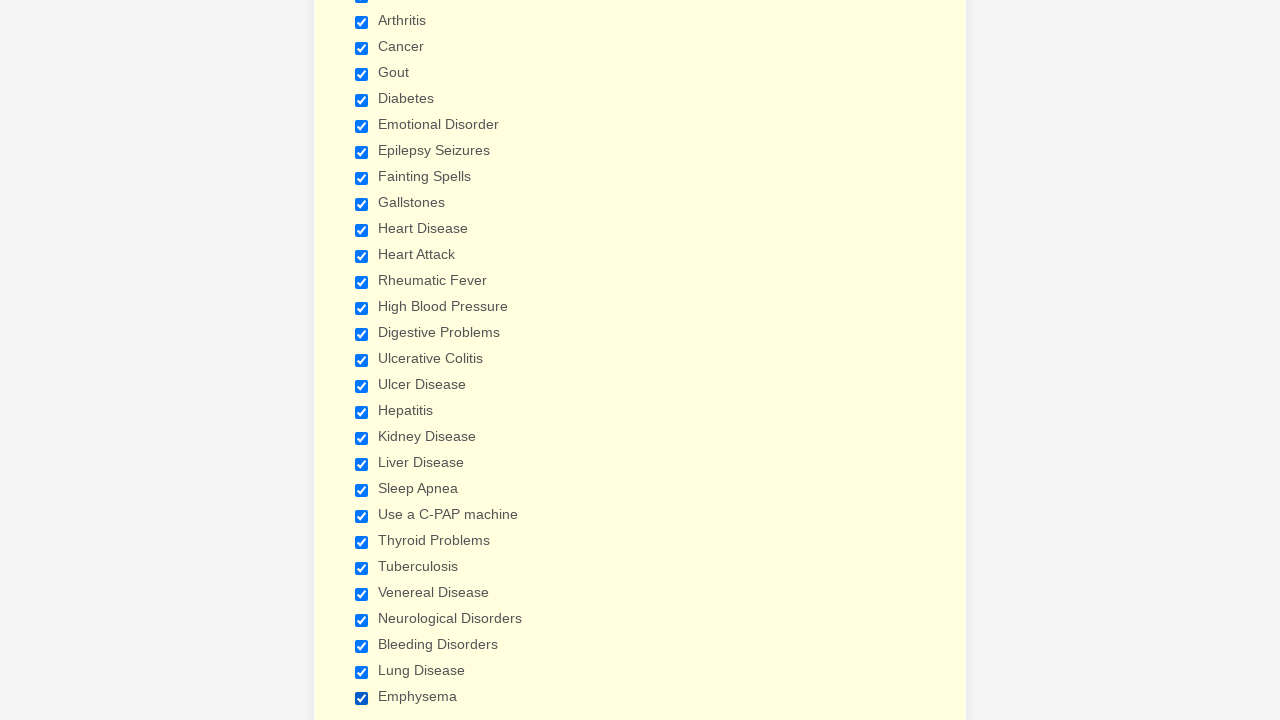

Verified checkbox at index 14 is checked
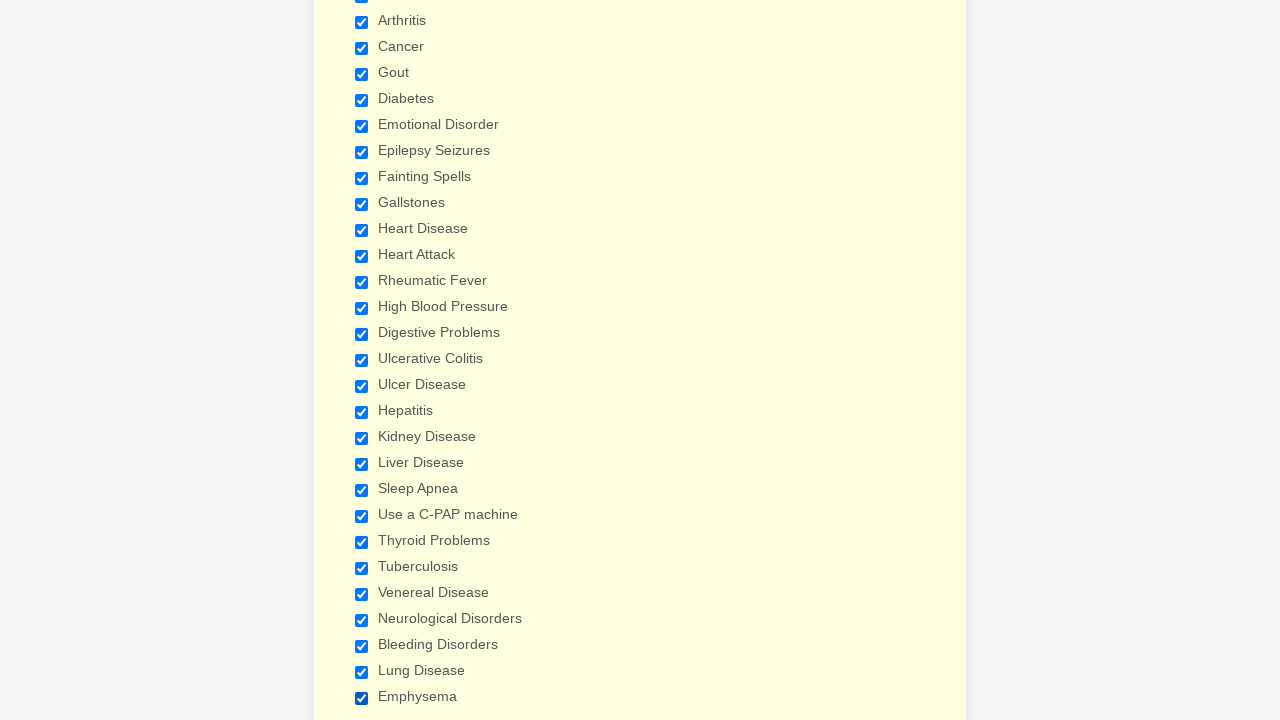

Verified checkbox at index 15 is checked
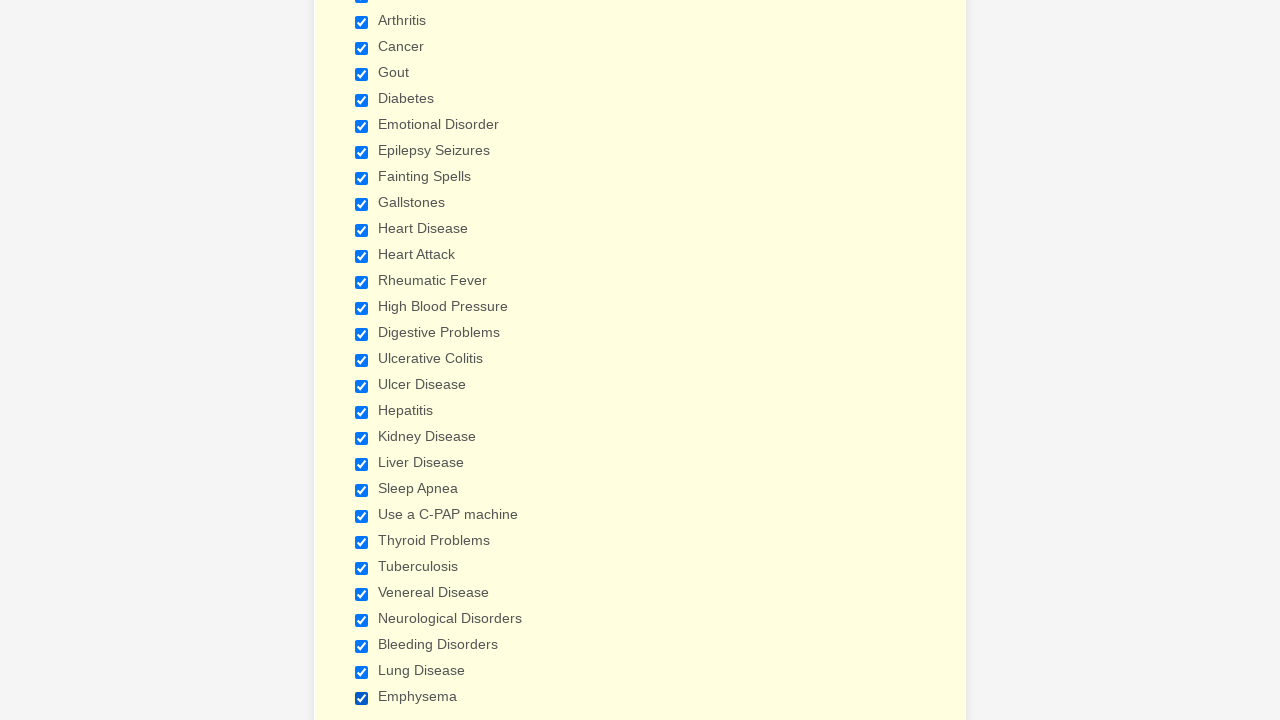

Verified checkbox at index 16 is checked
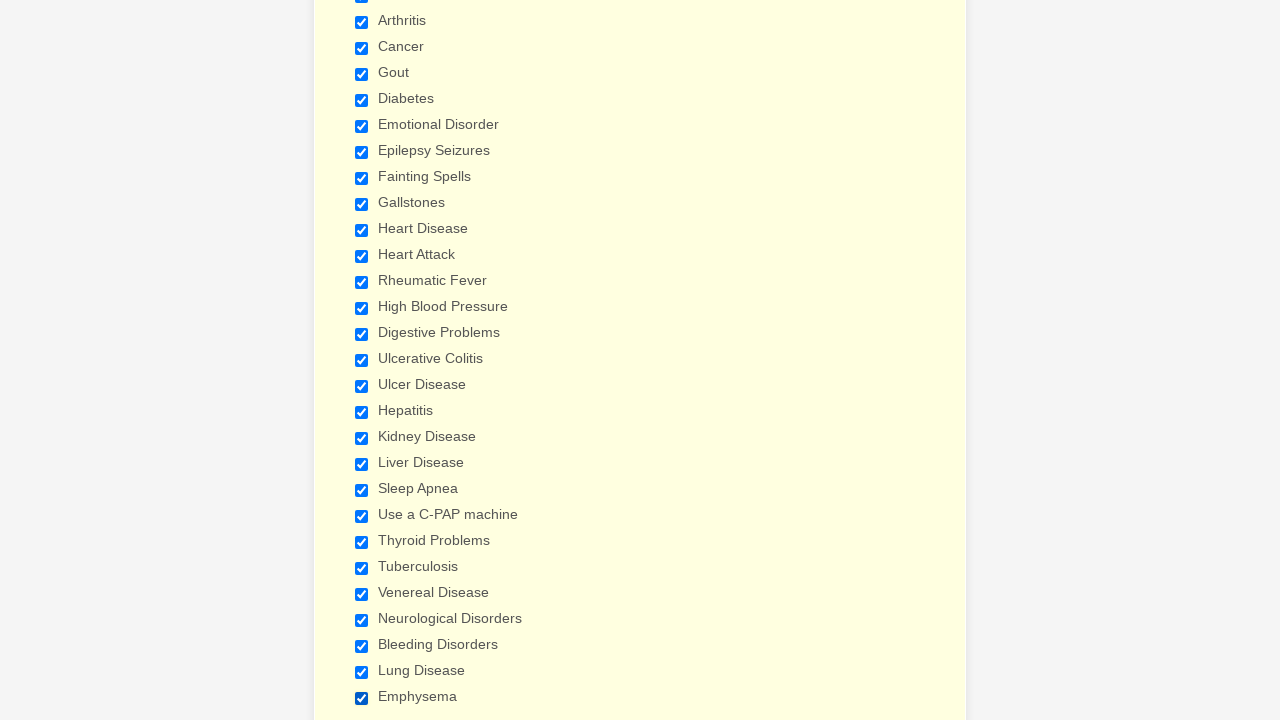

Verified checkbox at index 17 is checked
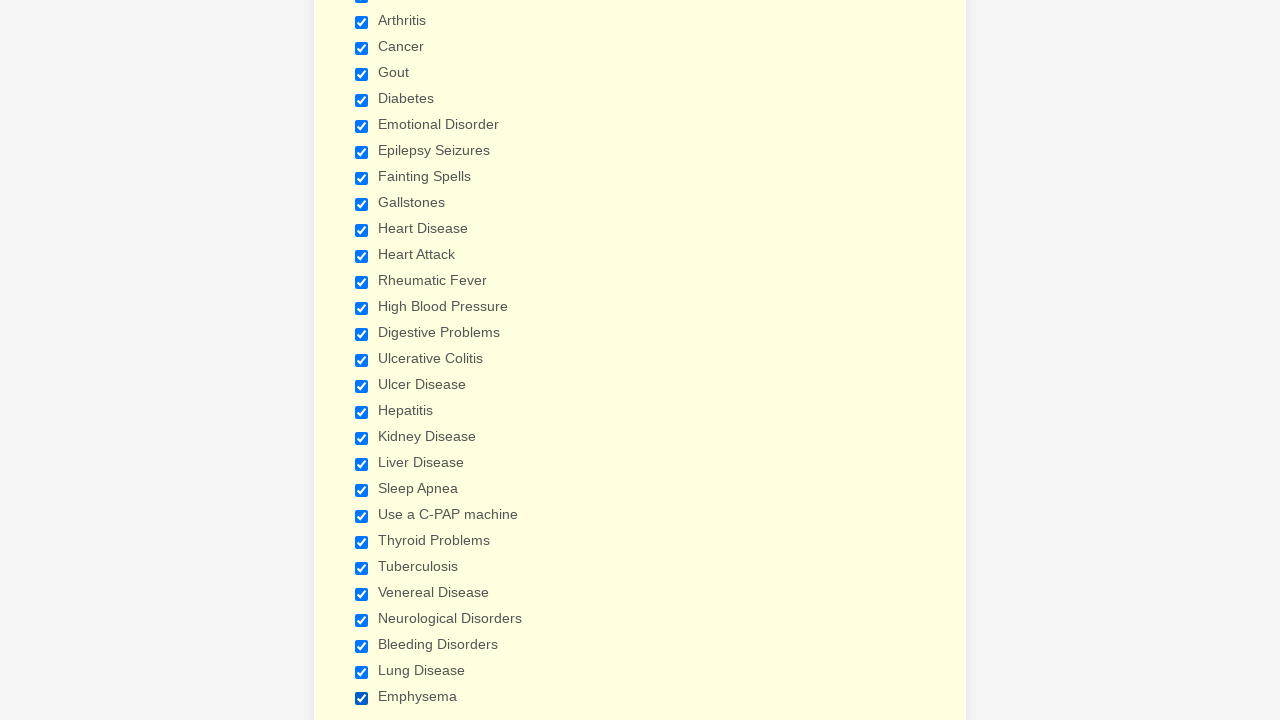

Verified checkbox at index 18 is checked
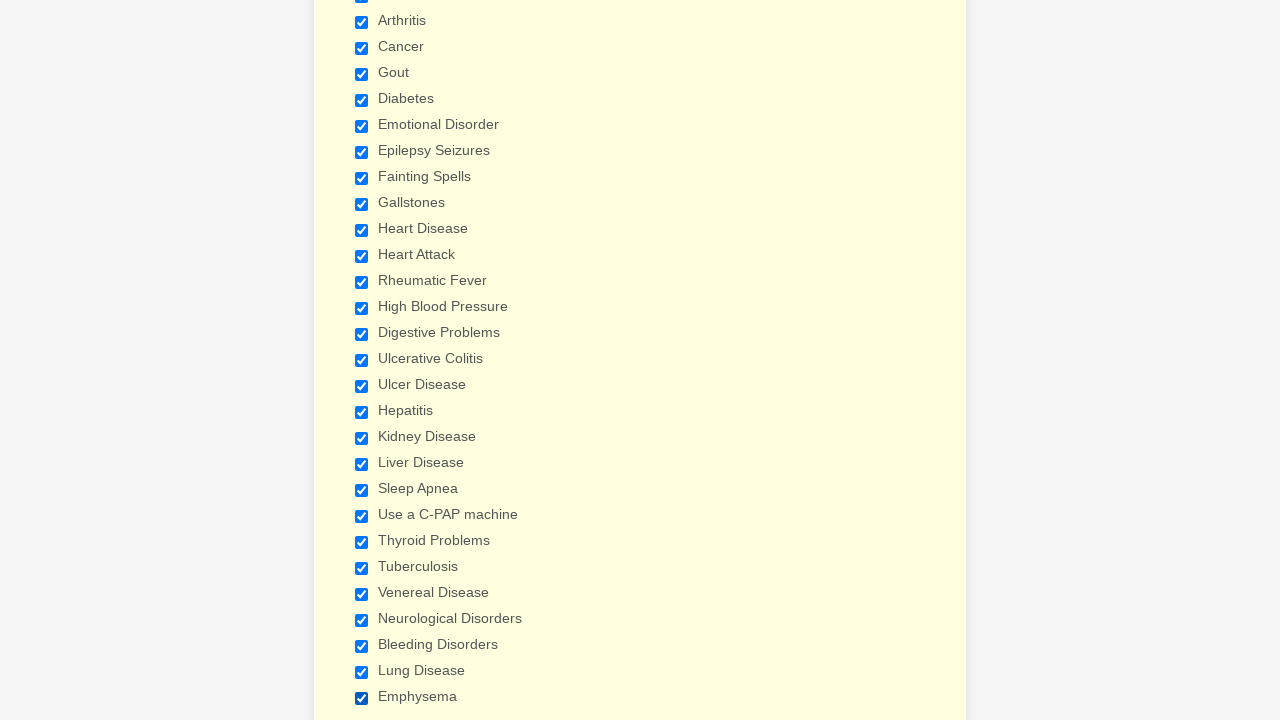

Verified checkbox at index 19 is checked
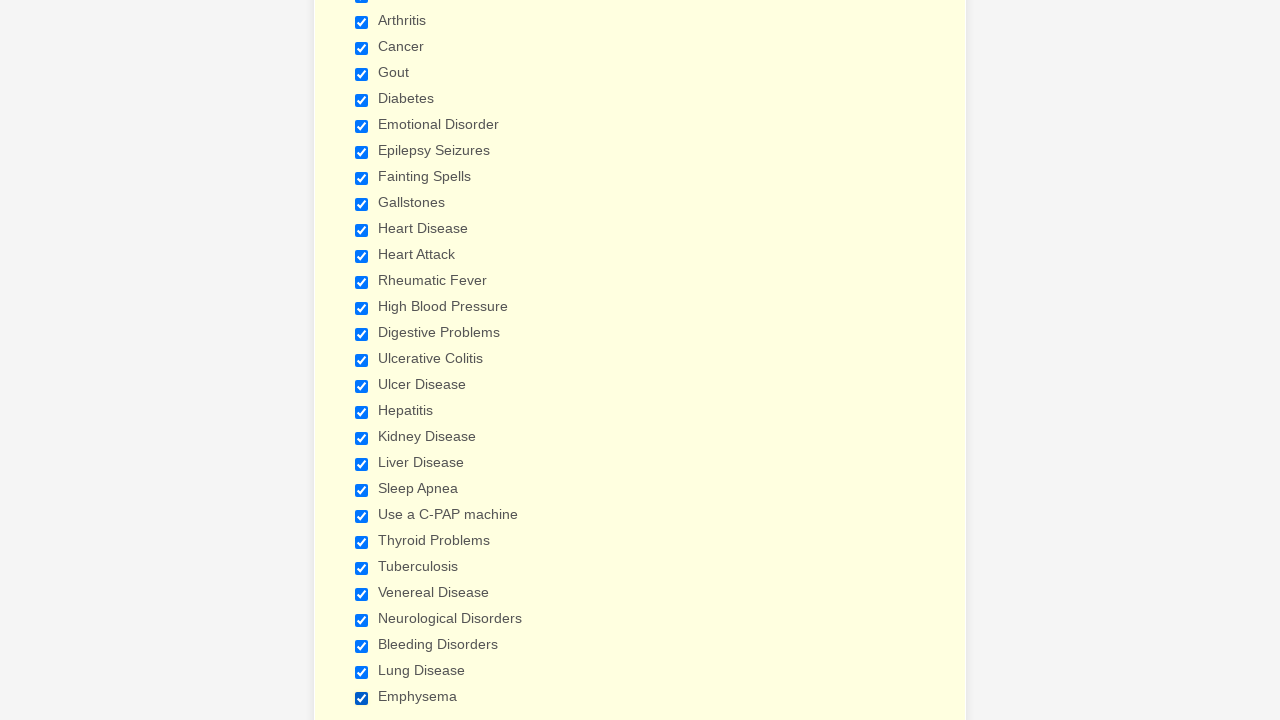

Verified checkbox at index 20 is checked
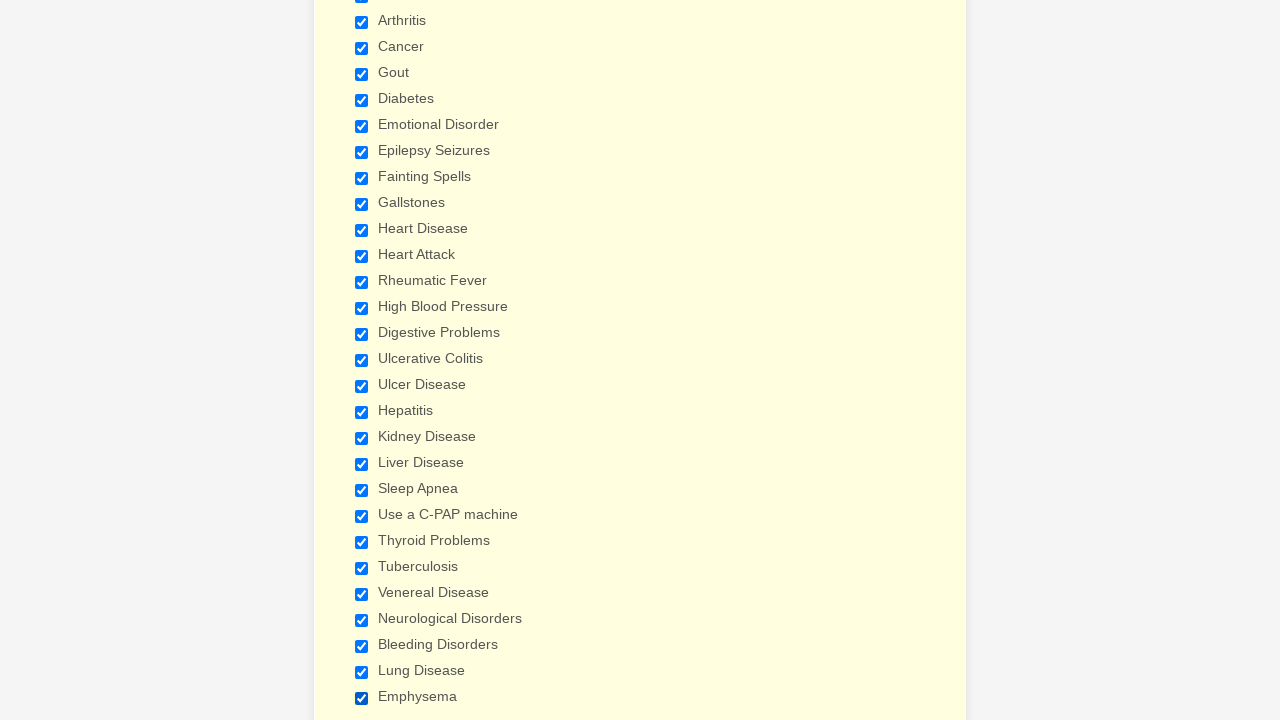

Verified checkbox at index 21 is checked
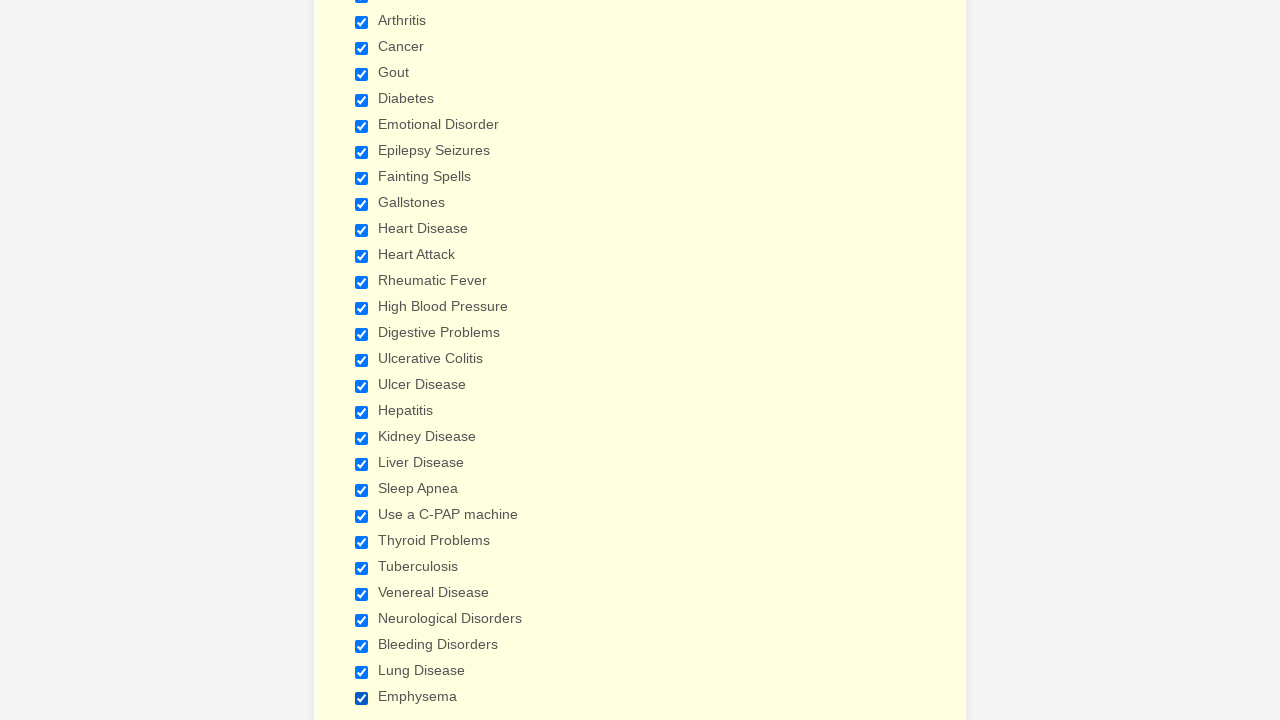

Verified checkbox at index 22 is checked
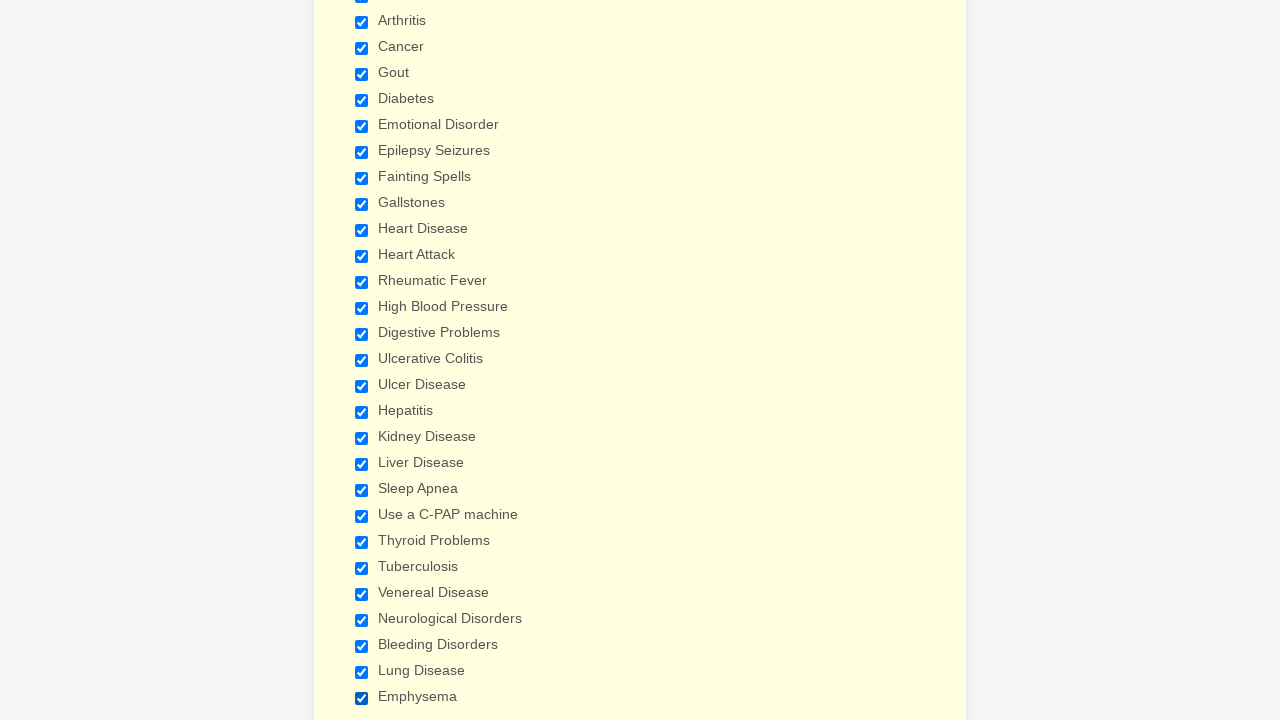

Verified checkbox at index 23 is checked
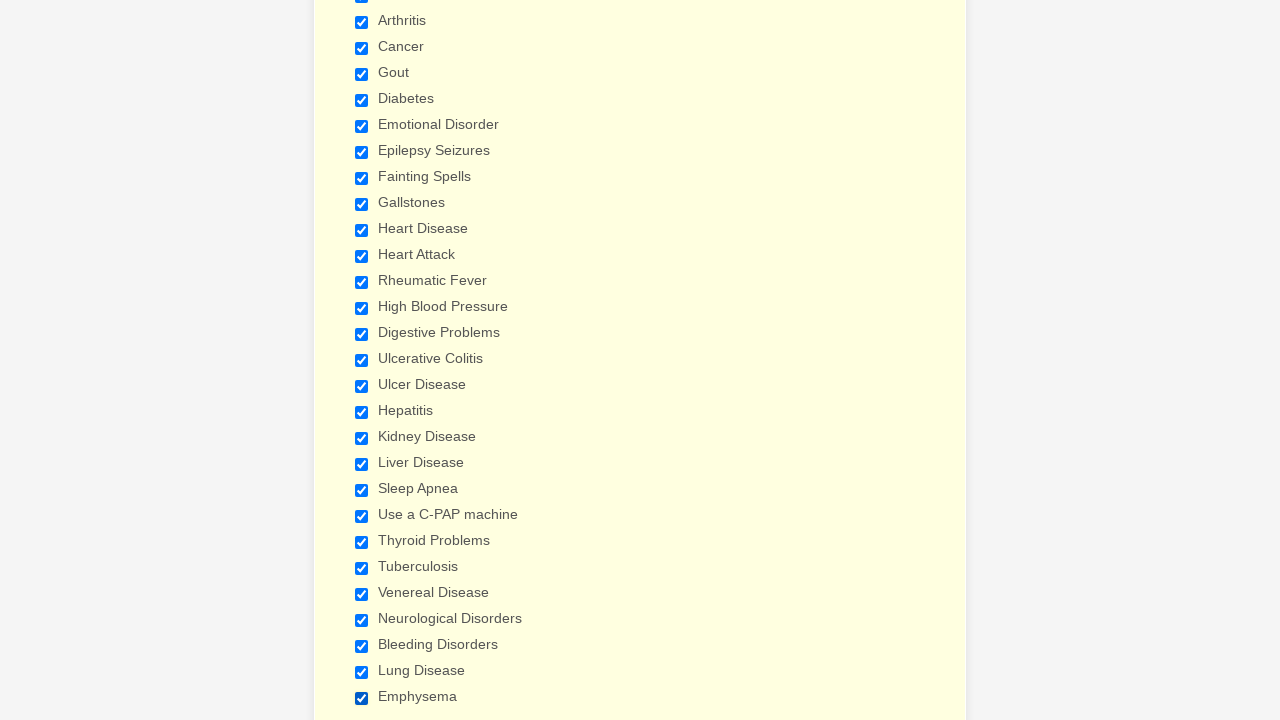

Verified checkbox at index 24 is checked
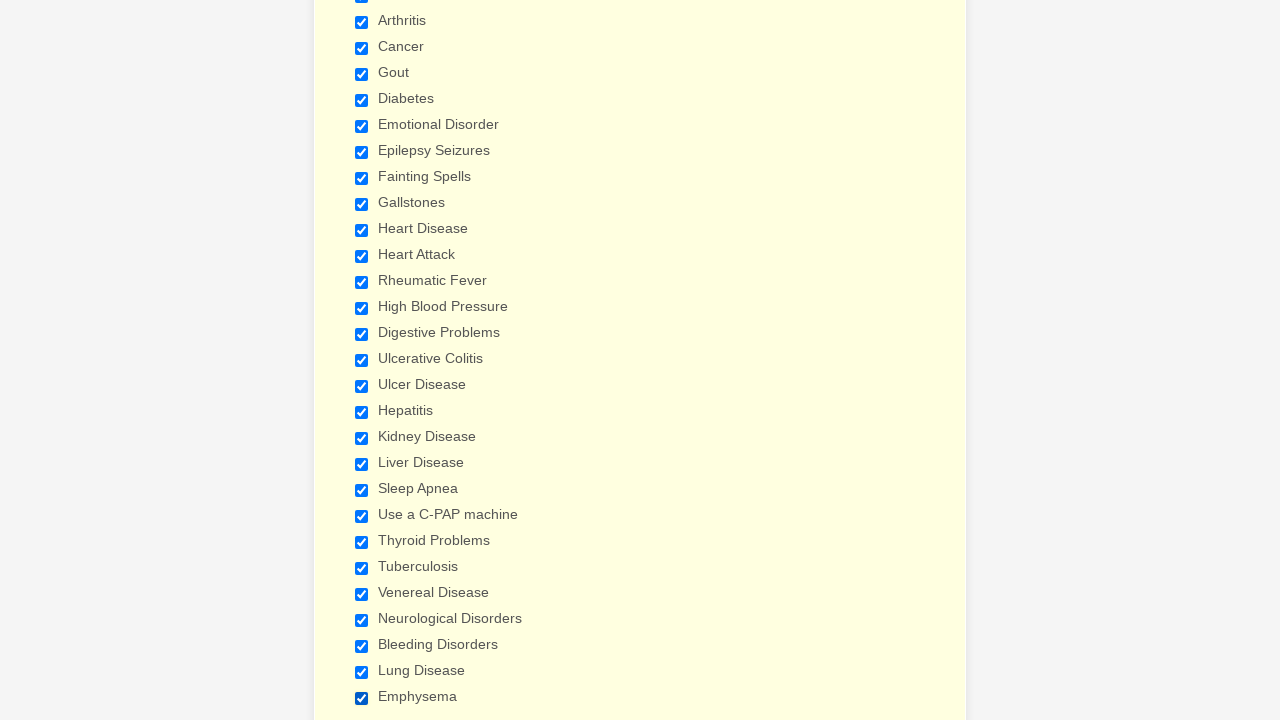

Verified checkbox at index 25 is checked
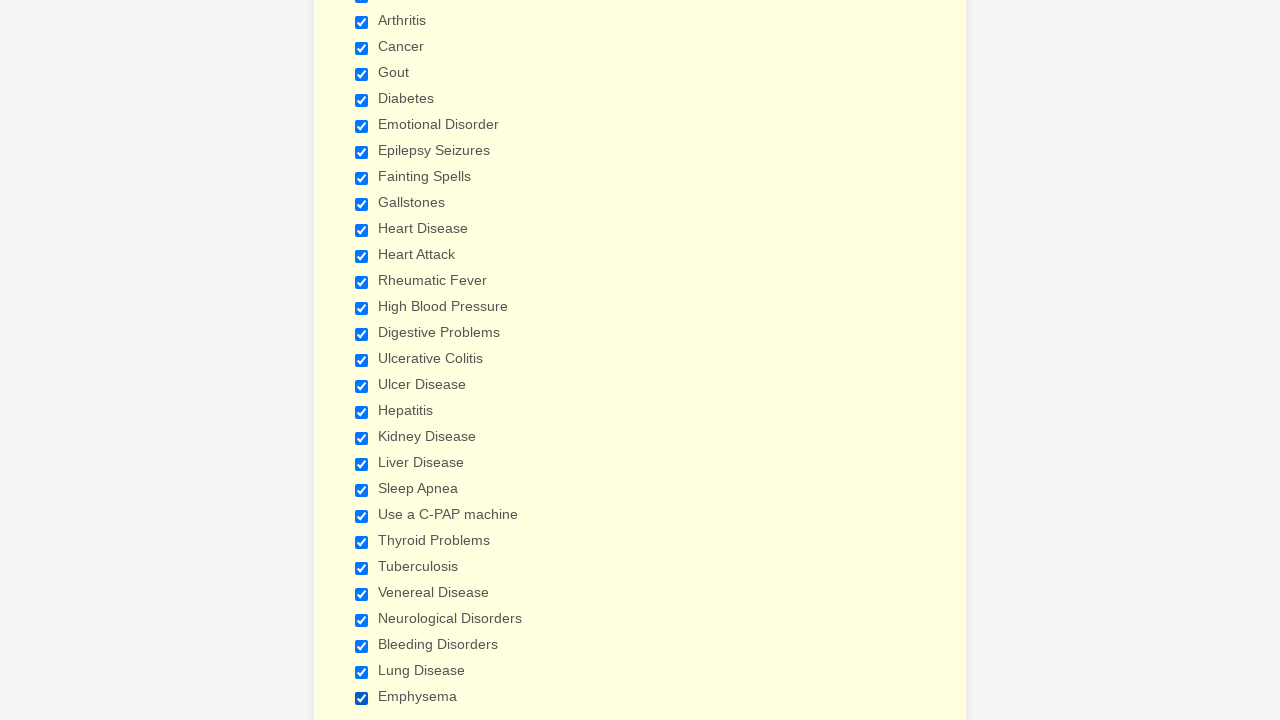

Verified checkbox at index 26 is checked
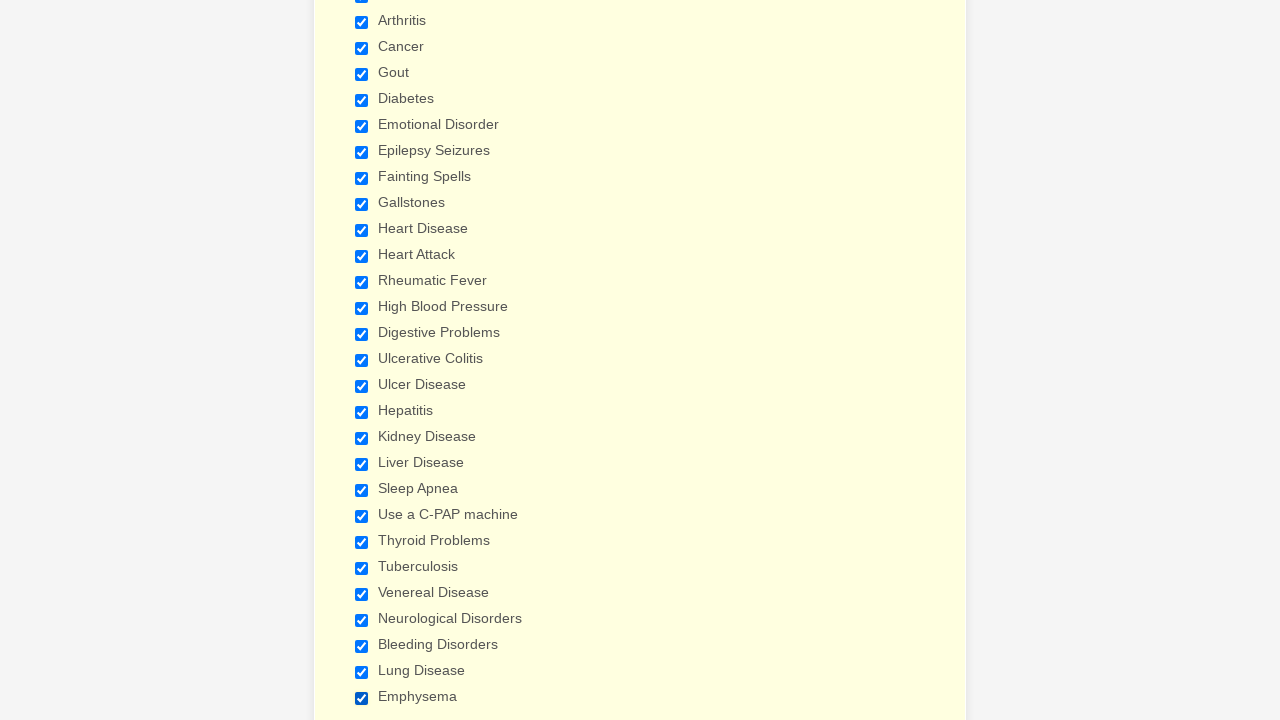

Verified checkbox at index 27 is checked
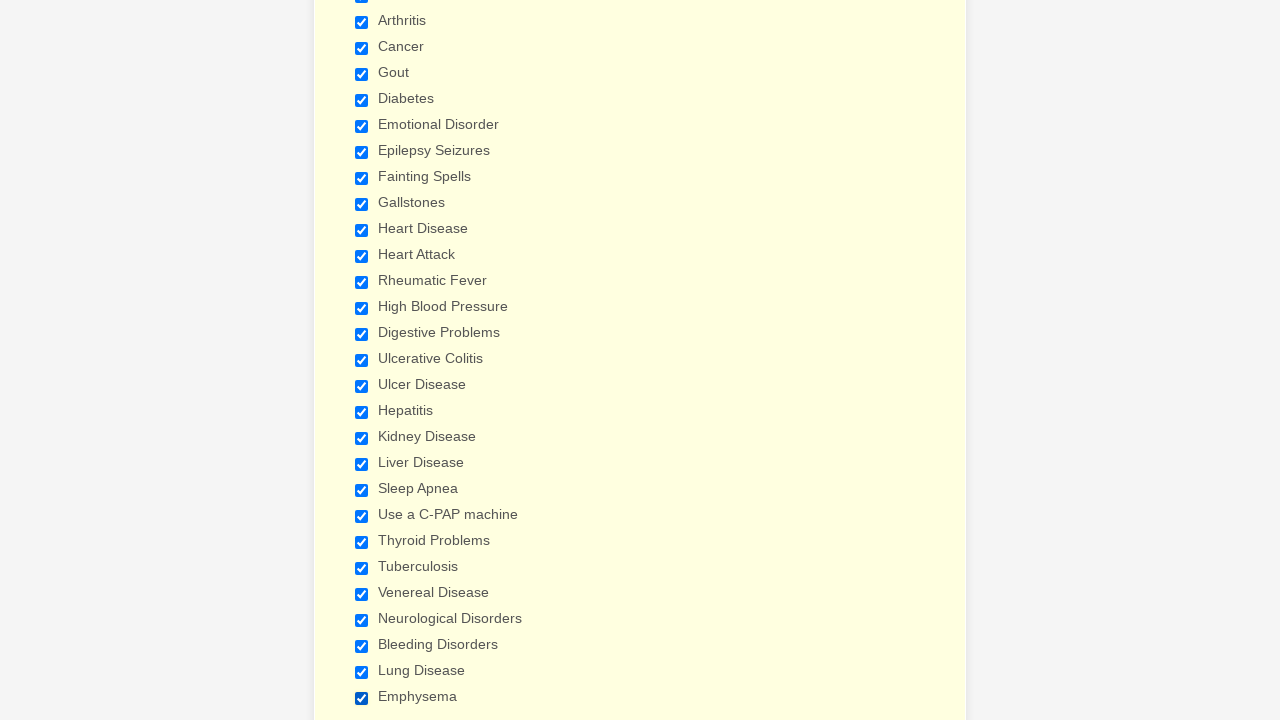

Verified checkbox at index 28 is checked
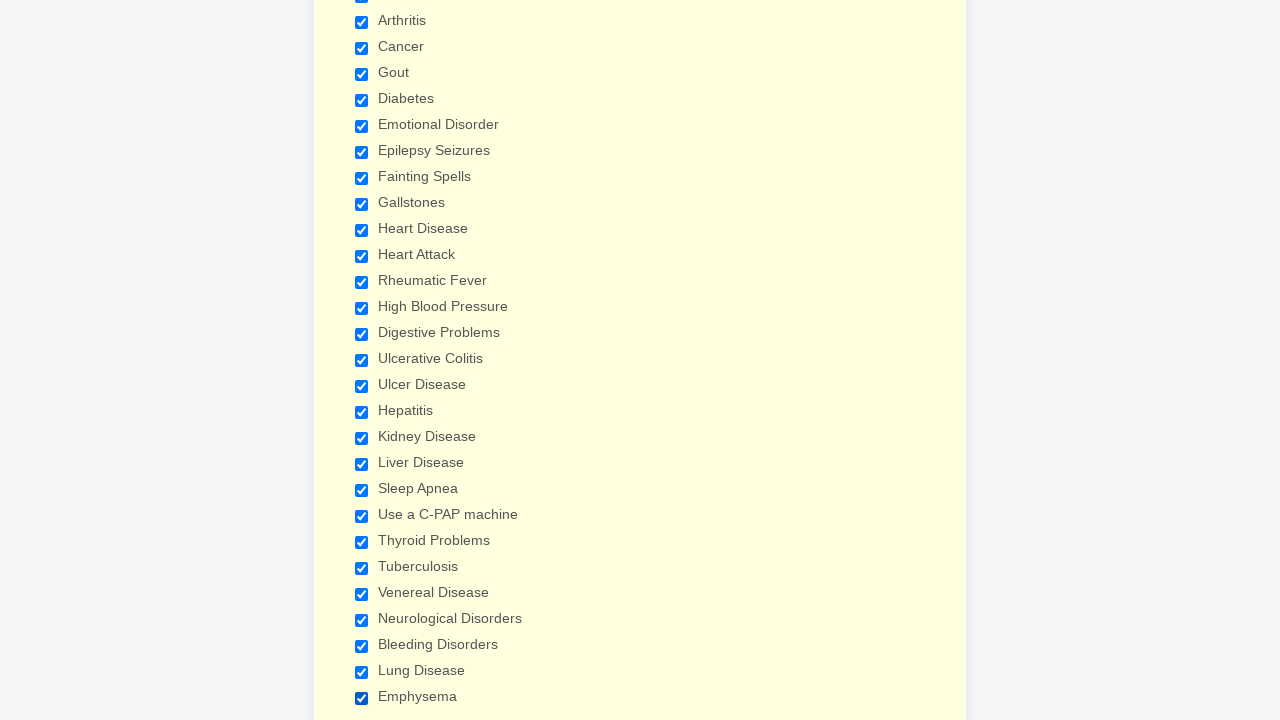

Cleared browser cookies
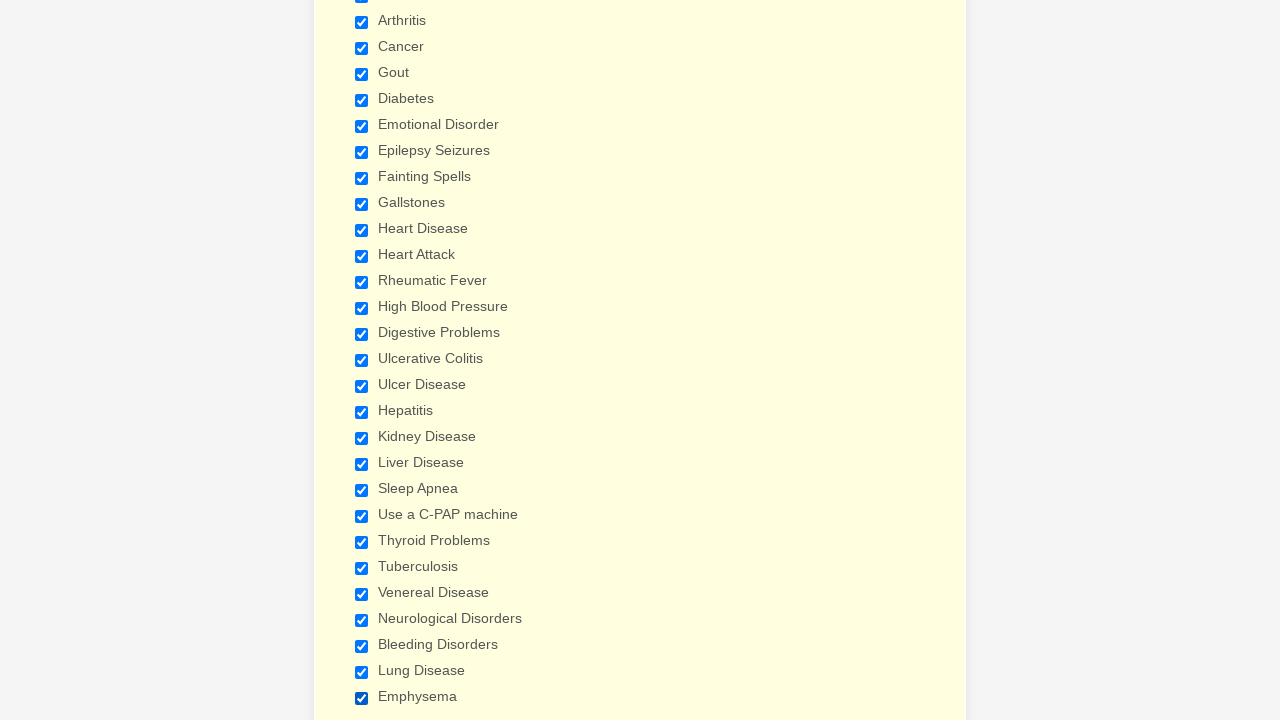

Refreshed the page
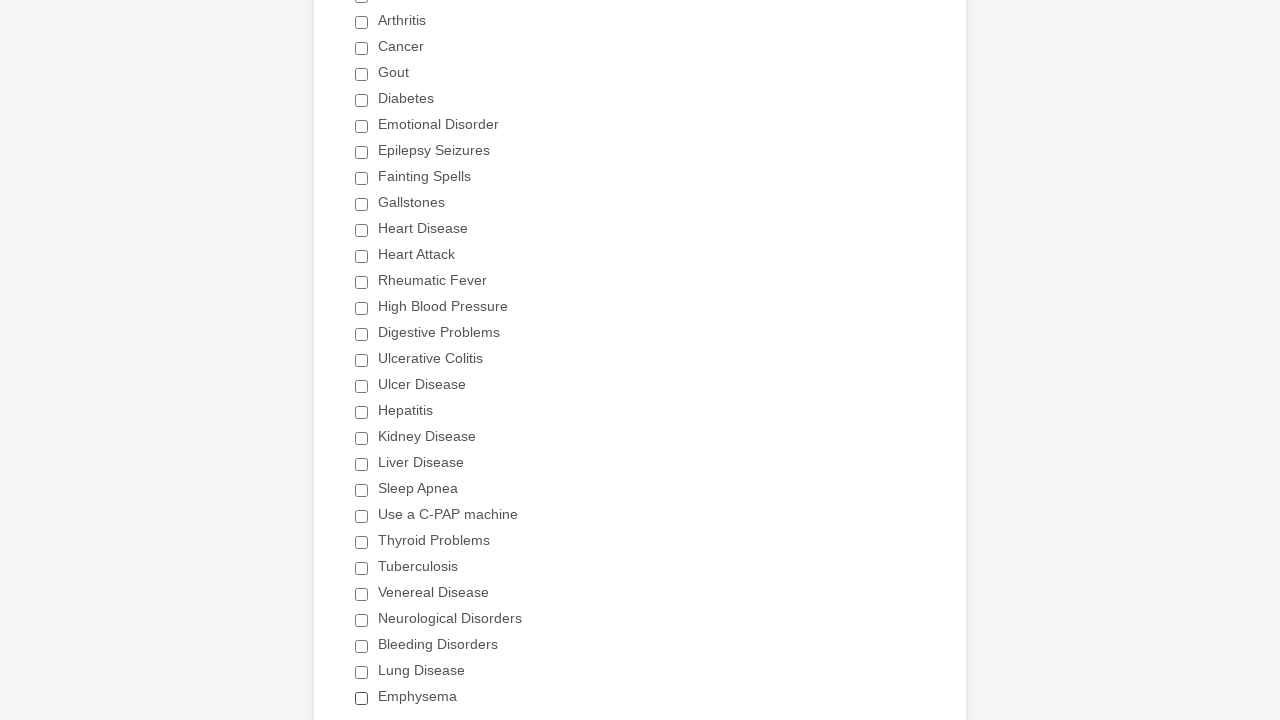

Located all checkboxes after page refresh
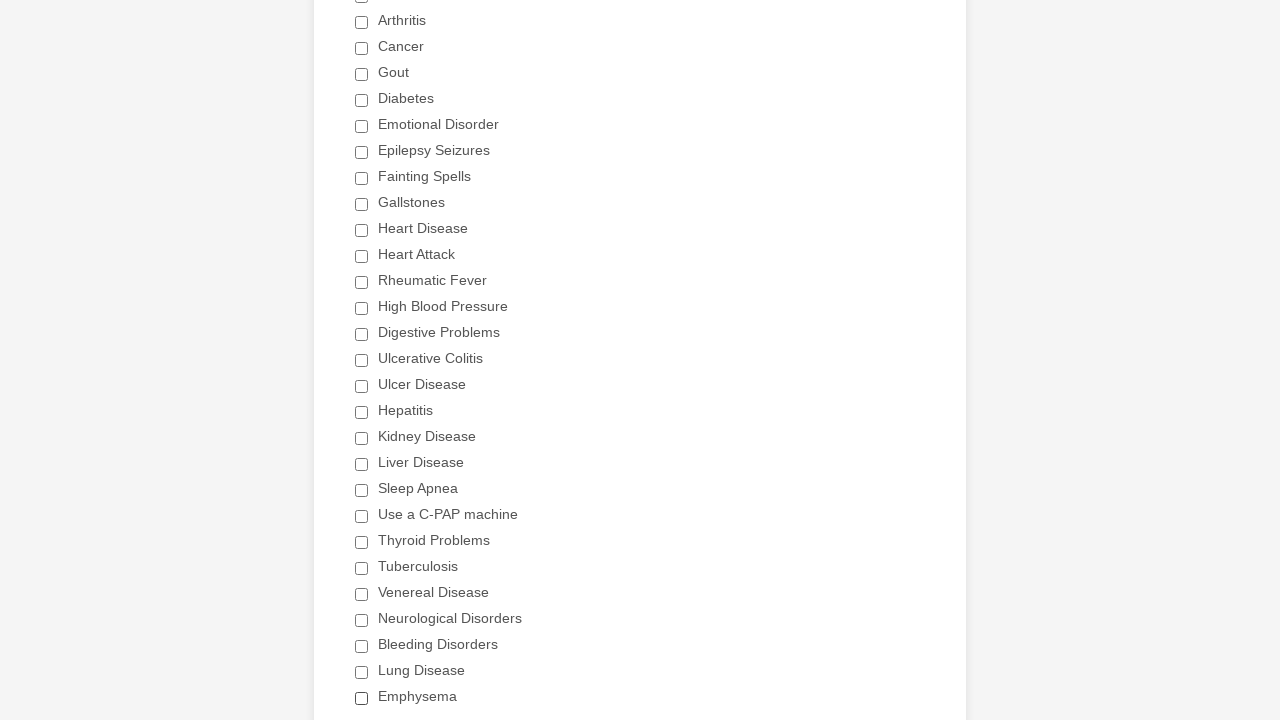

Selected only 'Heart Attack' checkbox at (362, 256) on xpath=//div[@data-component='checkbox']//input >> nth=11
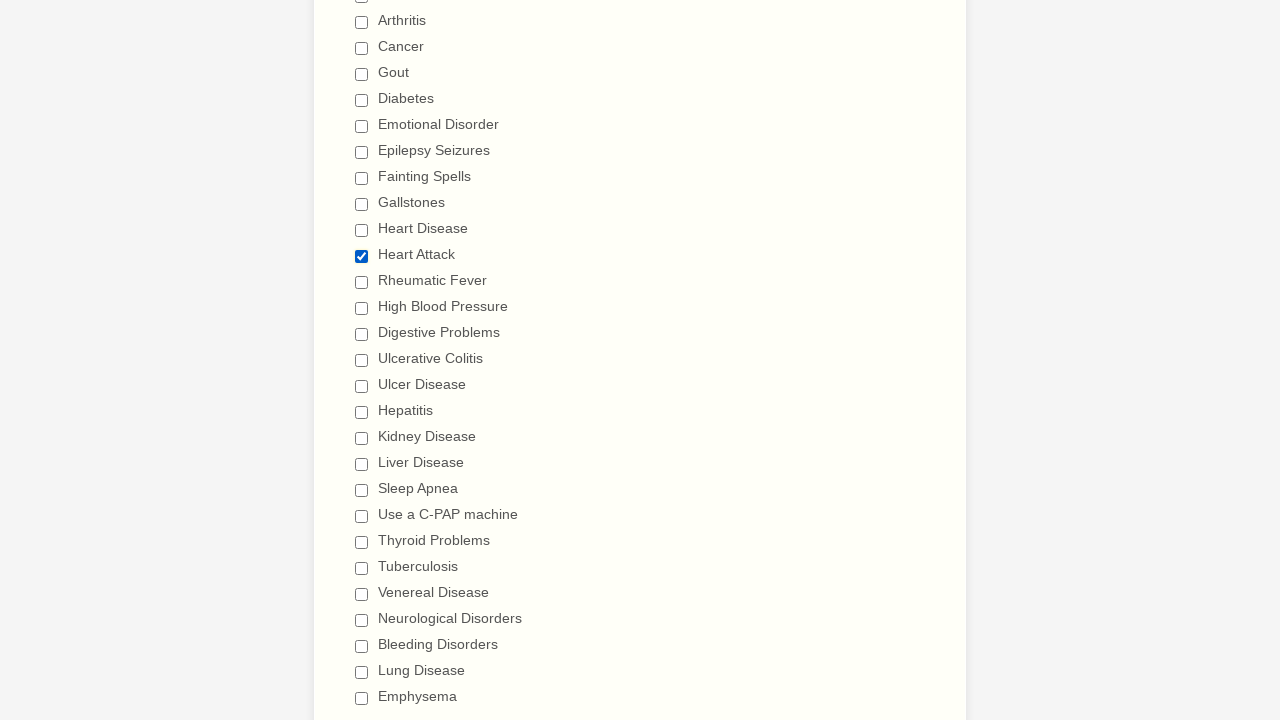

Verified checkbox at index 0 (non-Heart Attack) is unchecked
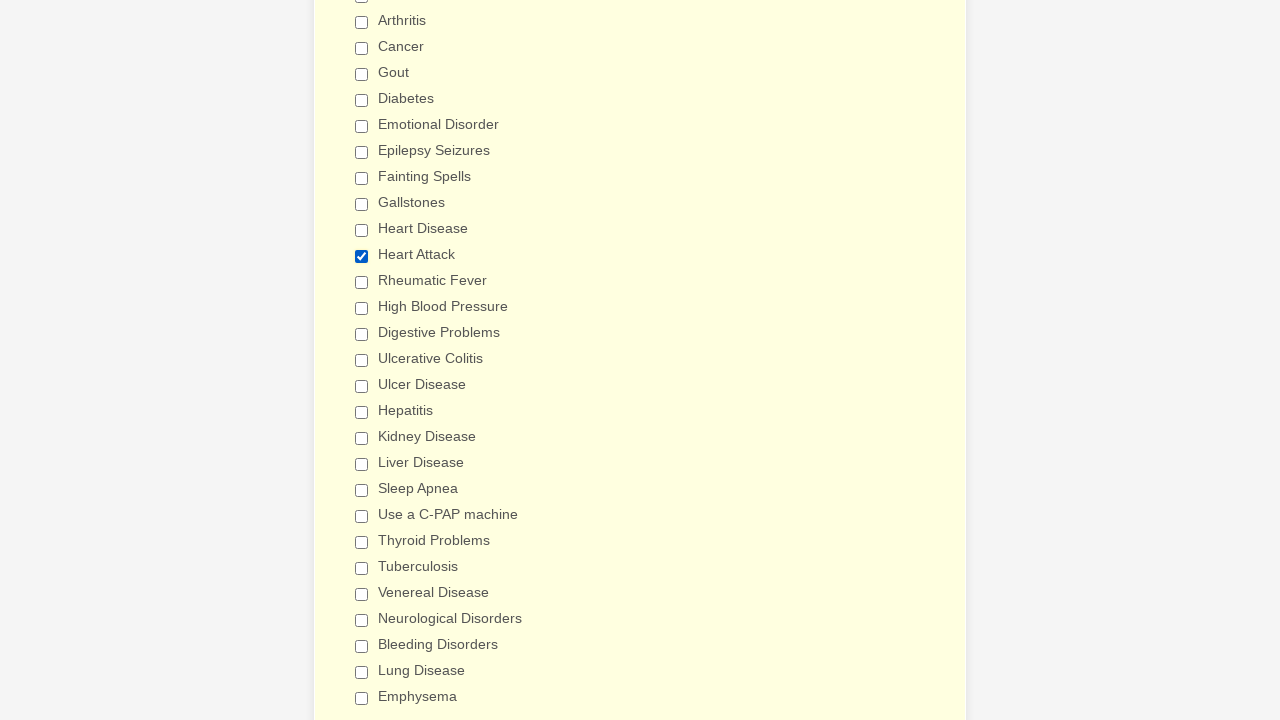

Verified checkbox at index 1 (non-Heart Attack) is unchecked
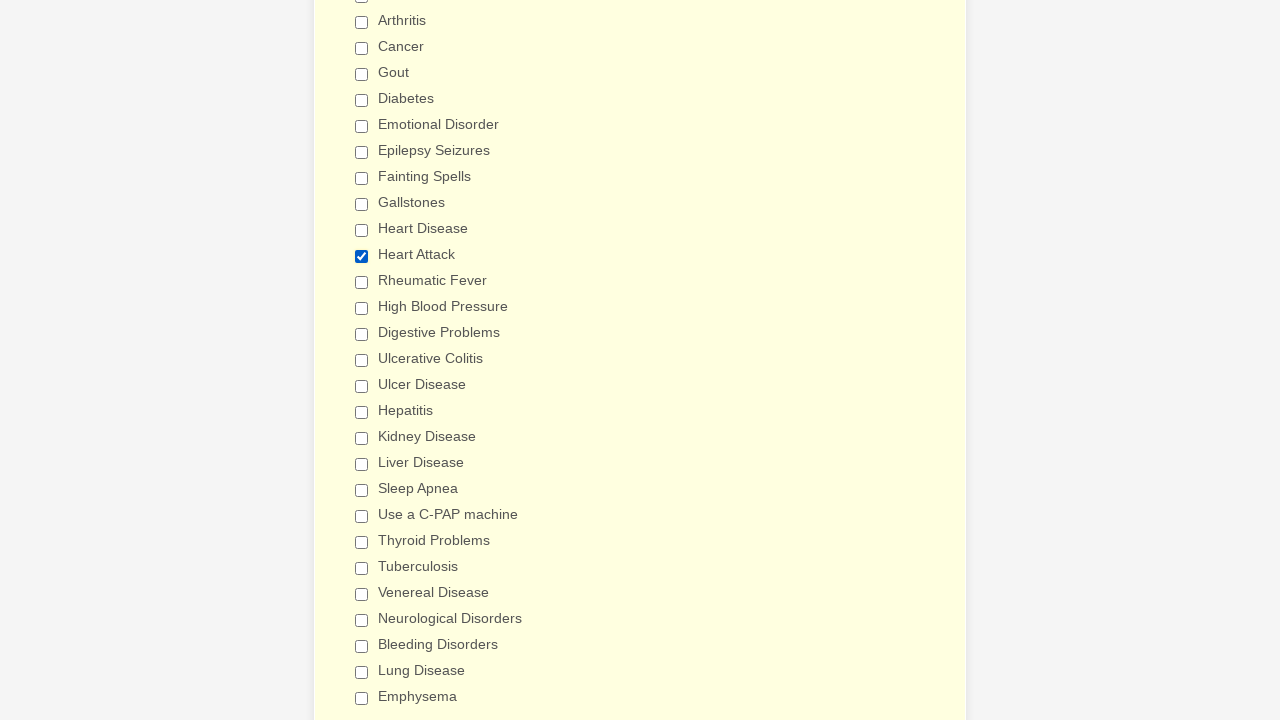

Verified checkbox at index 2 (non-Heart Attack) is unchecked
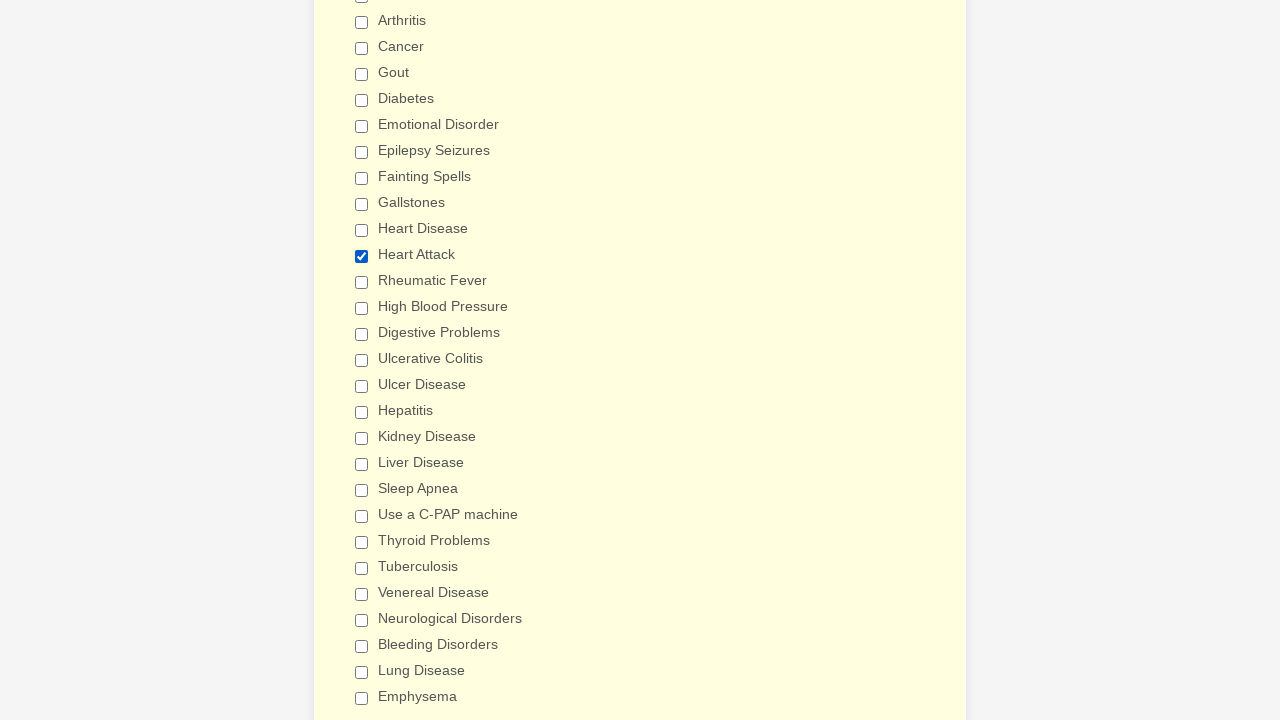

Verified checkbox at index 3 (non-Heart Attack) is unchecked
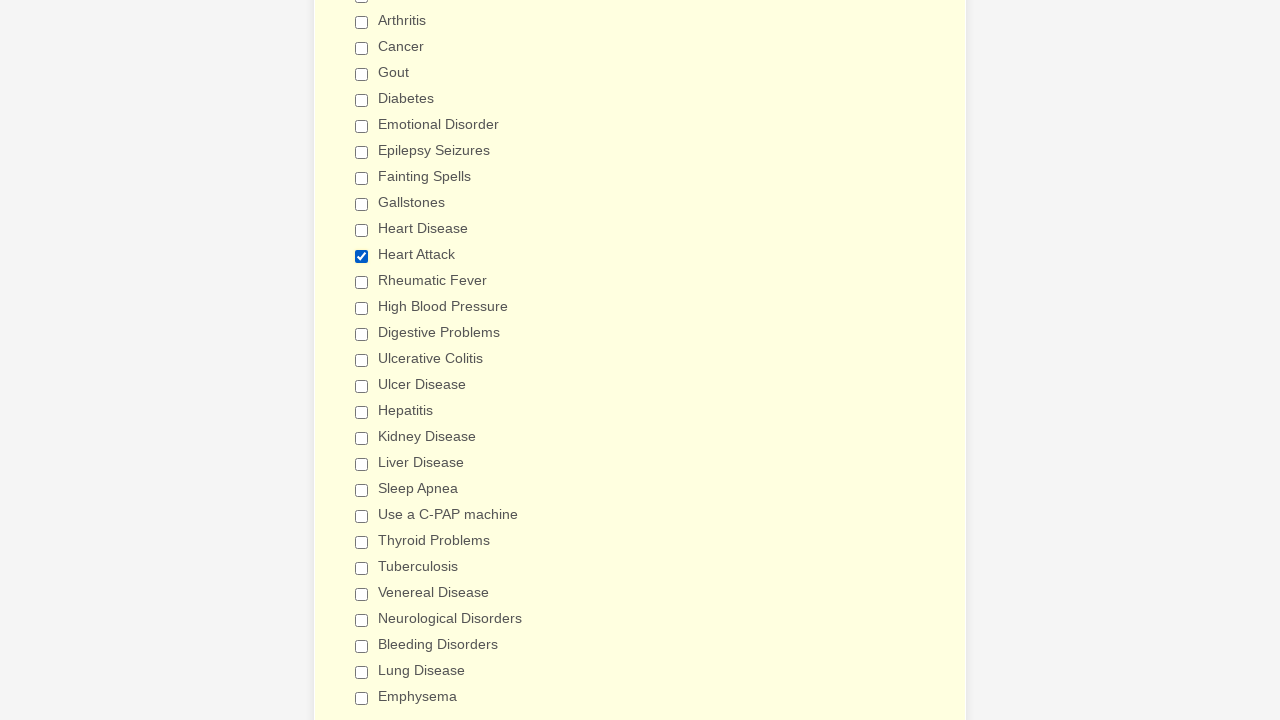

Verified checkbox at index 4 (non-Heart Attack) is unchecked
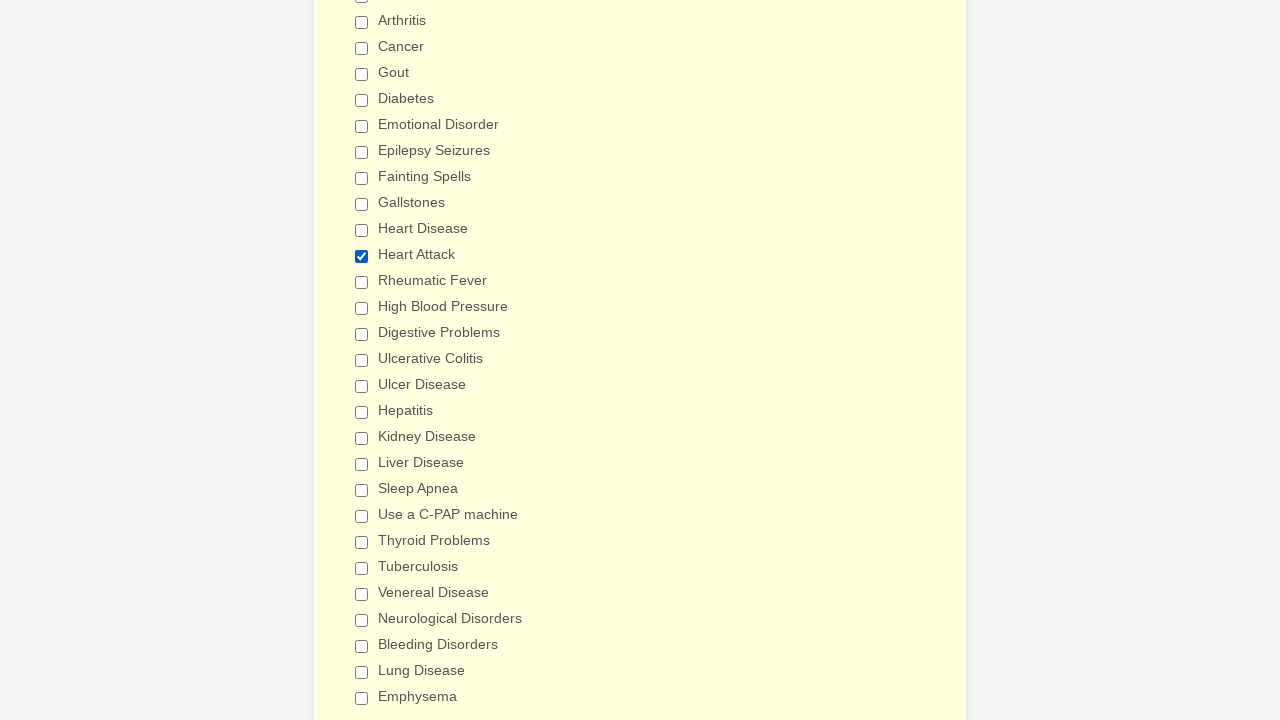

Verified checkbox at index 5 (non-Heart Attack) is unchecked
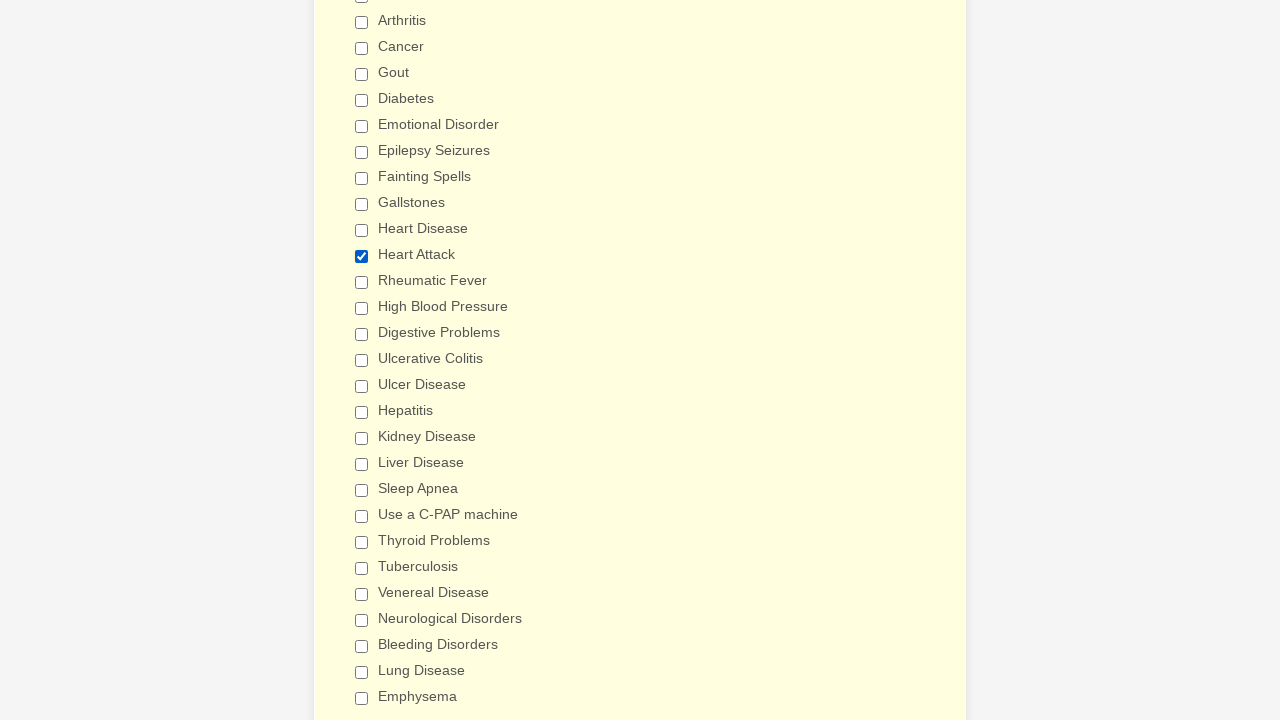

Verified checkbox at index 6 (non-Heart Attack) is unchecked
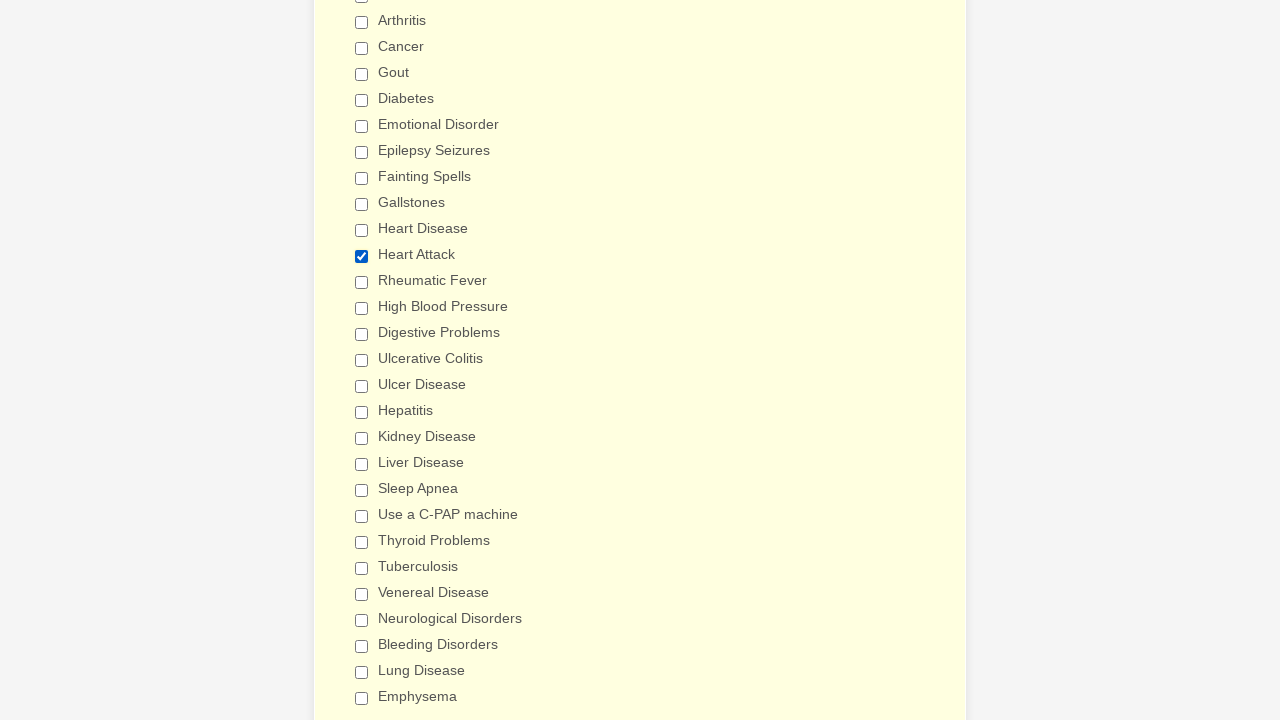

Verified checkbox at index 7 (non-Heart Attack) is unchecked
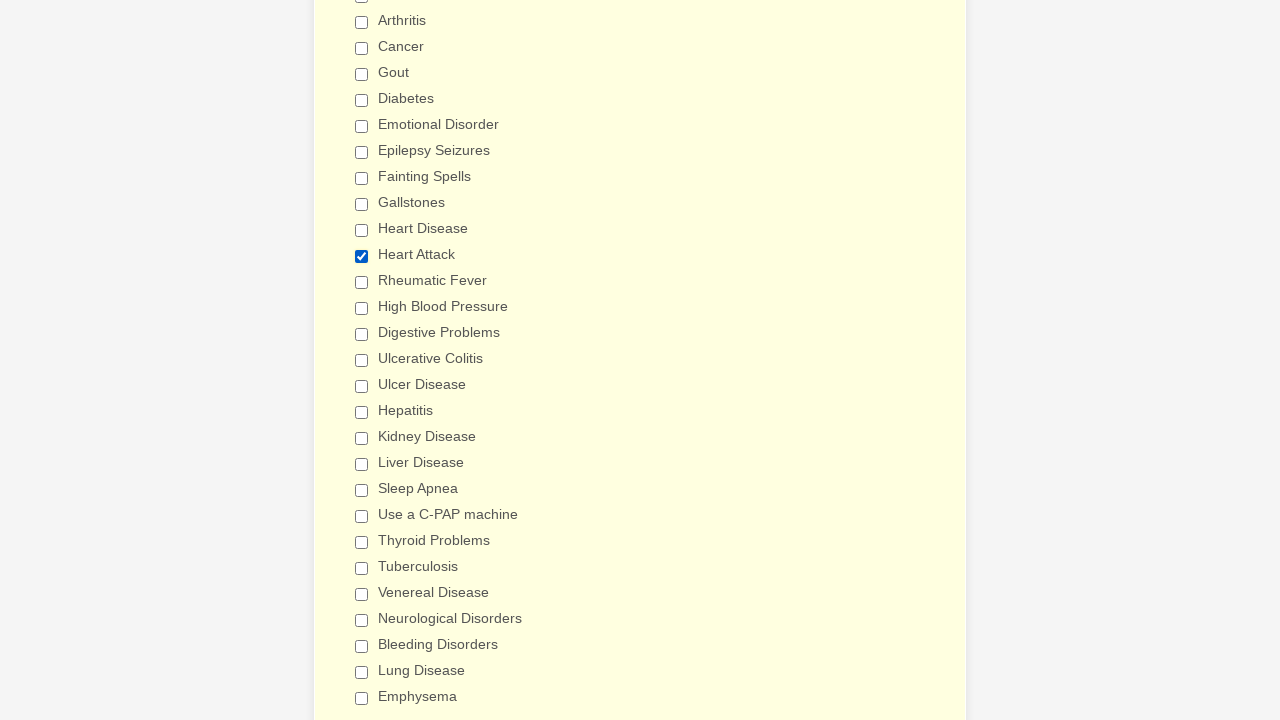

Verified checkbox at index 8 (non-Heart Attack) is unchecked
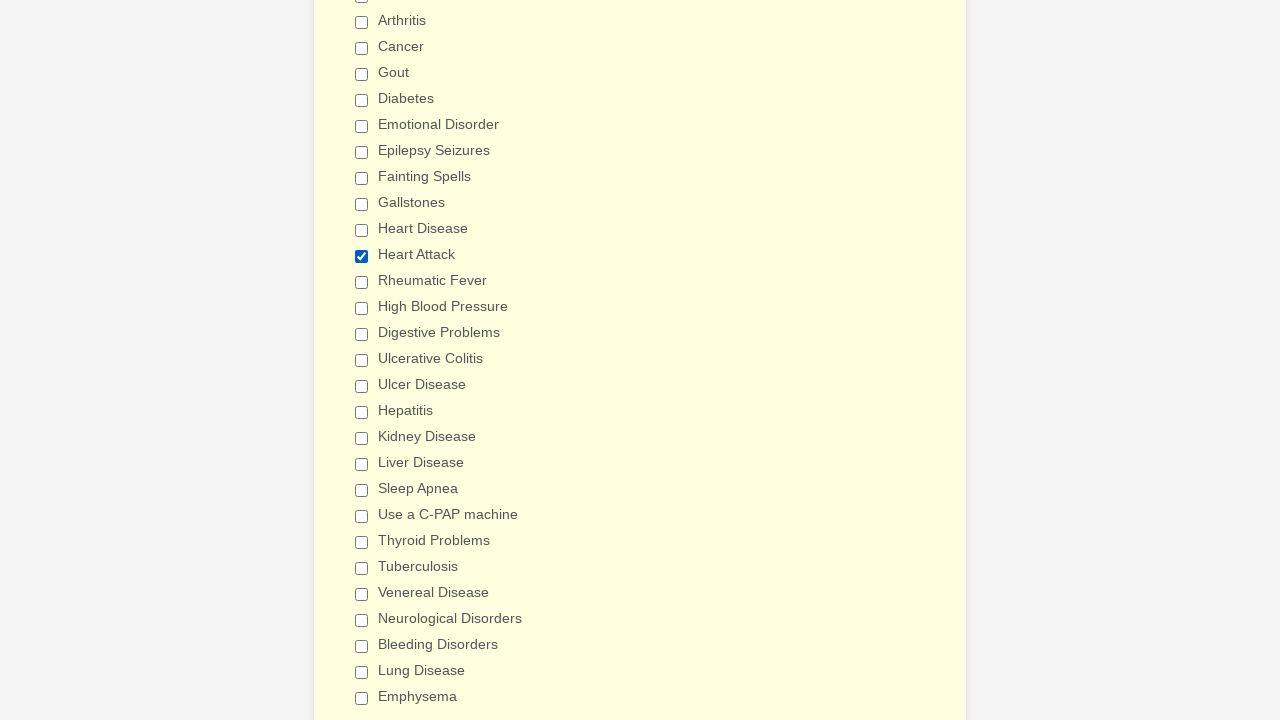

Verified checkbox at index 9 (non-Heart Attack) is unchecked
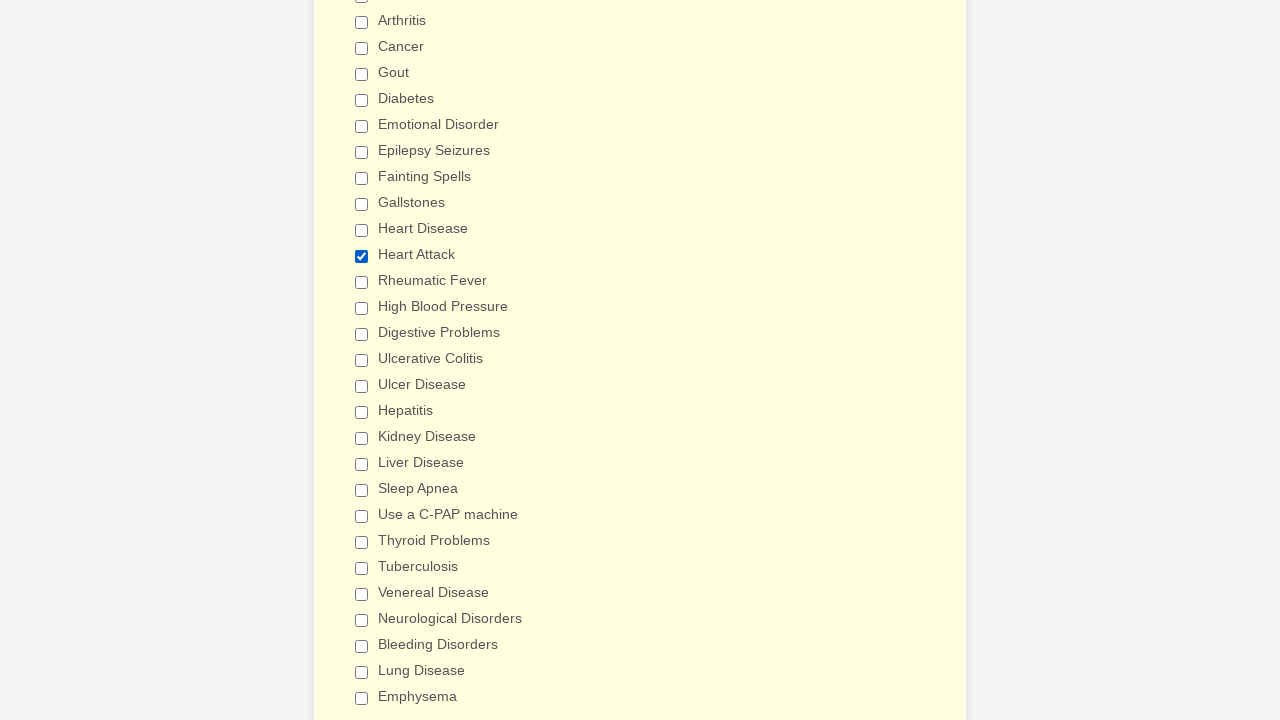

Verified checkbox at index 10 (non-Heart Attack) is unchecked
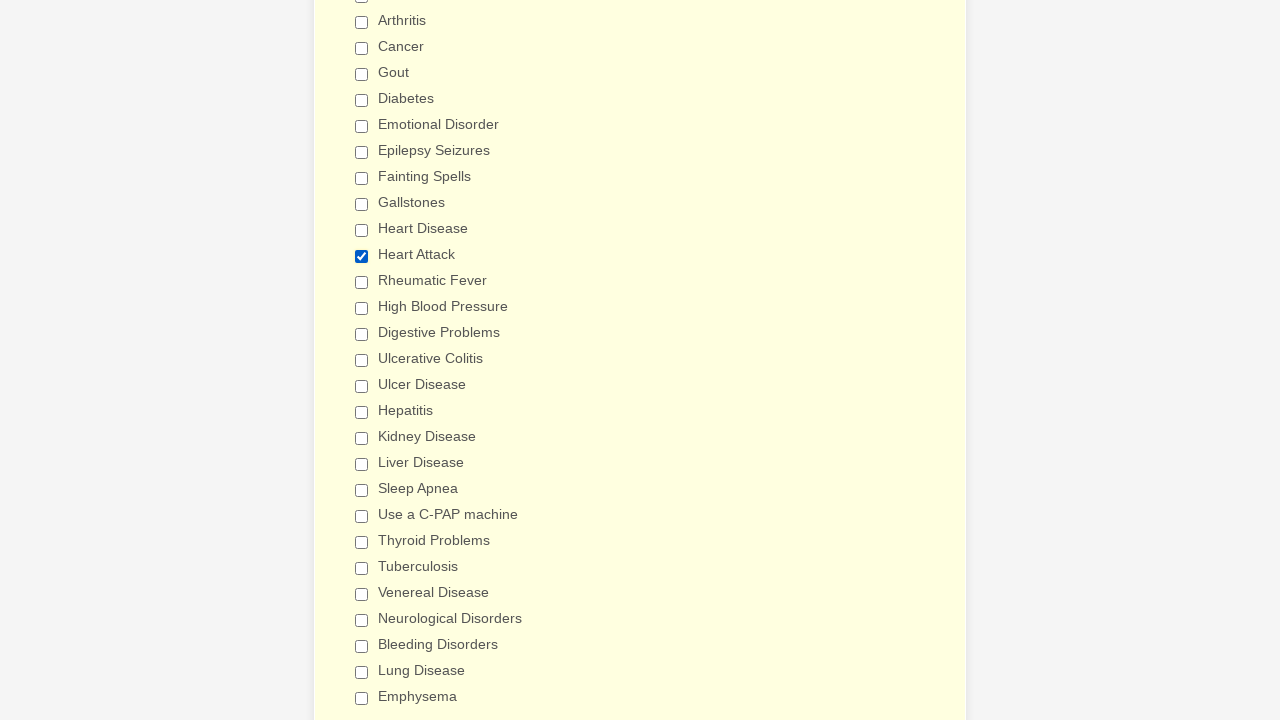

Verified 'Heart Attack' checkbox is checked
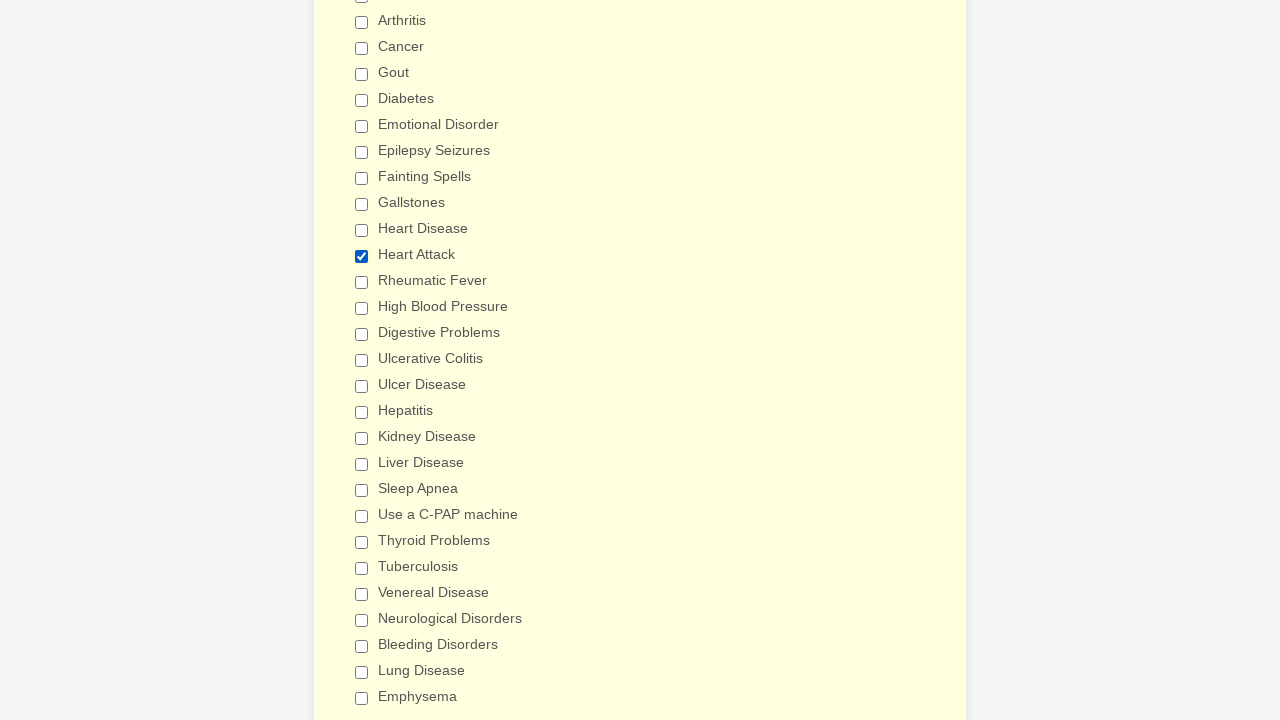

Verified checkbox at index 12 (non-Heart Attack) is unchecked
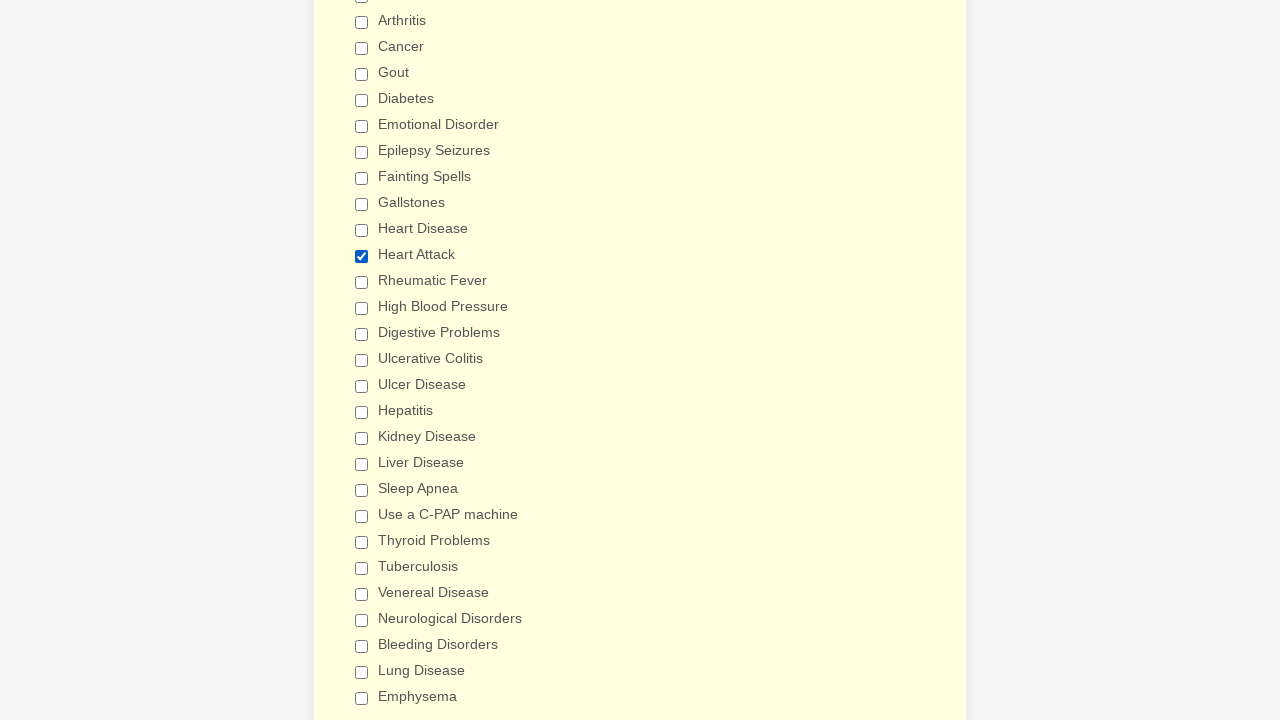

Verified checkbox at index 13 (non-Heart Attack) is unchecked
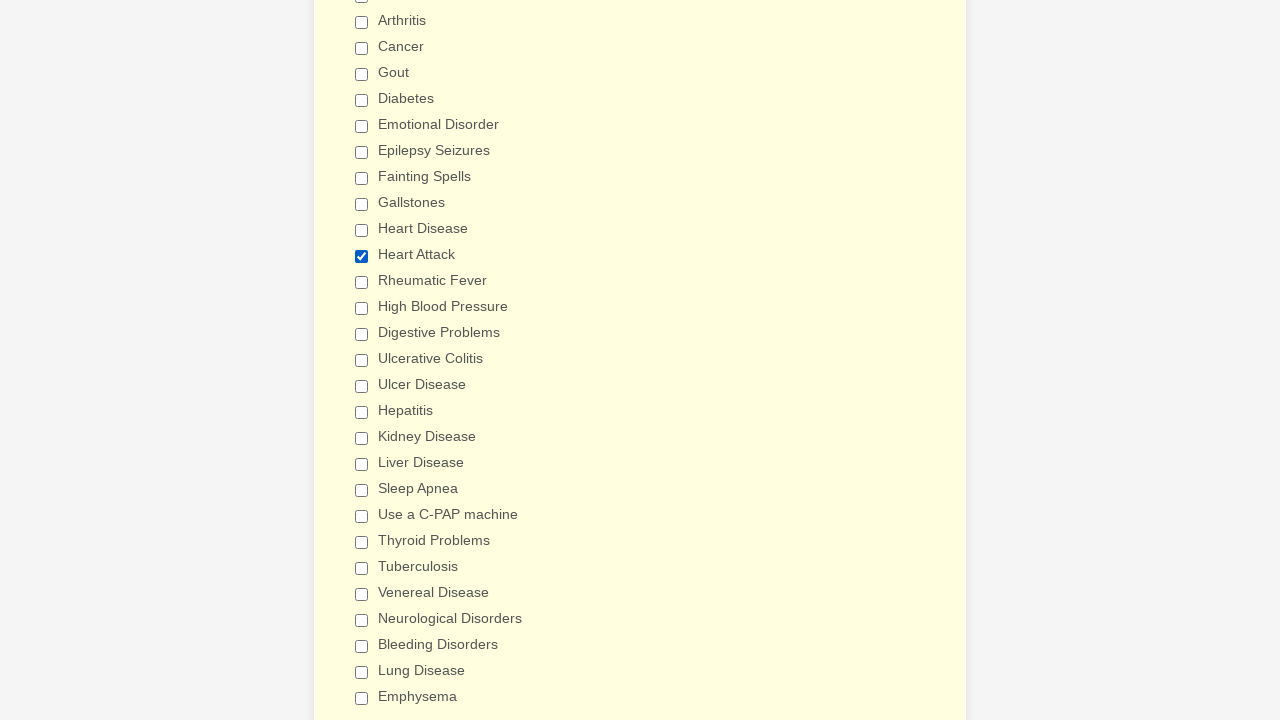

Verified checkbox at index 14 (non-Heart Attack) is unchecked
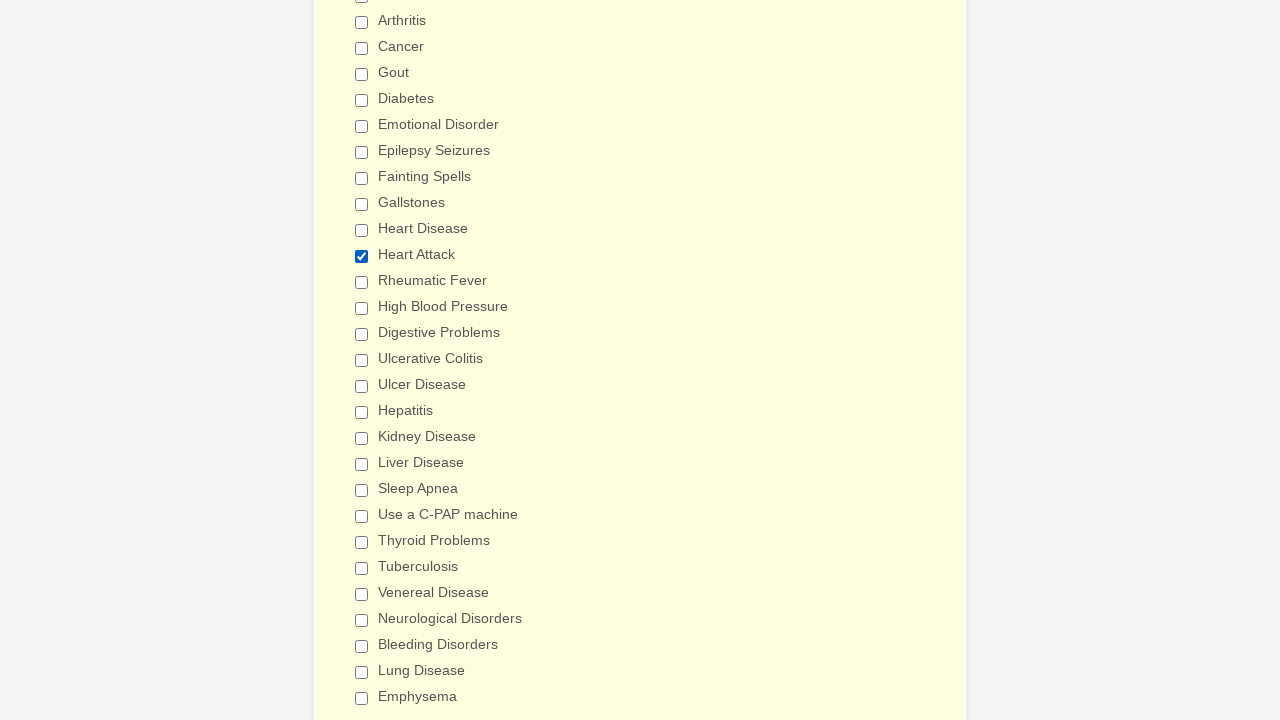

Verified checkbox at index 15 (non-Heart Attack) is unchecked
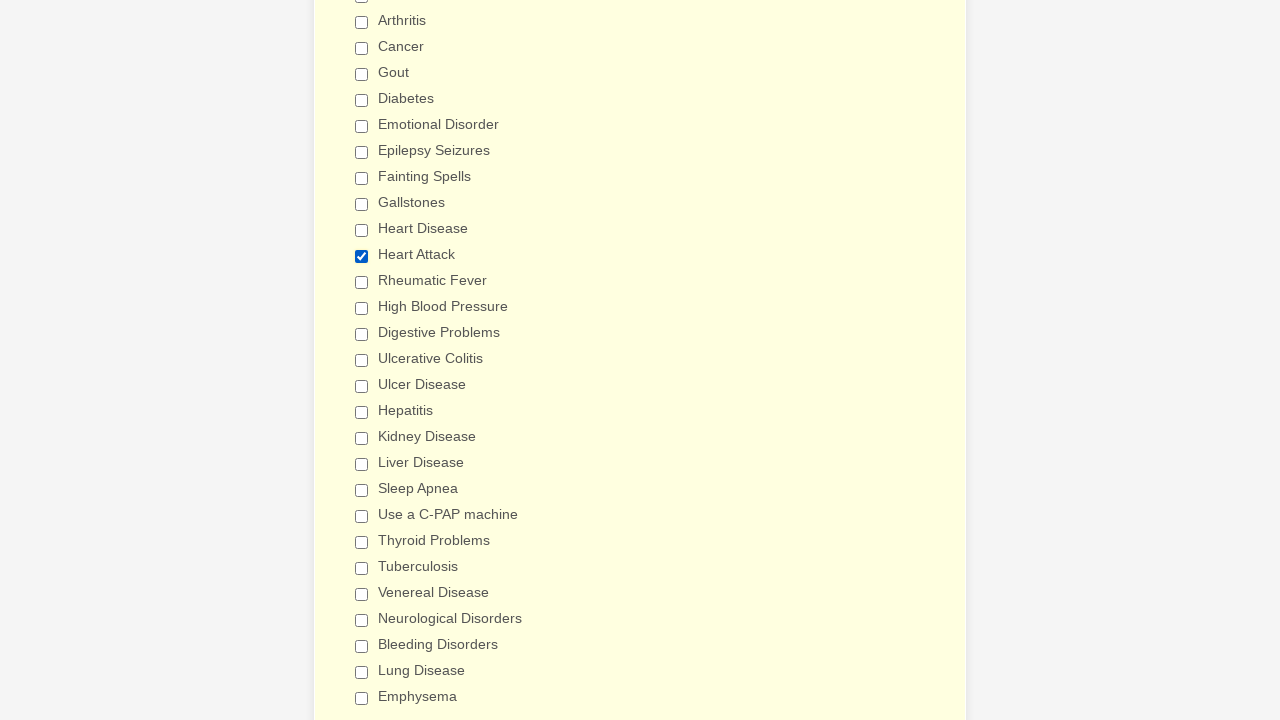

Verified checkbox at index 16 (non-Heart Attack) is unchecked
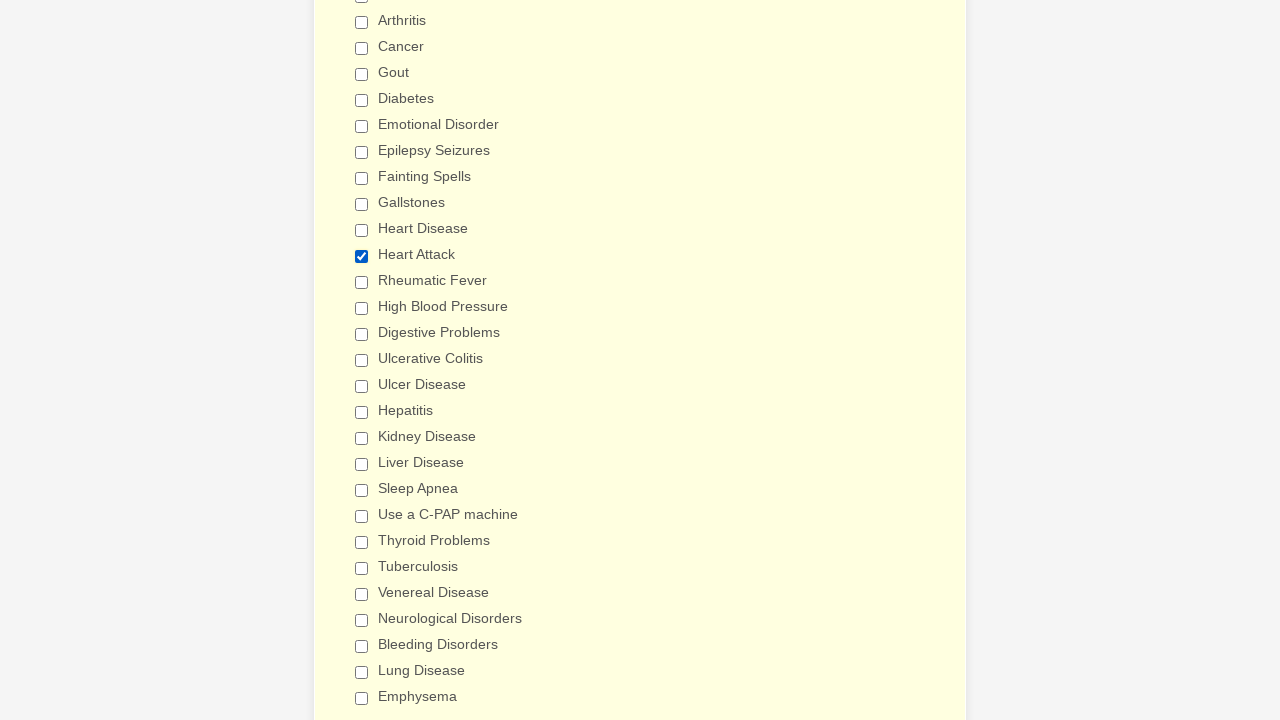

Verified checkbox at index 17 (non-Heart Attack) is unchecked
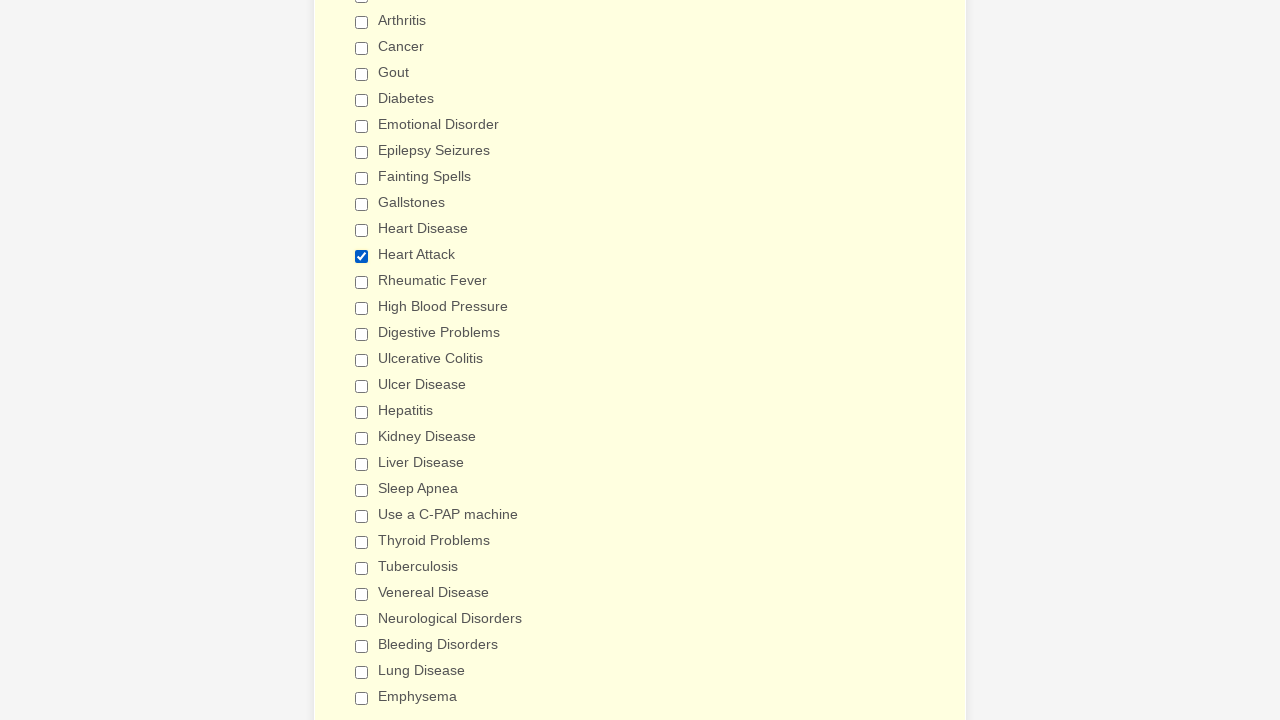

Verified checkbox at index 18 (non-Heart Attack) is unchecked
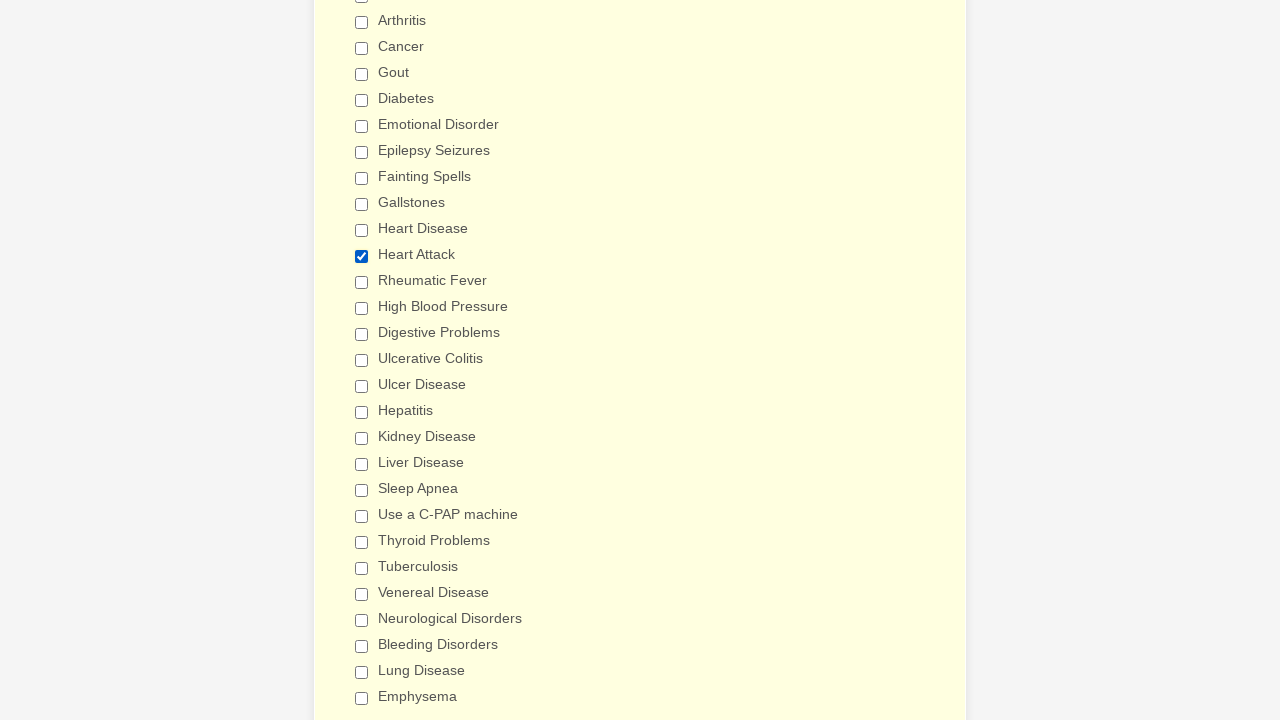

Verified checkbox at index 19 (non-Heart Attack) is unchecked
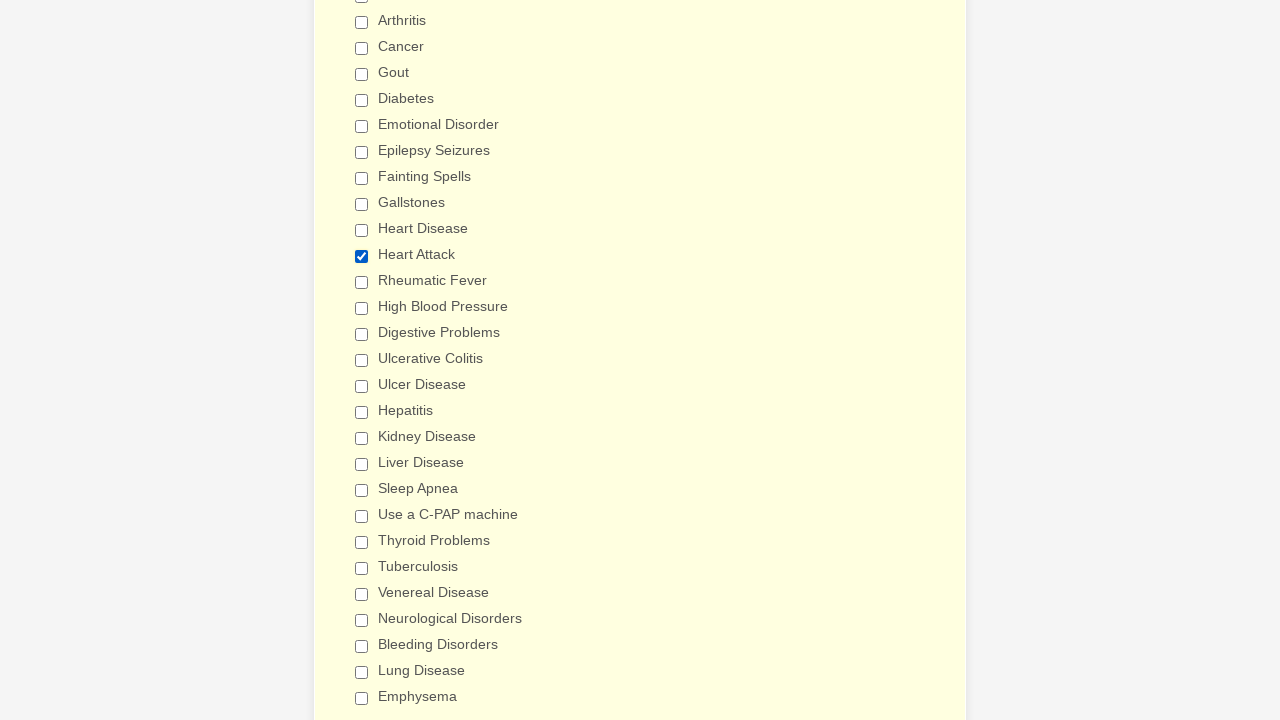

Verified checkbox at index 20 (non-Heart Attack) is unchecked
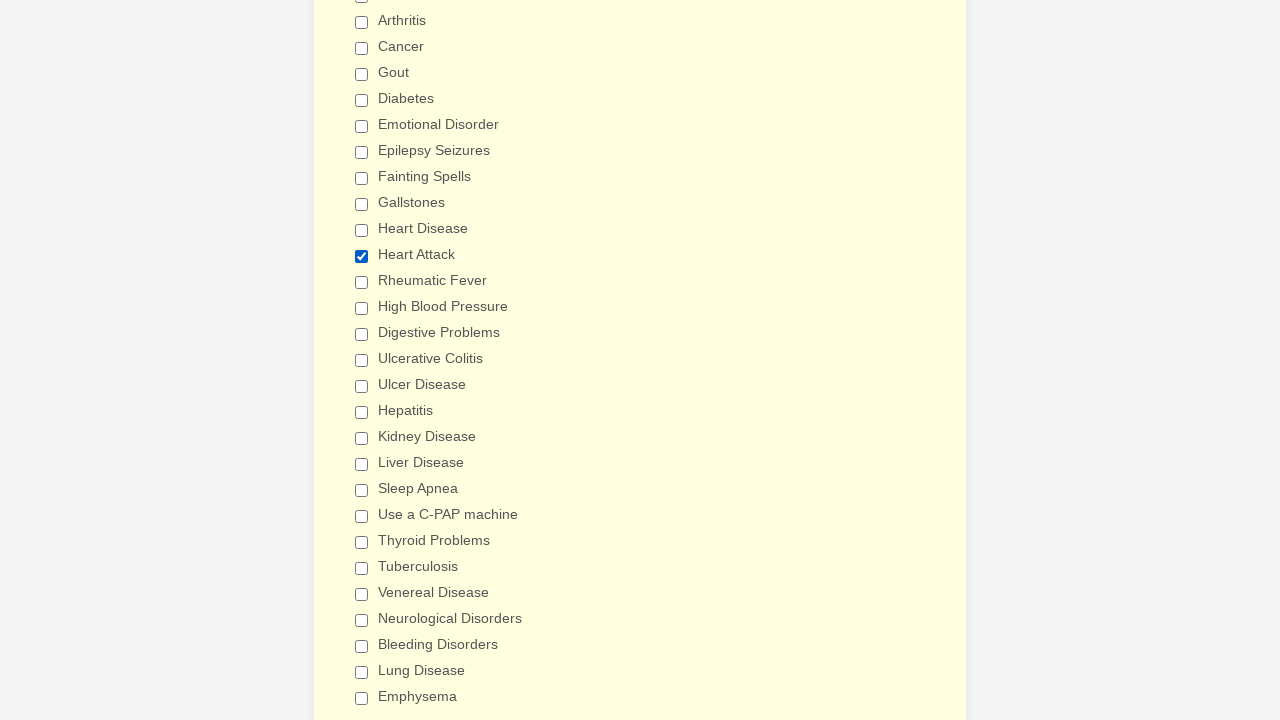

Verified checkbox at index 21 (non-Heart Attack) is unchecked
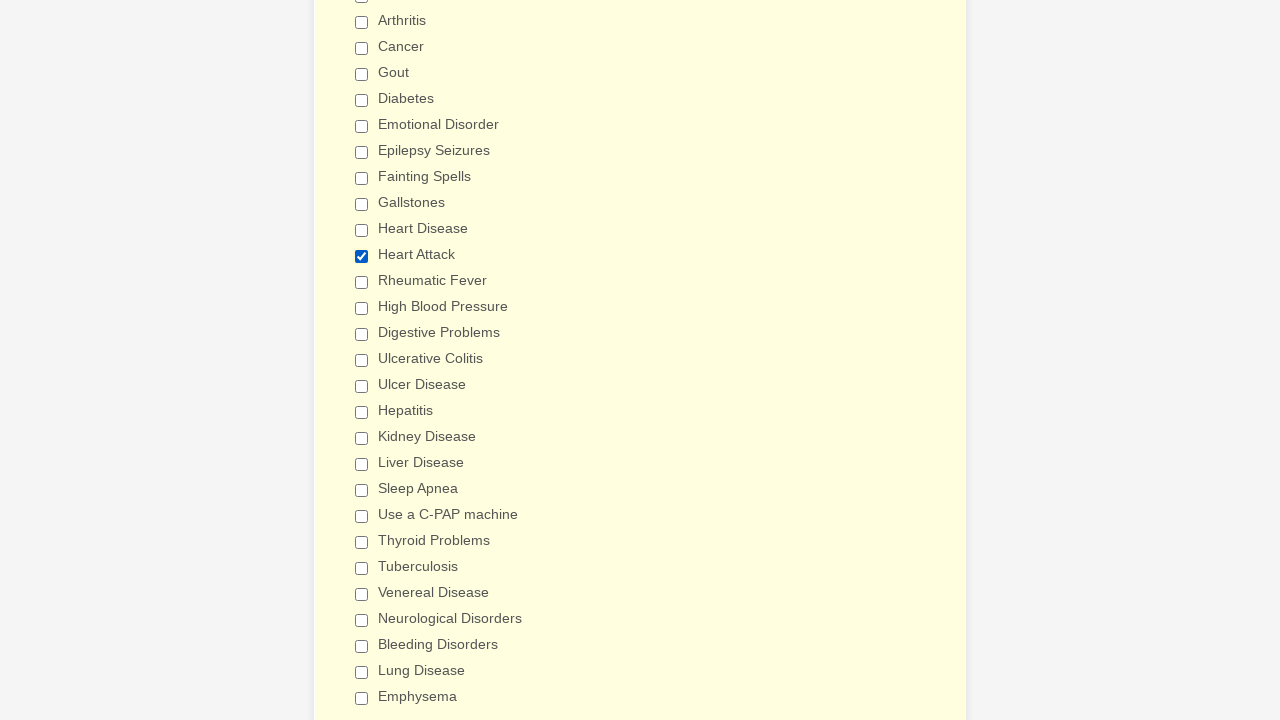

Verified checkbox at index 22 (non-Heart Attack) is unchecked
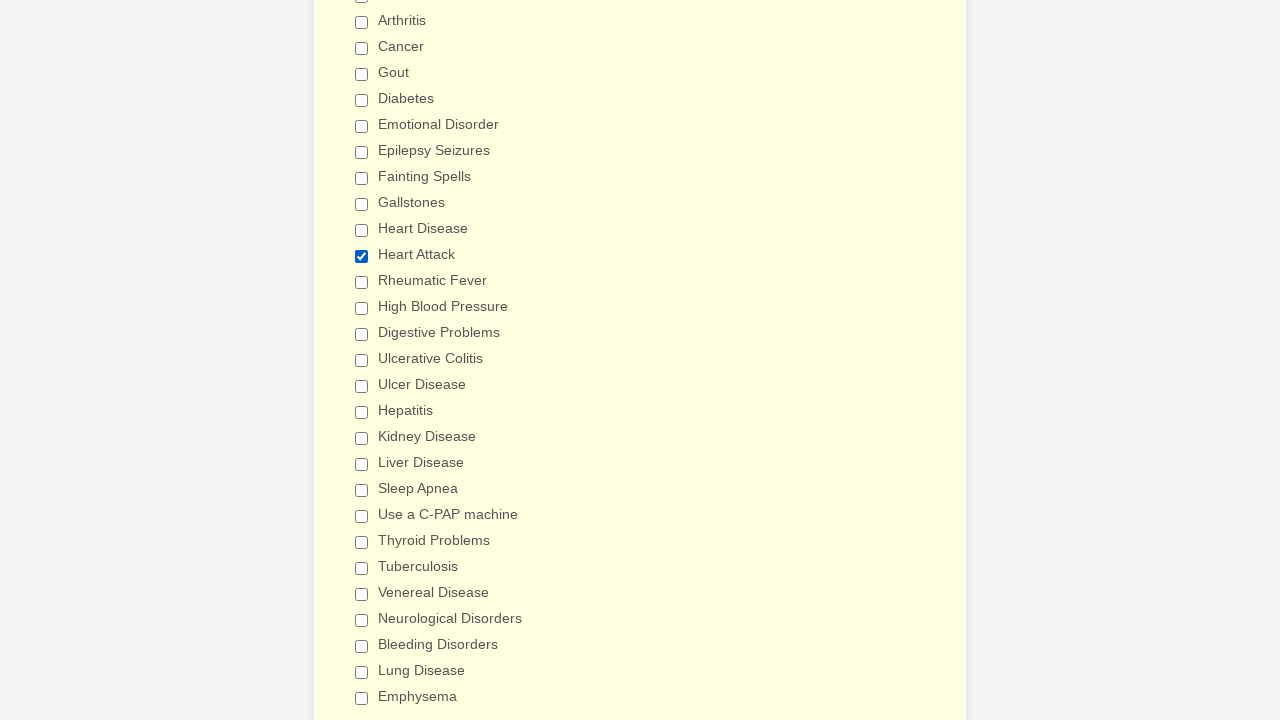

Verified checkbox at index 23 (non-Heart Attack) is unchecked
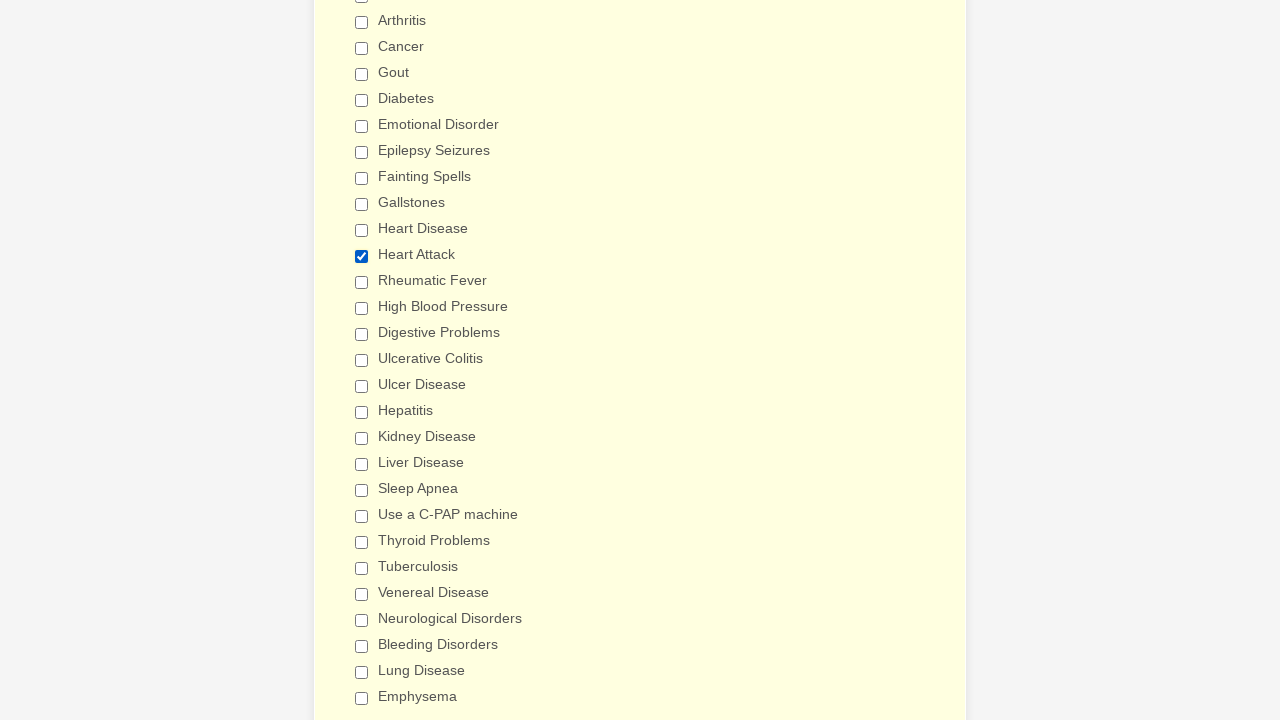

Verified checkbox at index 24 (non-Heart Attack) is unchecked
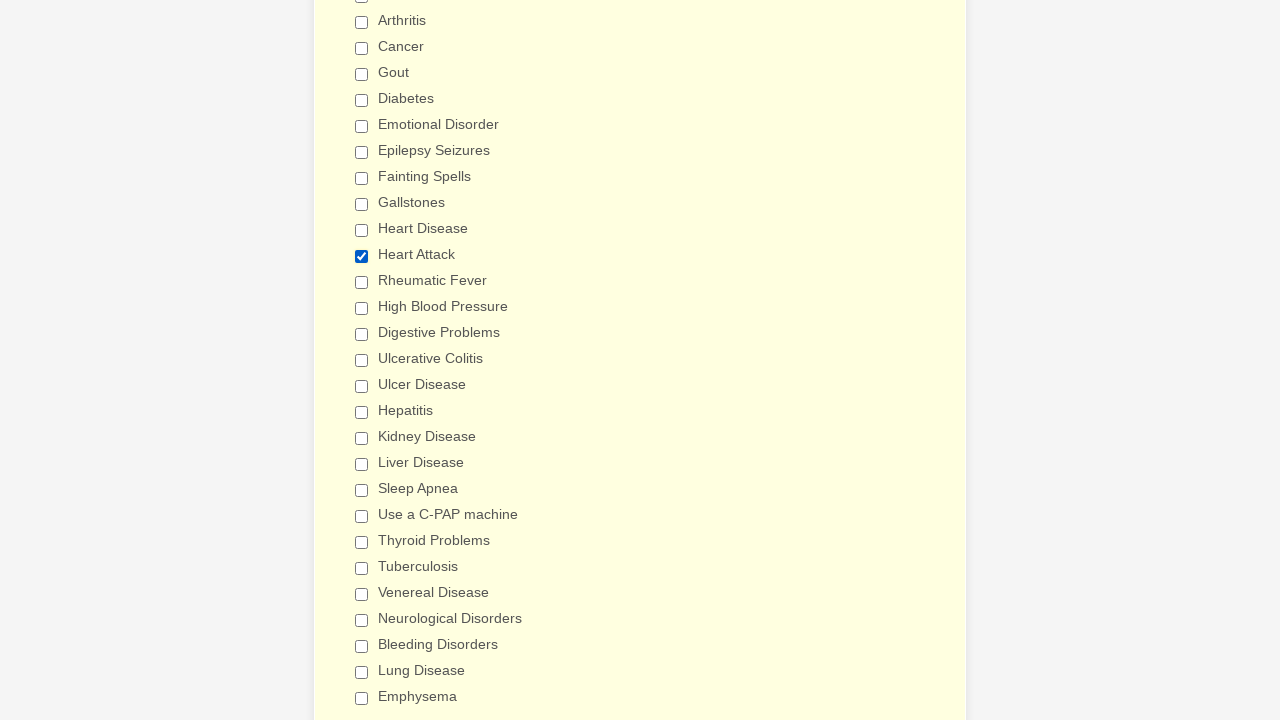

Verified checkbox at index 25 (non-Heart Attack) is unchecked
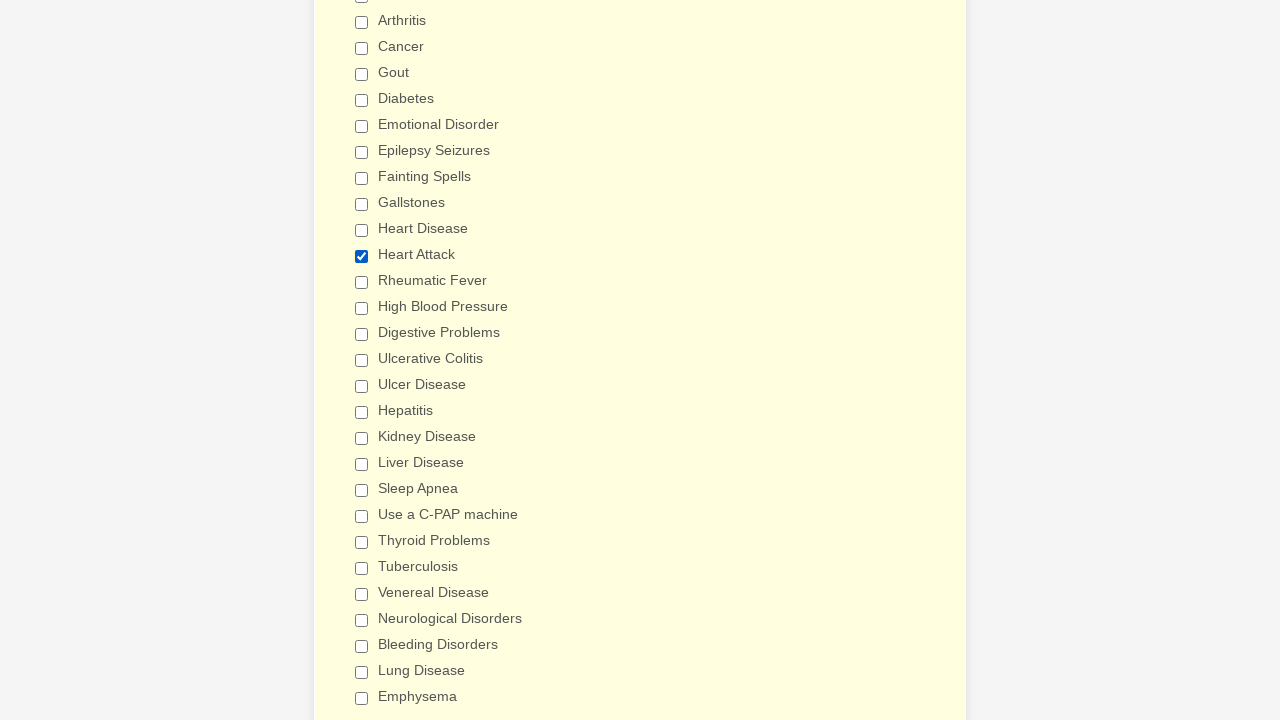

Verified checkbox at index 26 (non-Heart Attack) is unchecked
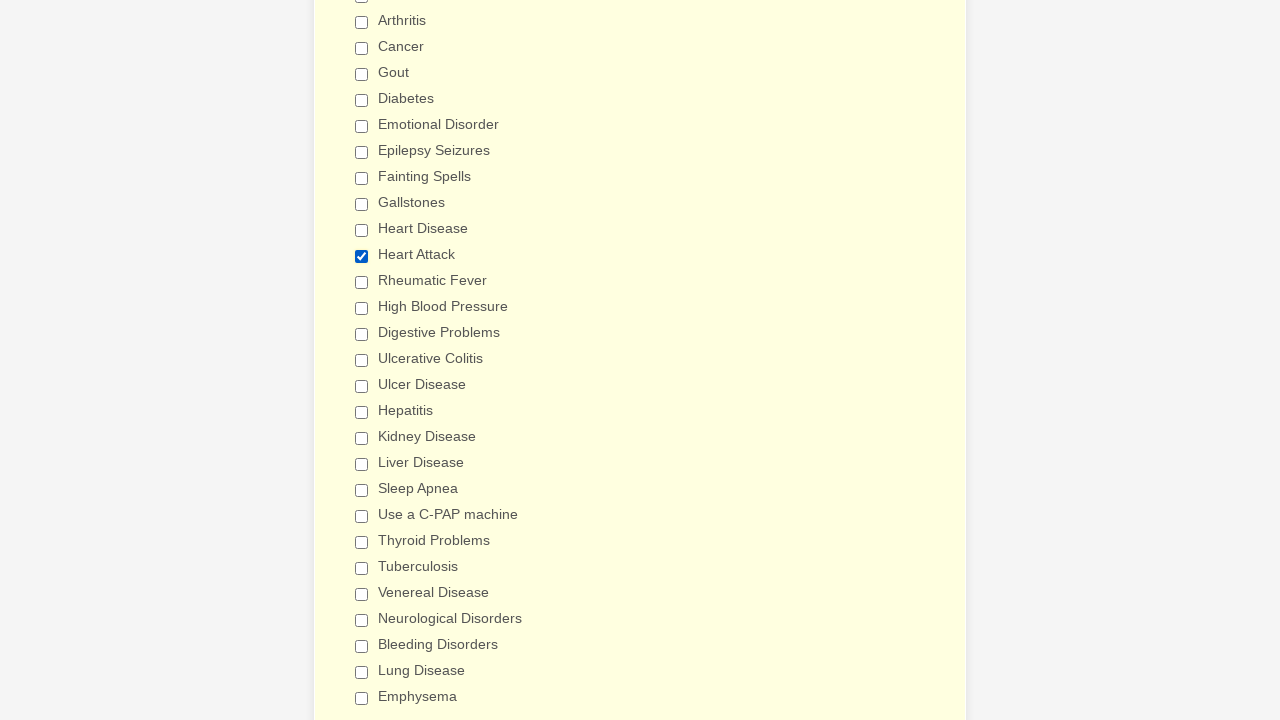

Verified checkbox at index 27 (non-Heart Attack) is unchecked
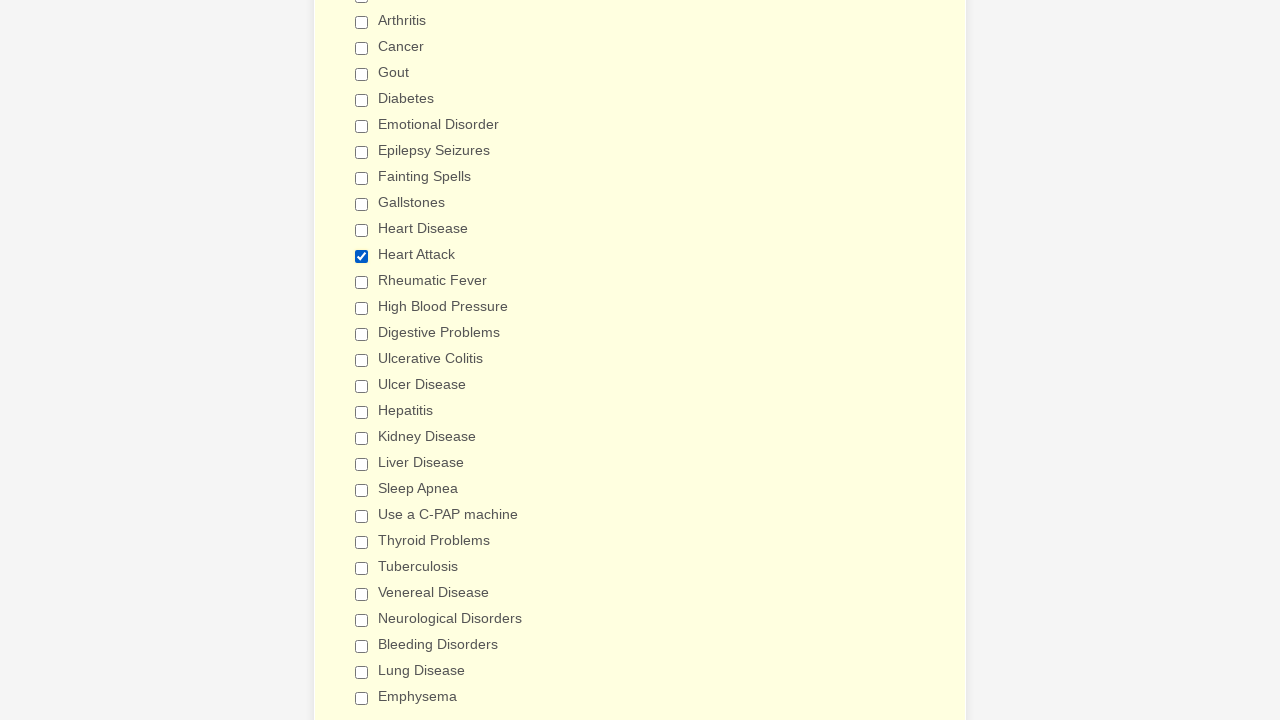

Verified checkbox at index 28 (non-Heart Attack) is unchecked
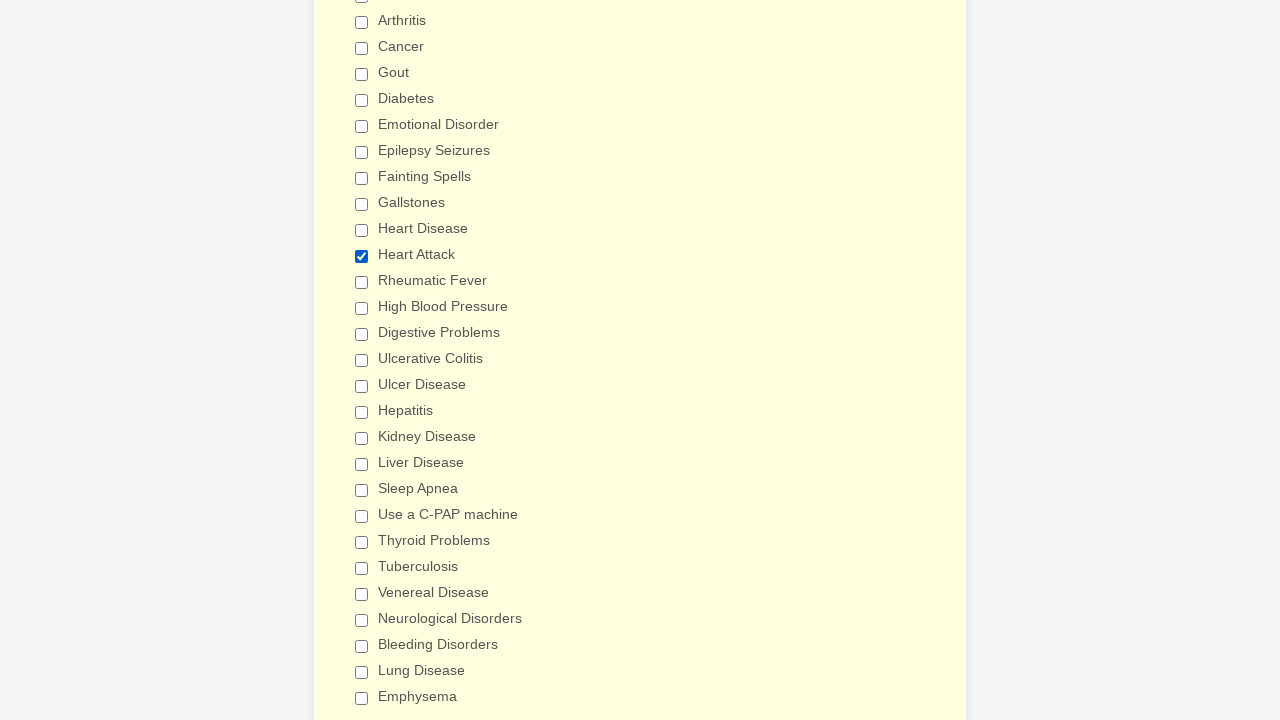

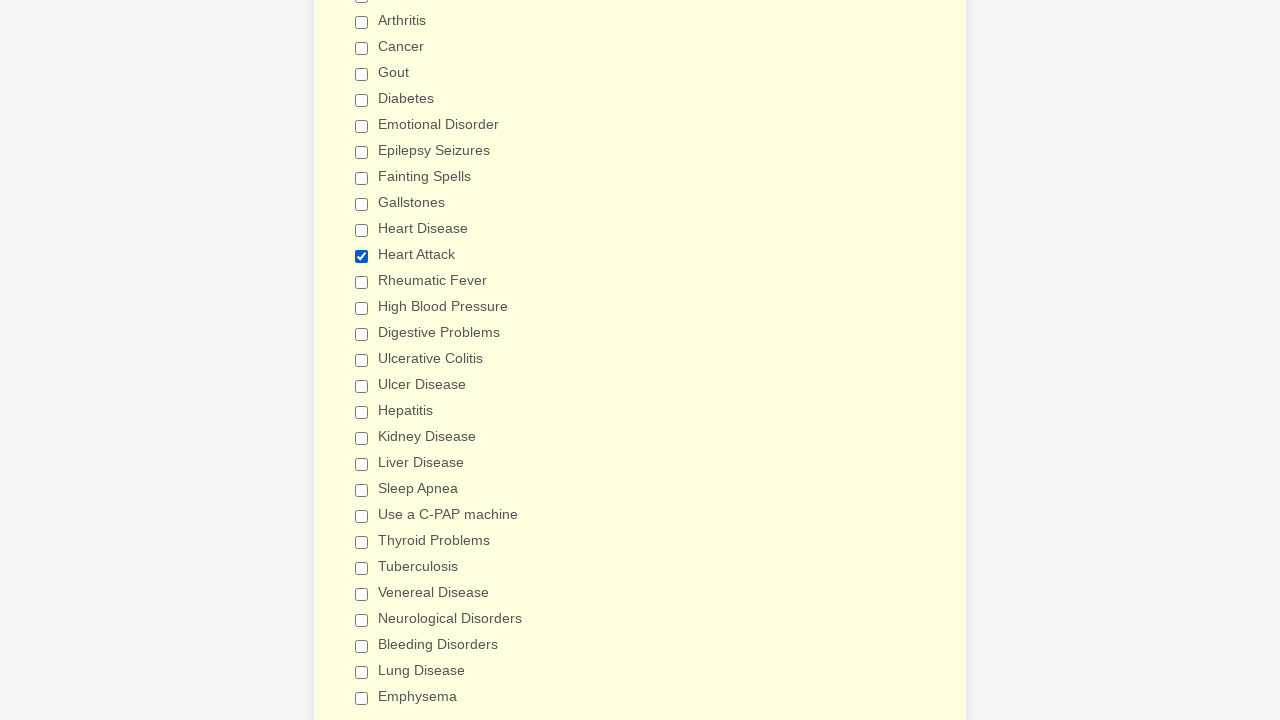